Verifies that all course items have a title and completion date

Starting URL: https://m4den.github.io/Portfolio/

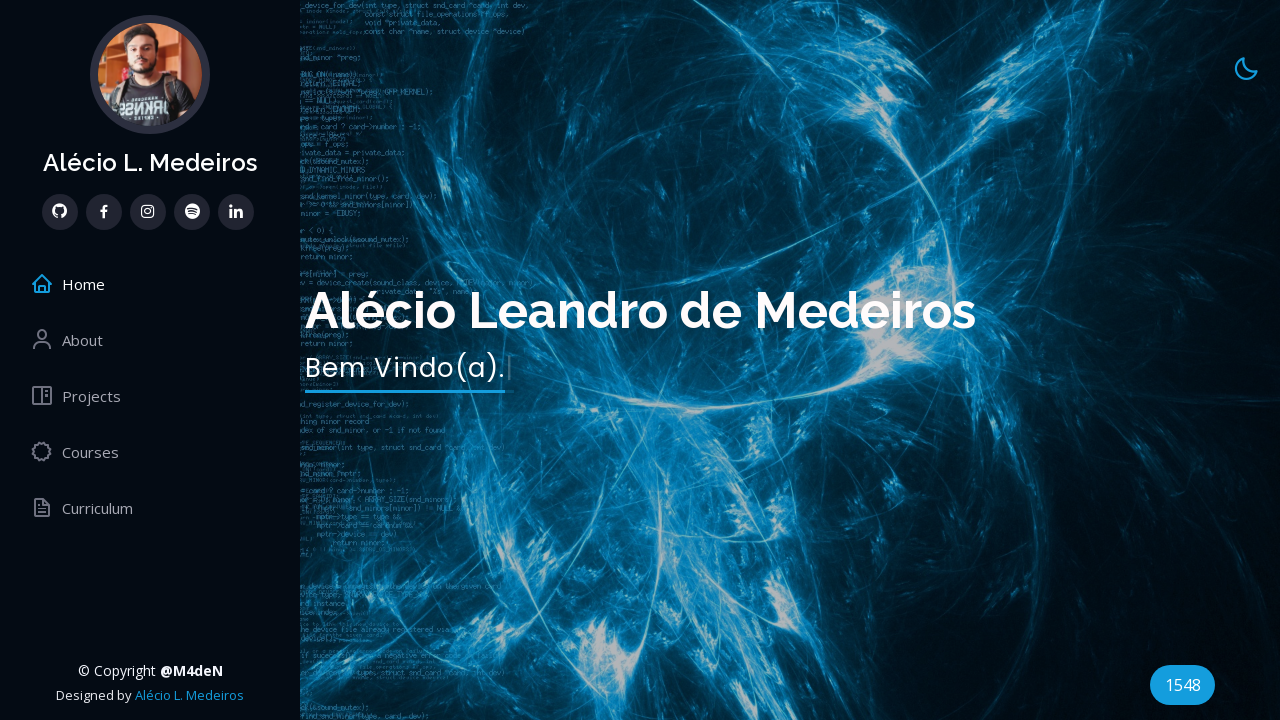

Located all course items on the page
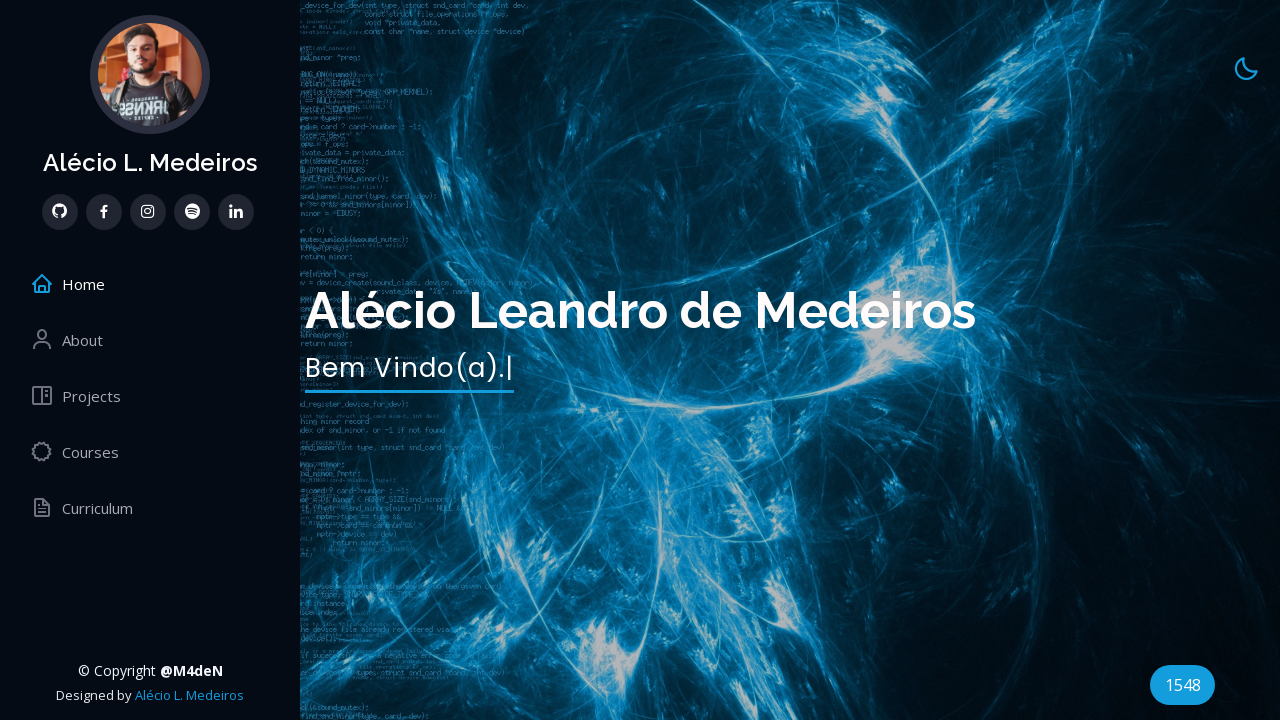

Found 22 course items
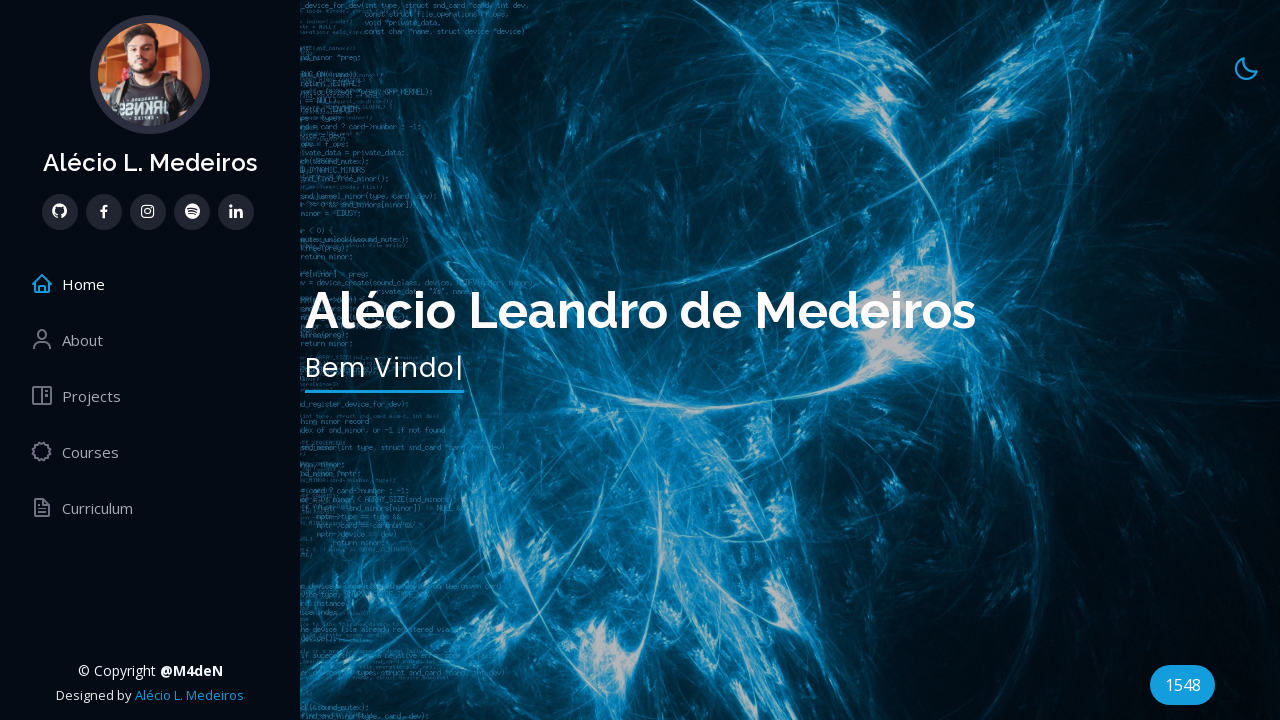

Selected course item 1
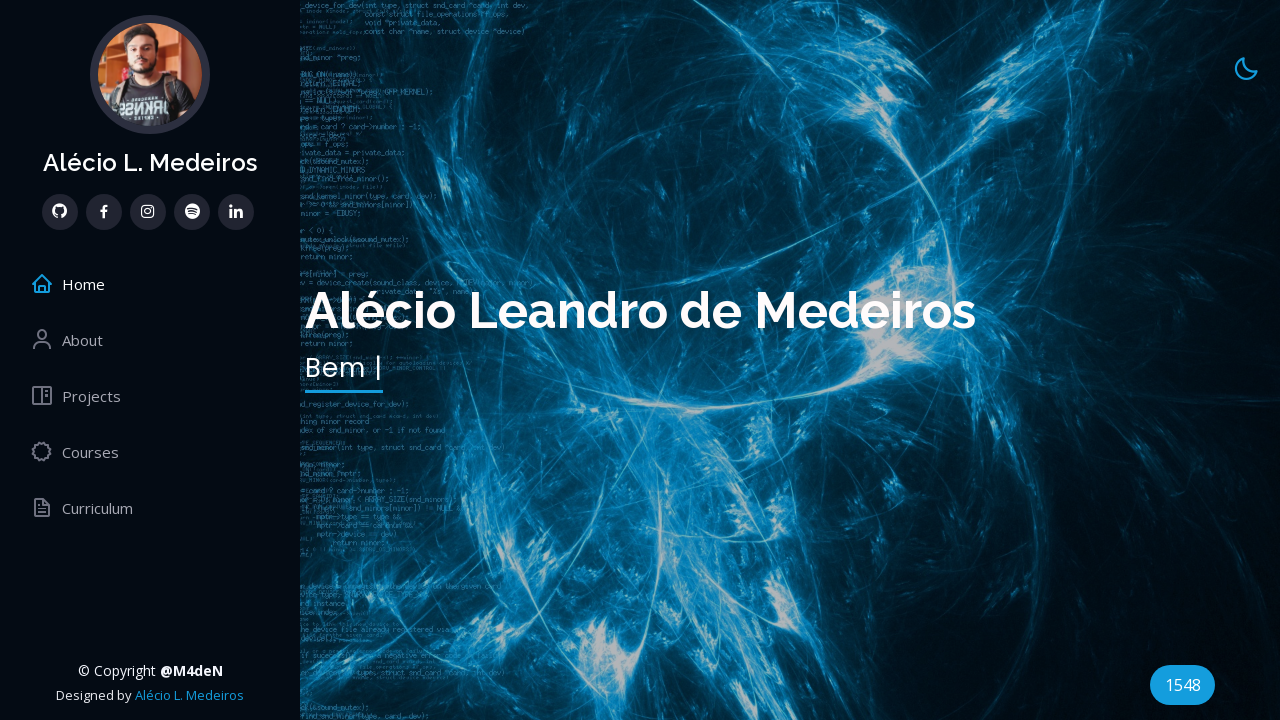

Retrieved title for course 1: 'Java for Testers'
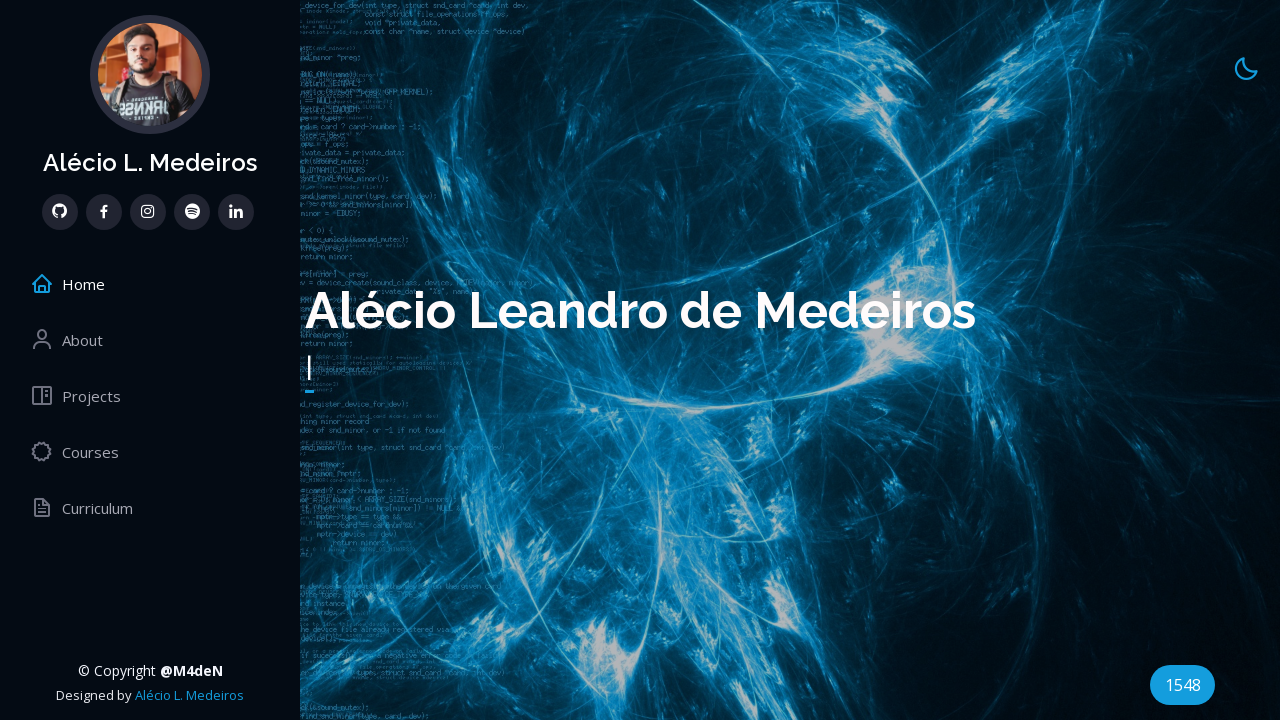

Retrieved completion date for course 1: 'Udemy - Concluído em Julho de 2023'
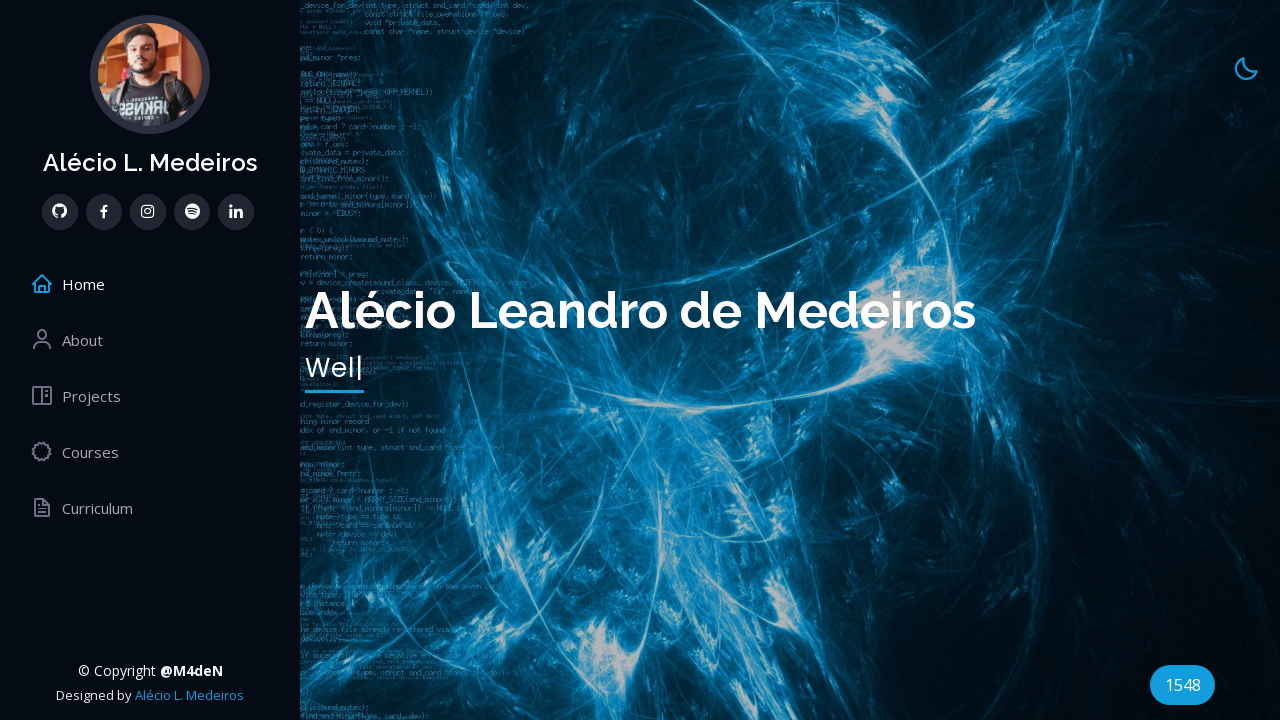

Verified course 1 has a valid title
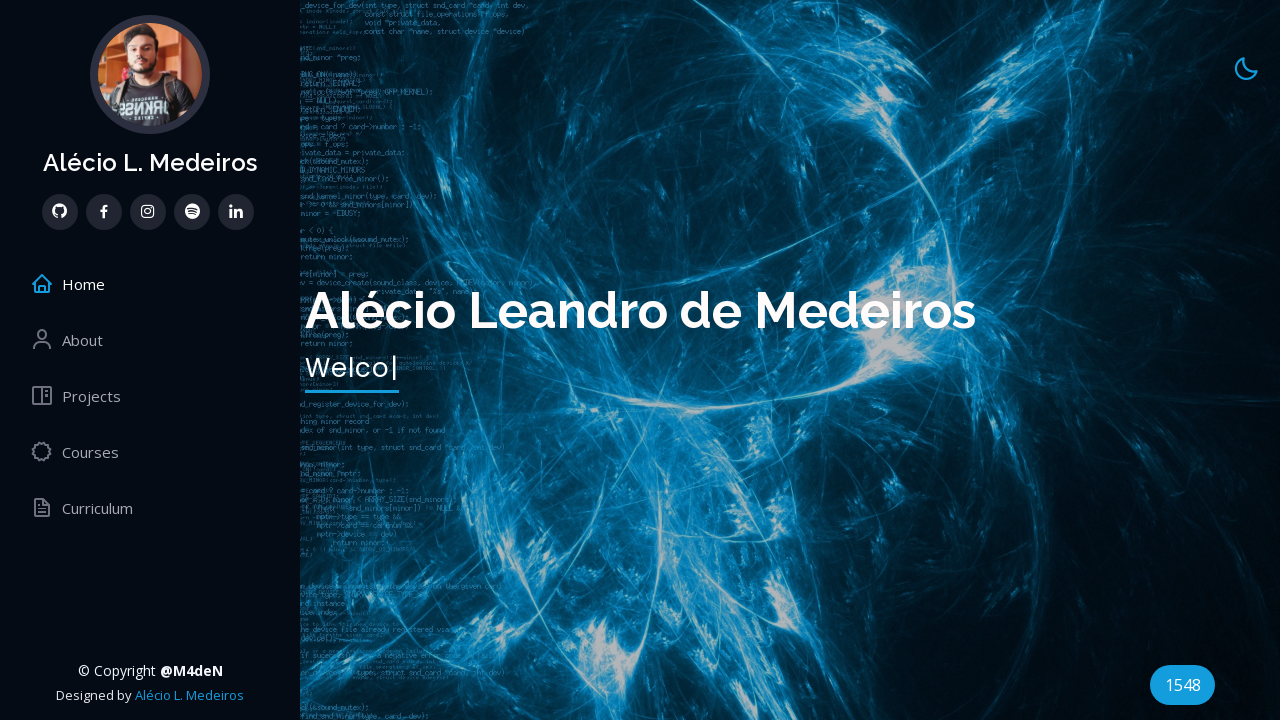

Verified course 1 has a valid completion date
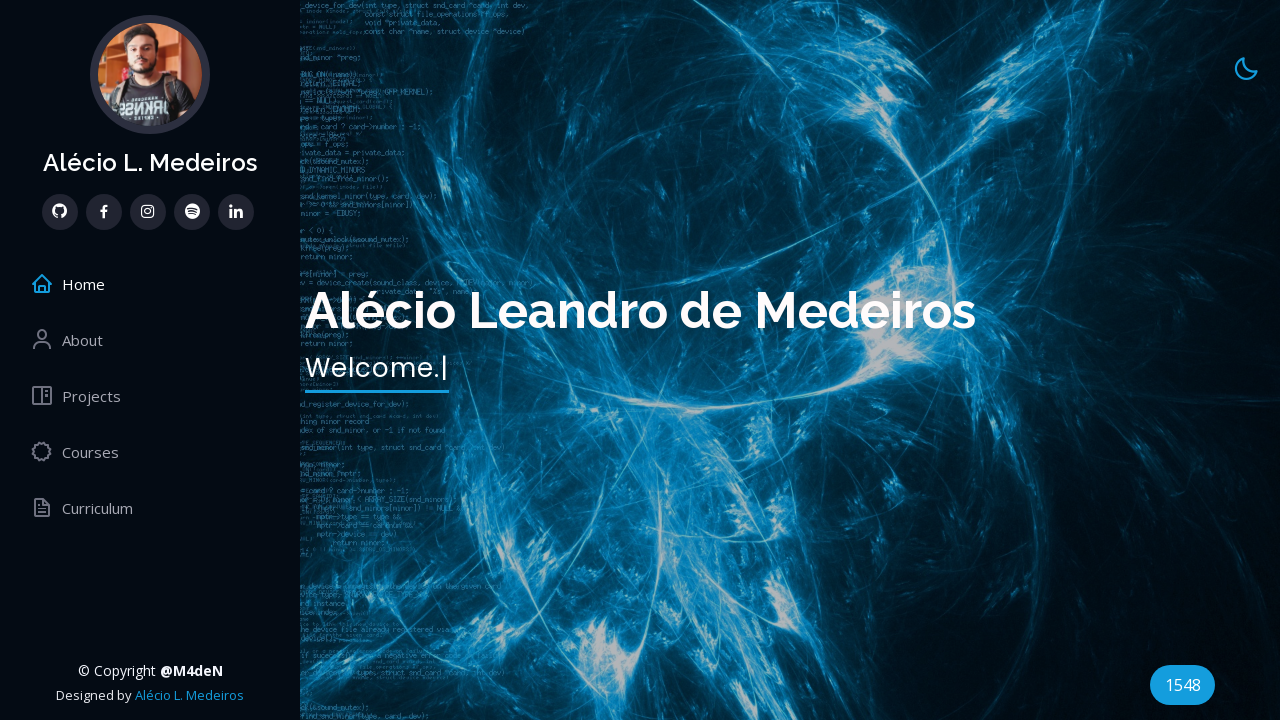

Selected course item 2
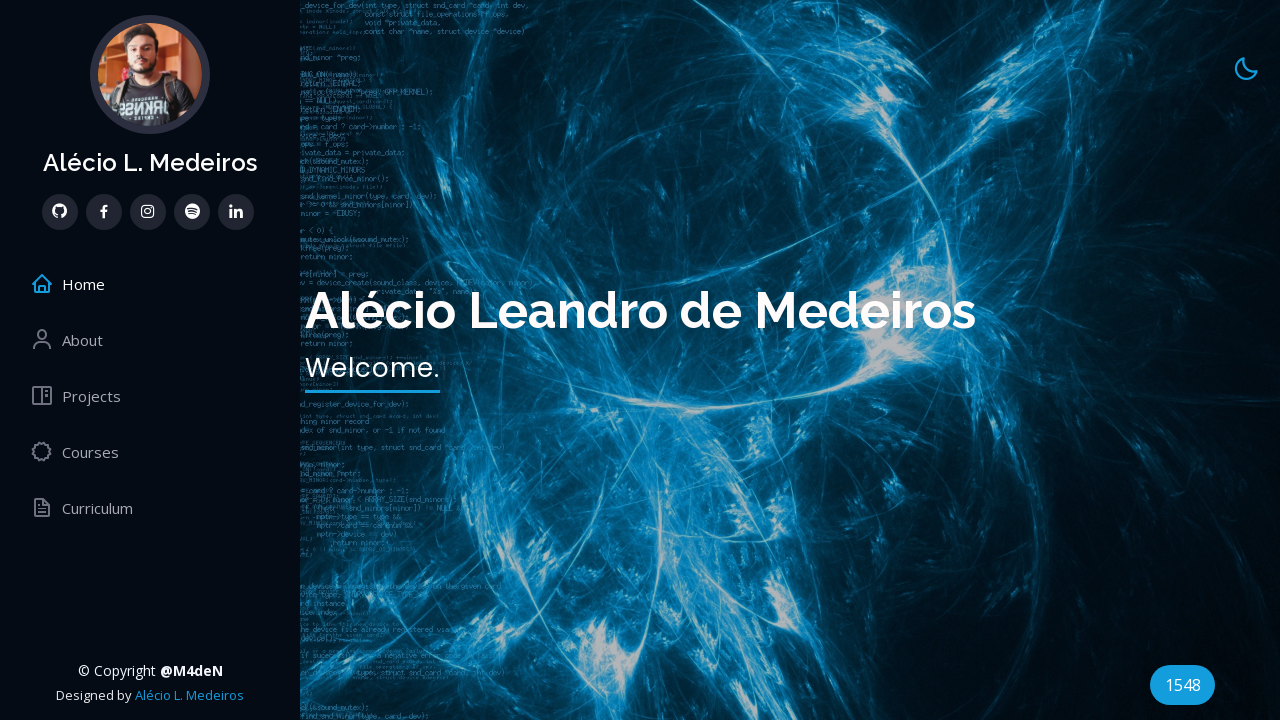

Retrieved title for course 2: 'Testando API Rest com REST-Assured'
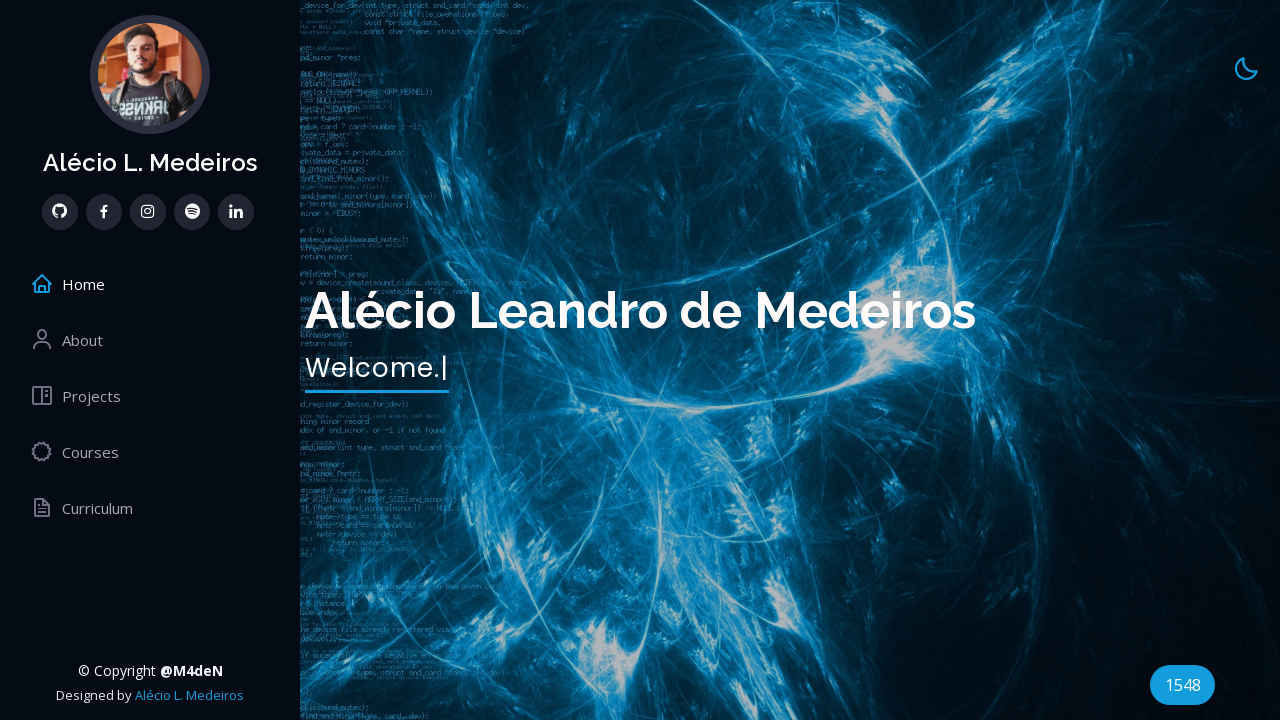

Retrieved completion date for course 2: 'Udemy - Concluído em Abril de 2023'
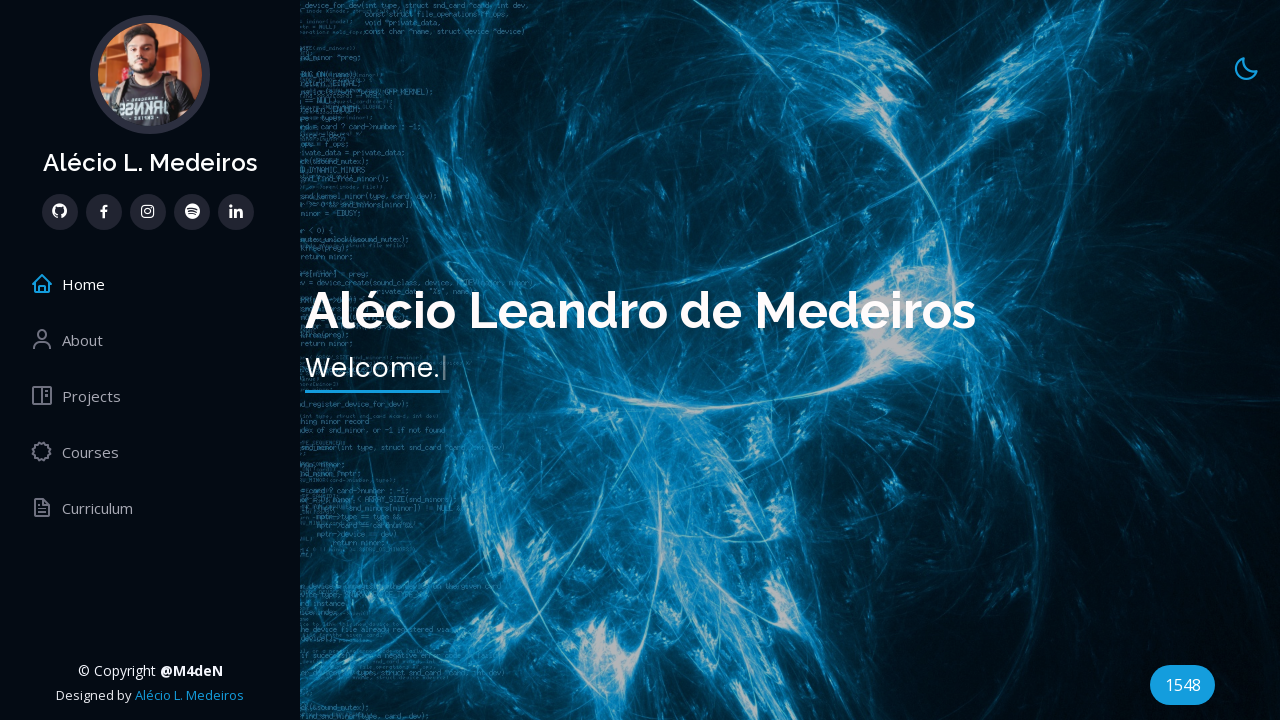

Verified course 2 has a valid title
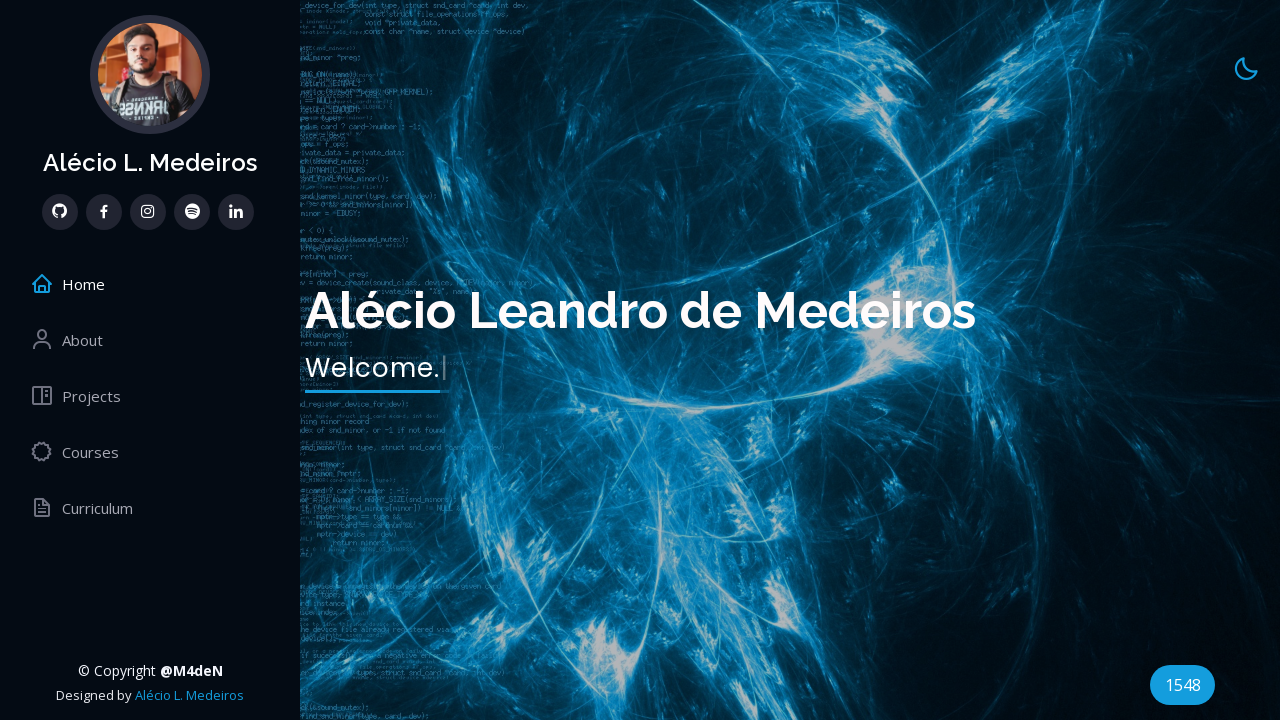

Verified course 2 has a valid completion date
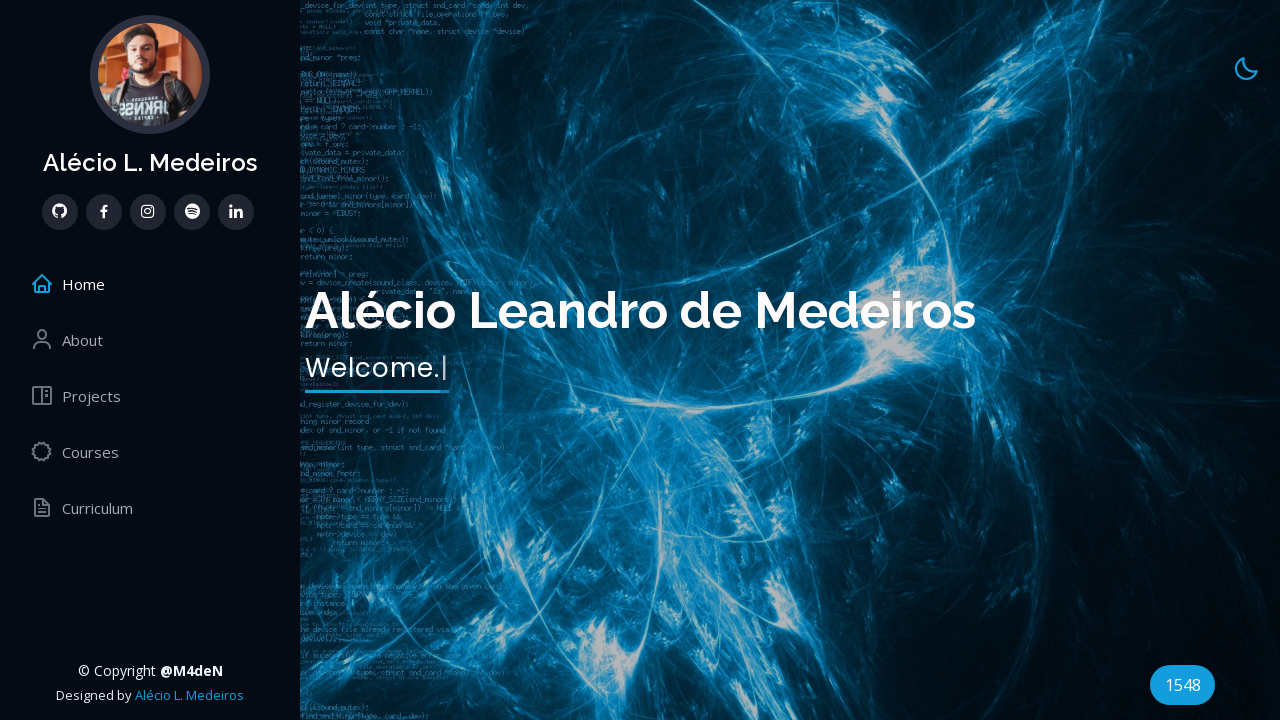

Selected course item 3
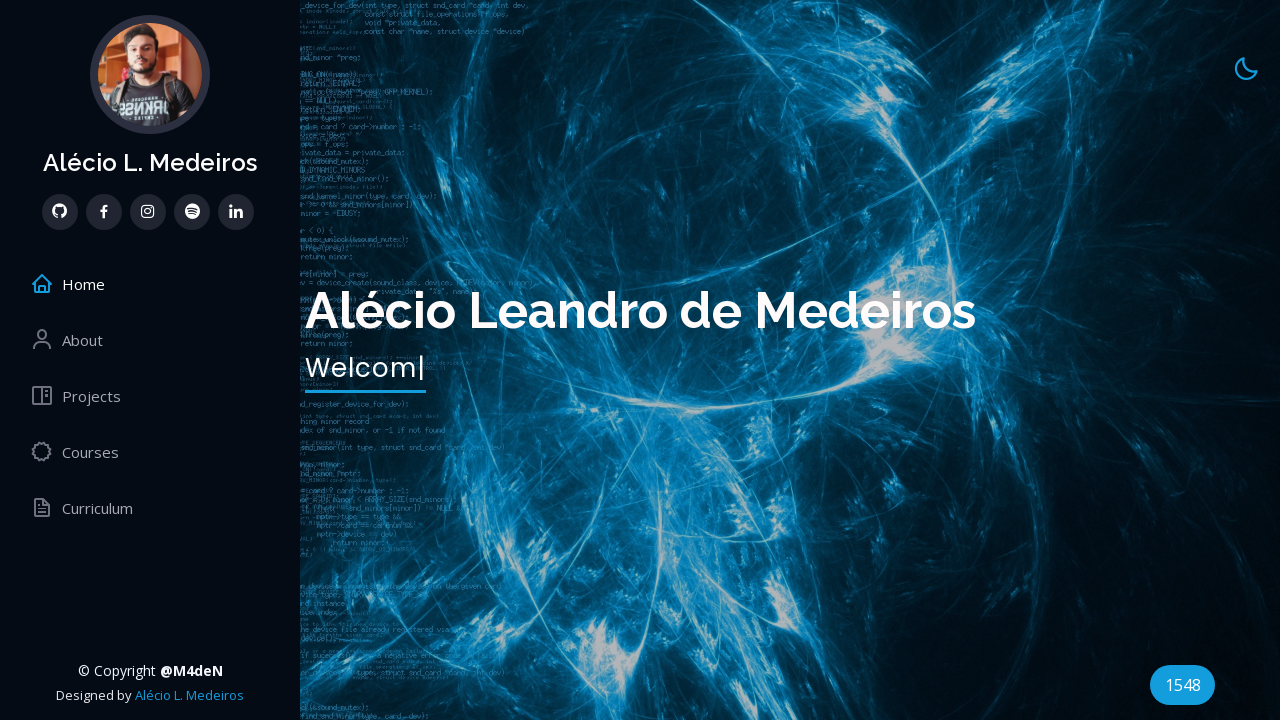

Retrieved title for course 3: 'Selenium Webdriver & Java'
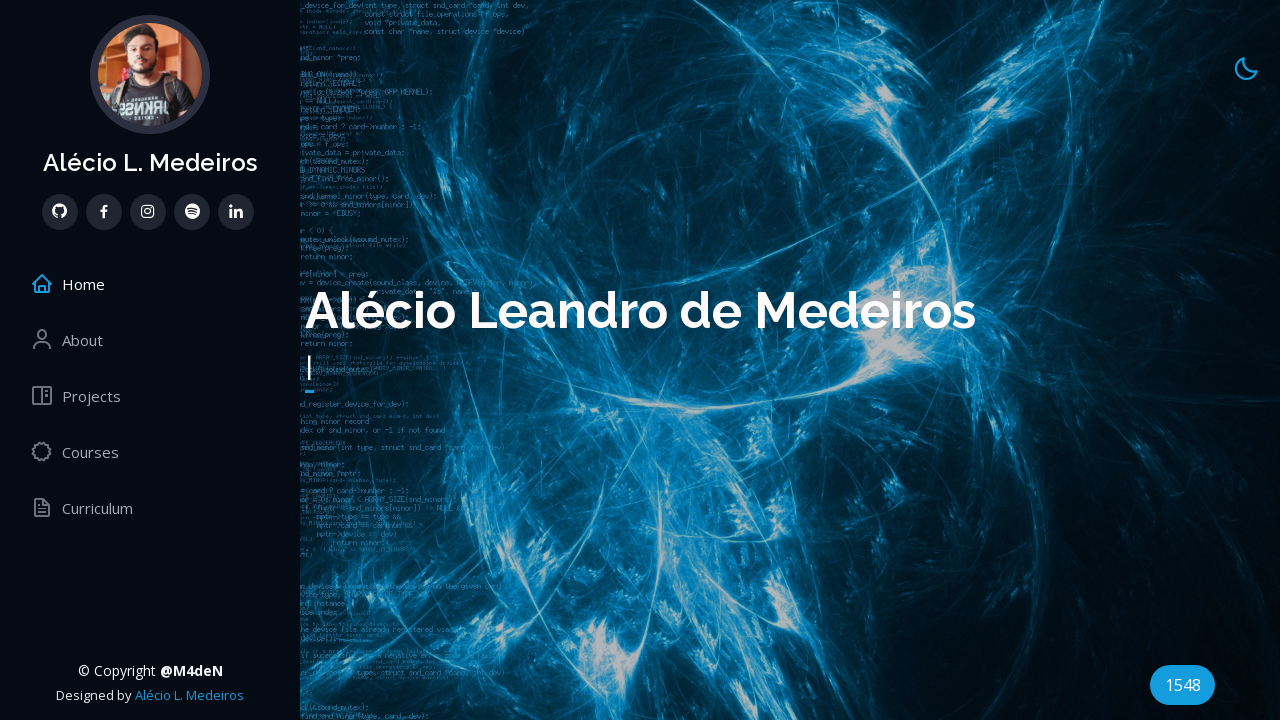

Retrieved completion date for course 3: 'Udemy - Concluído em Março de 2023'
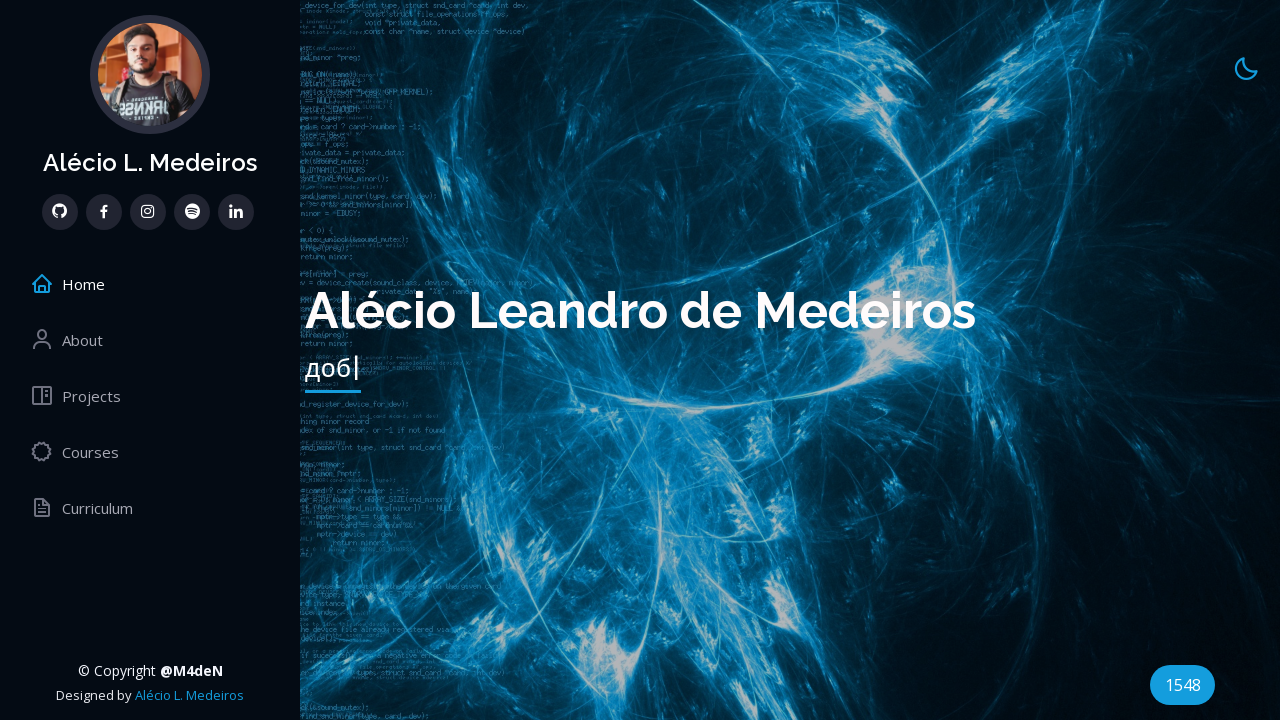

Verified course 3 has a valid title
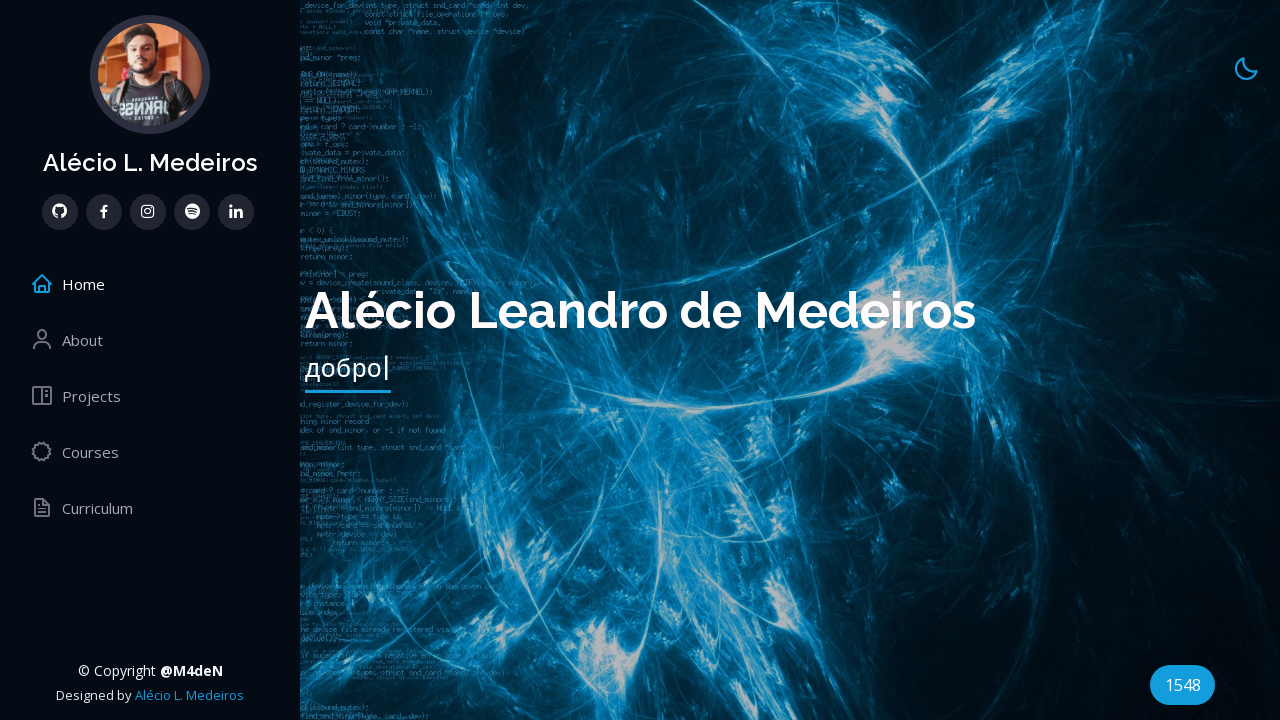

Verified course 3 has a valid completion date
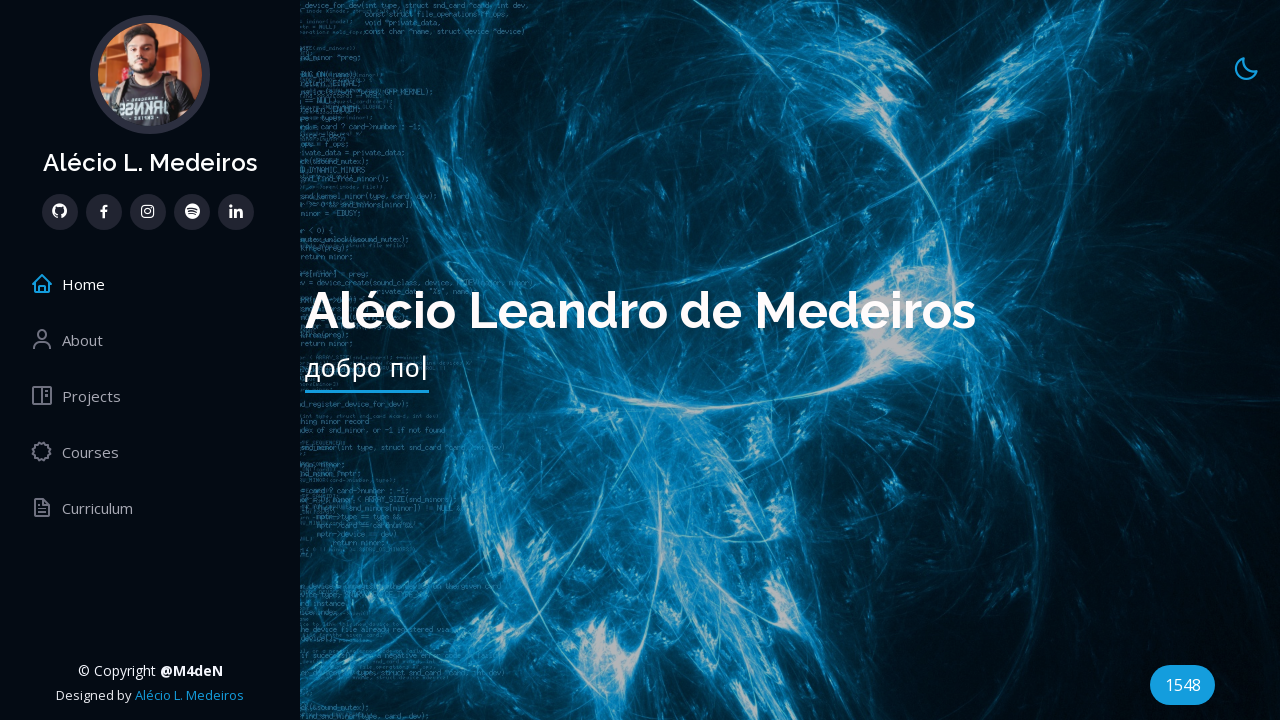

Selected course item 4
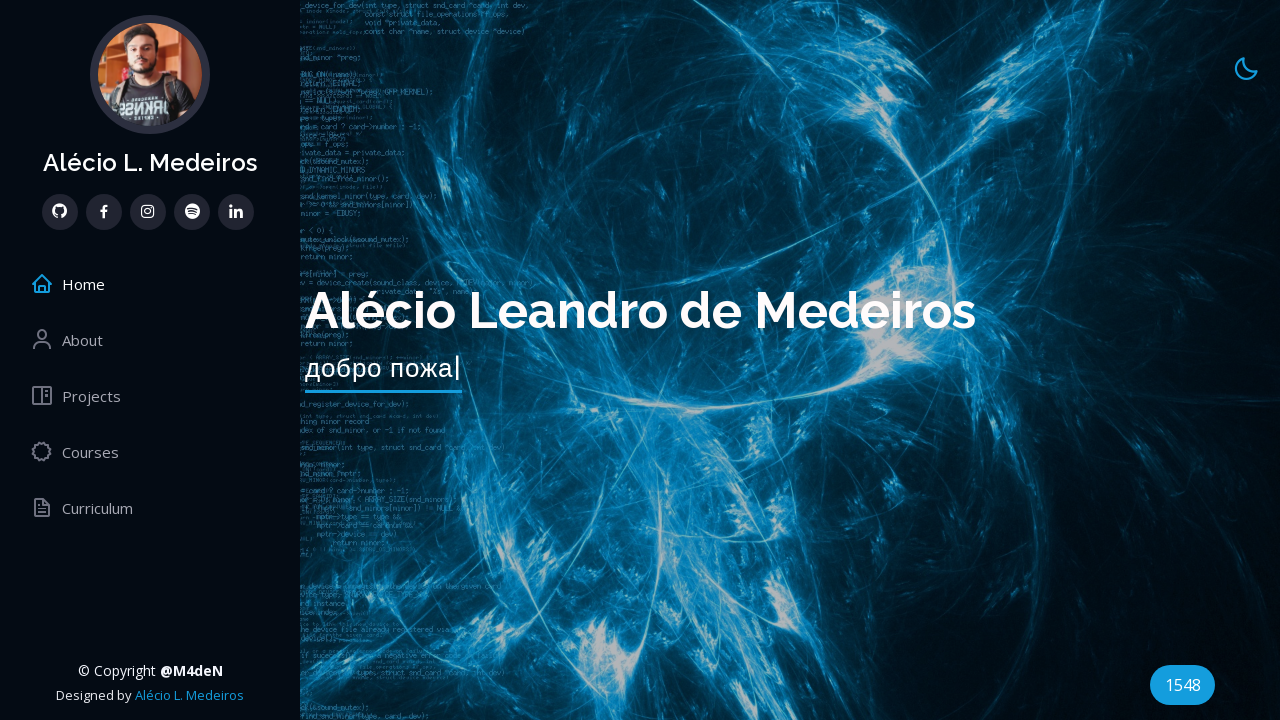

Retrieved title for course 4: 'Fundamentals of Database Engineering'
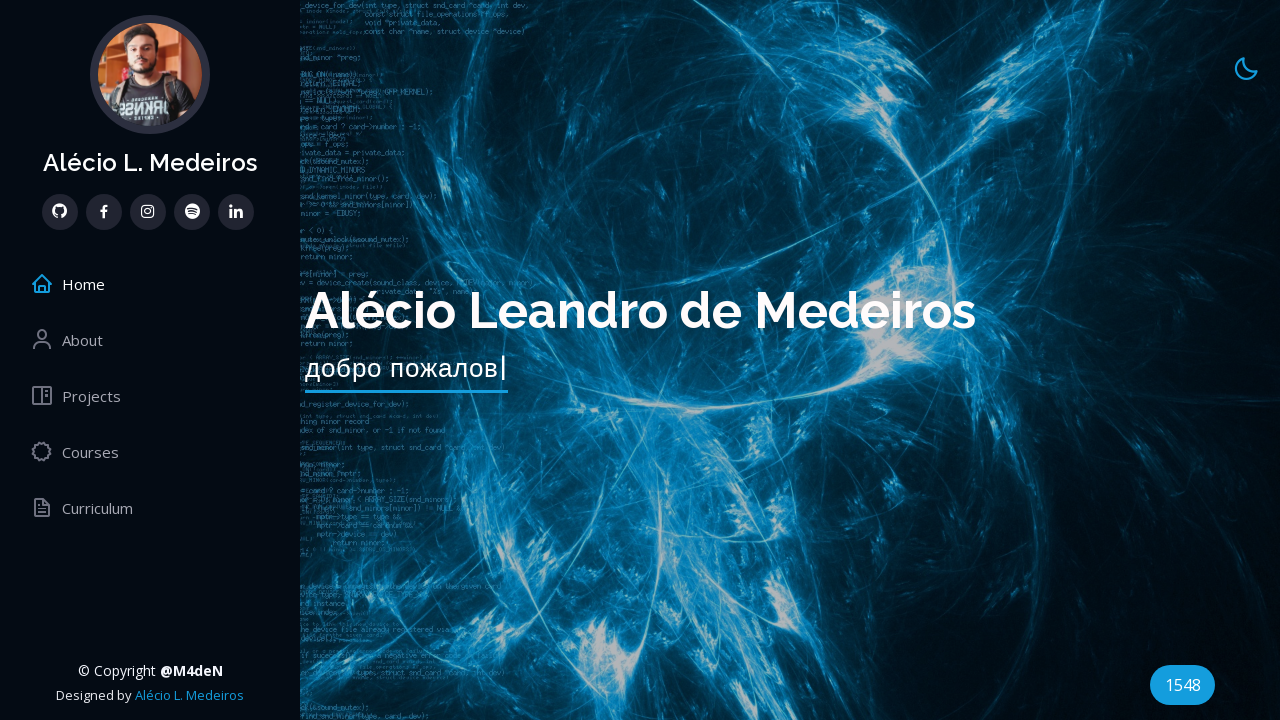

Retrieved completion date for course 4: 'Udemy - Concluído em Março de 2023'
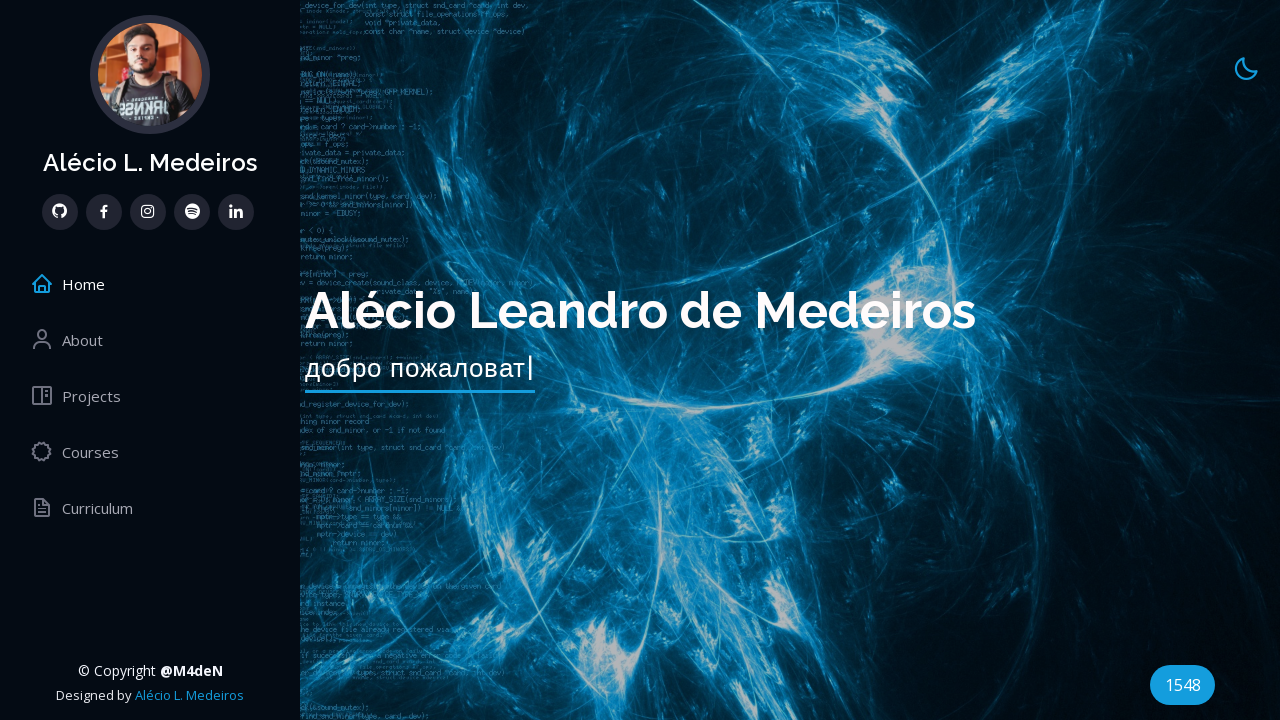

Verified course 4 has a valid title
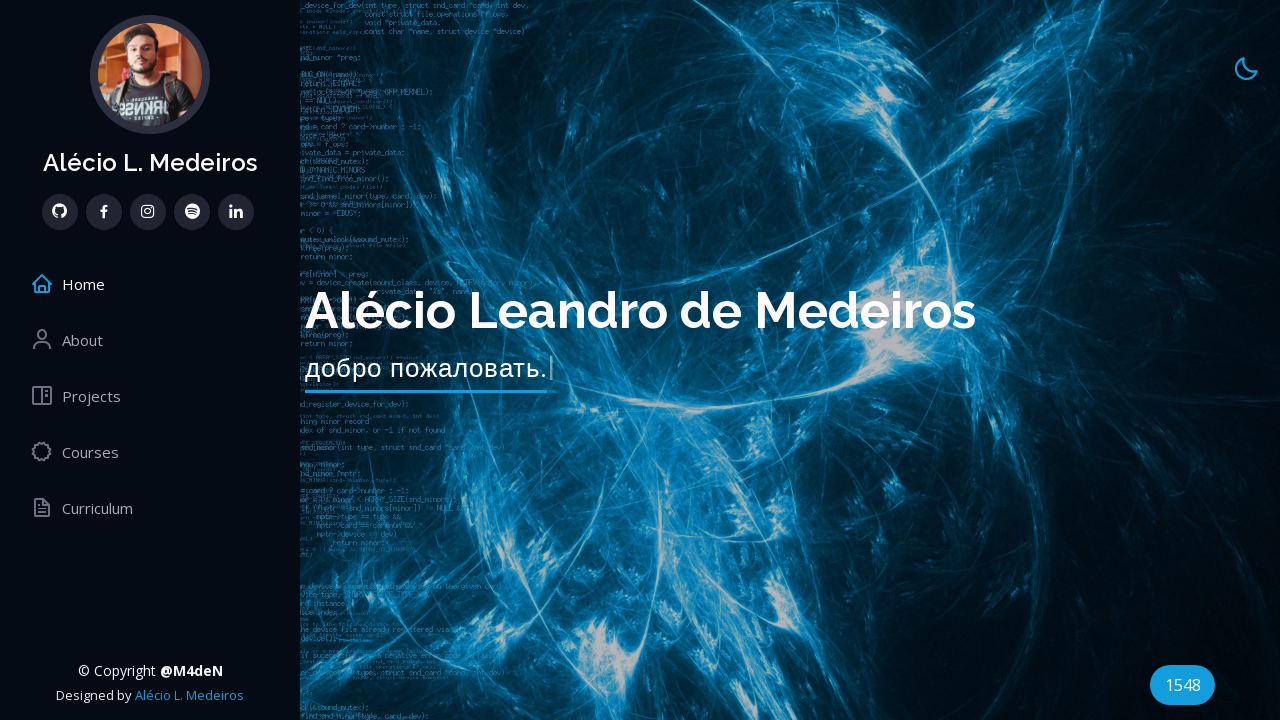

Verified course 4 has a valid completion date
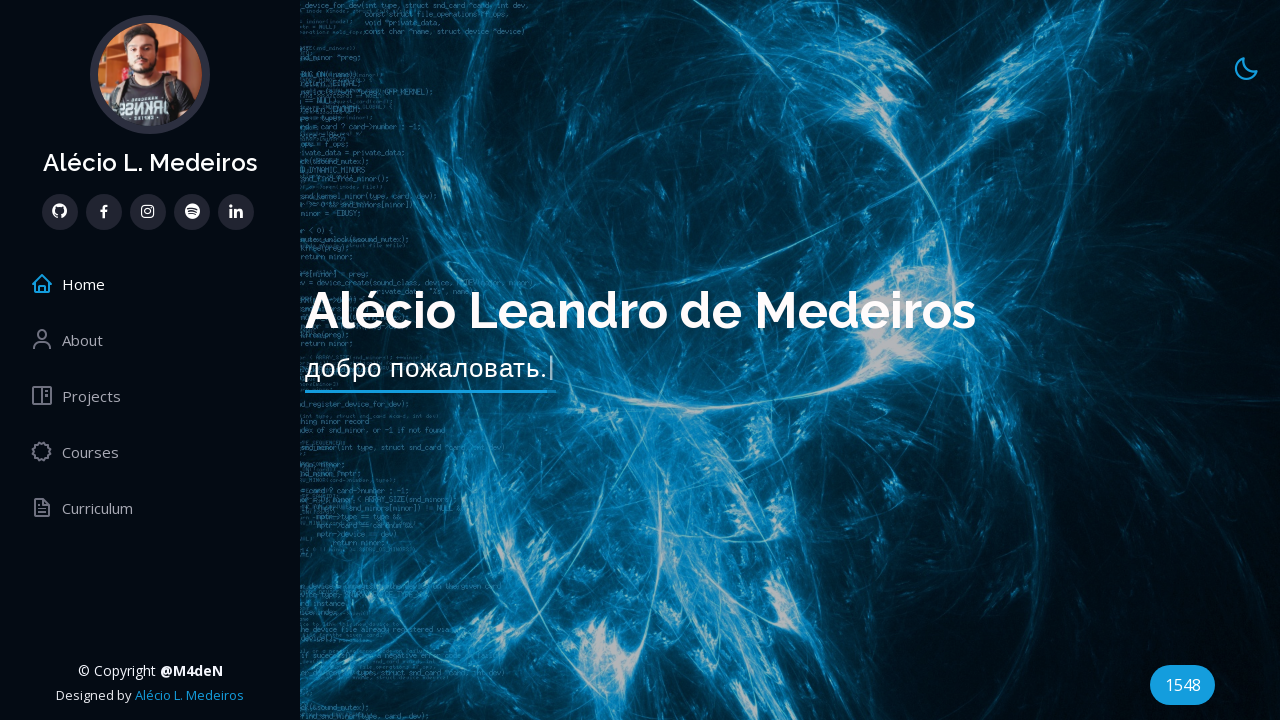

Selected course item 5
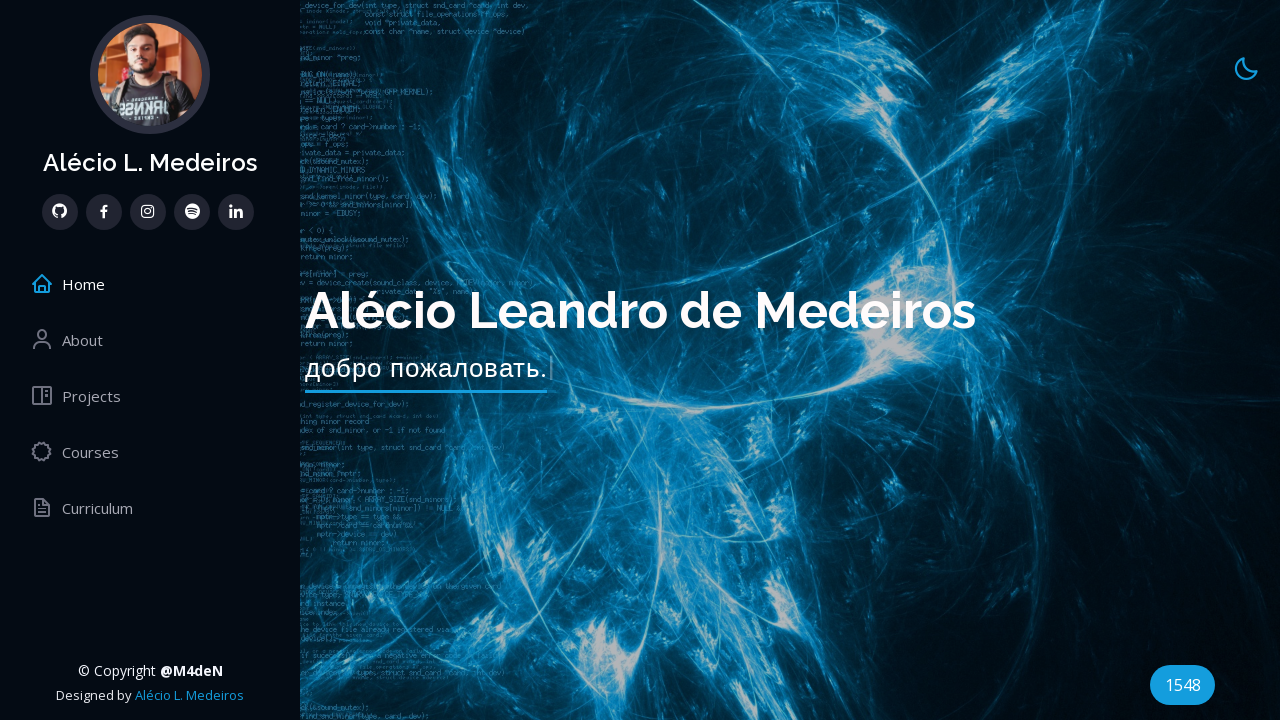

Retrieved title for course 5: 'Testes End-to-End com Cypress'
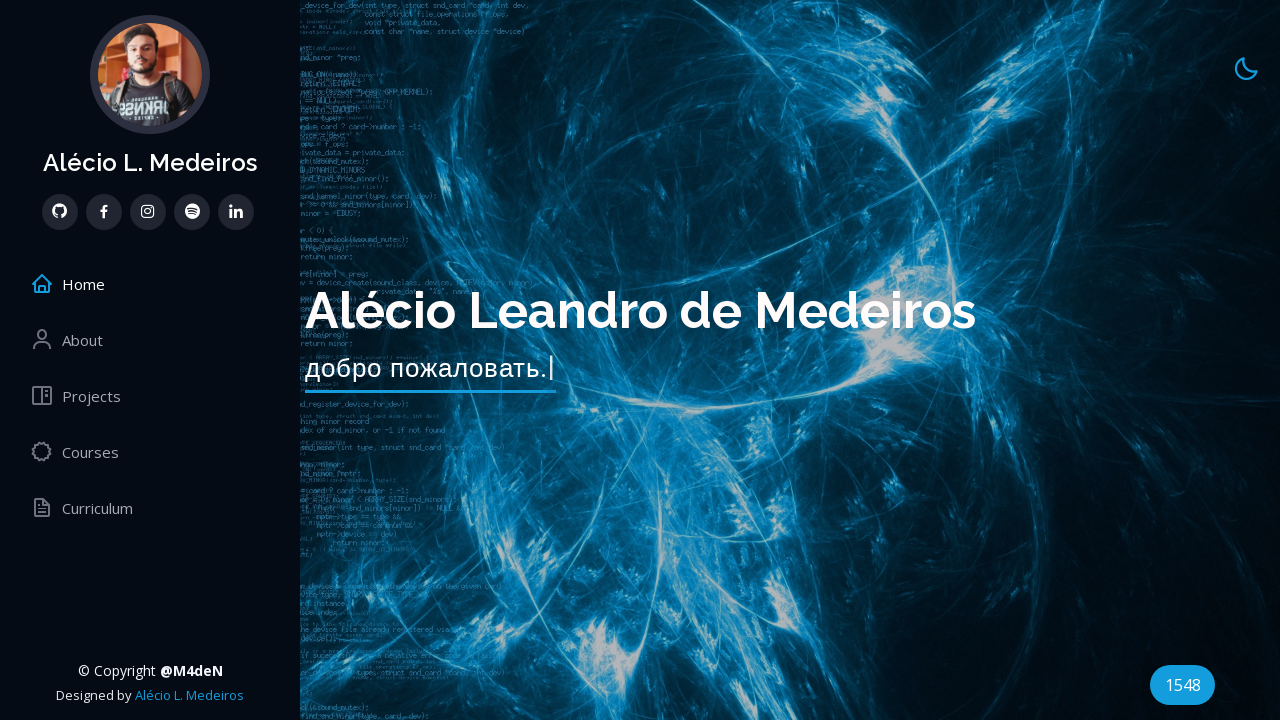

Retrieved completion date for course 5: 'Udemy - Concluído em Março de 2023'
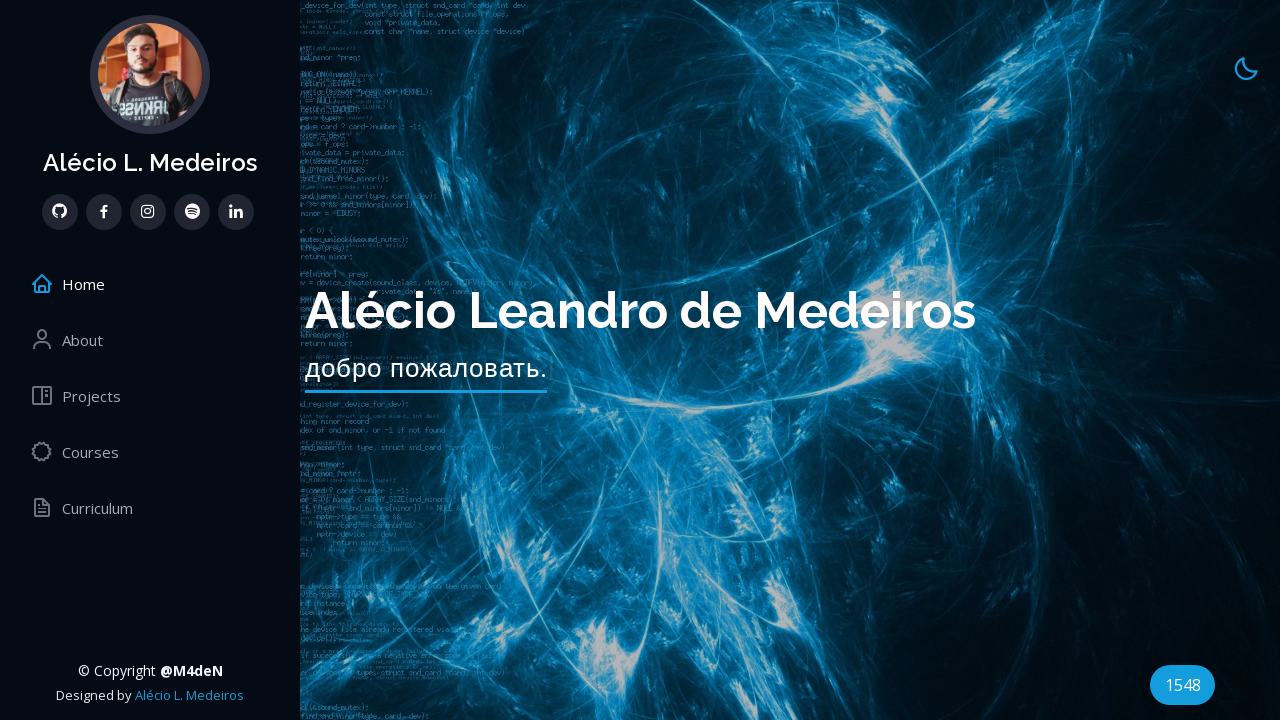

Verified course 5 has a valid title
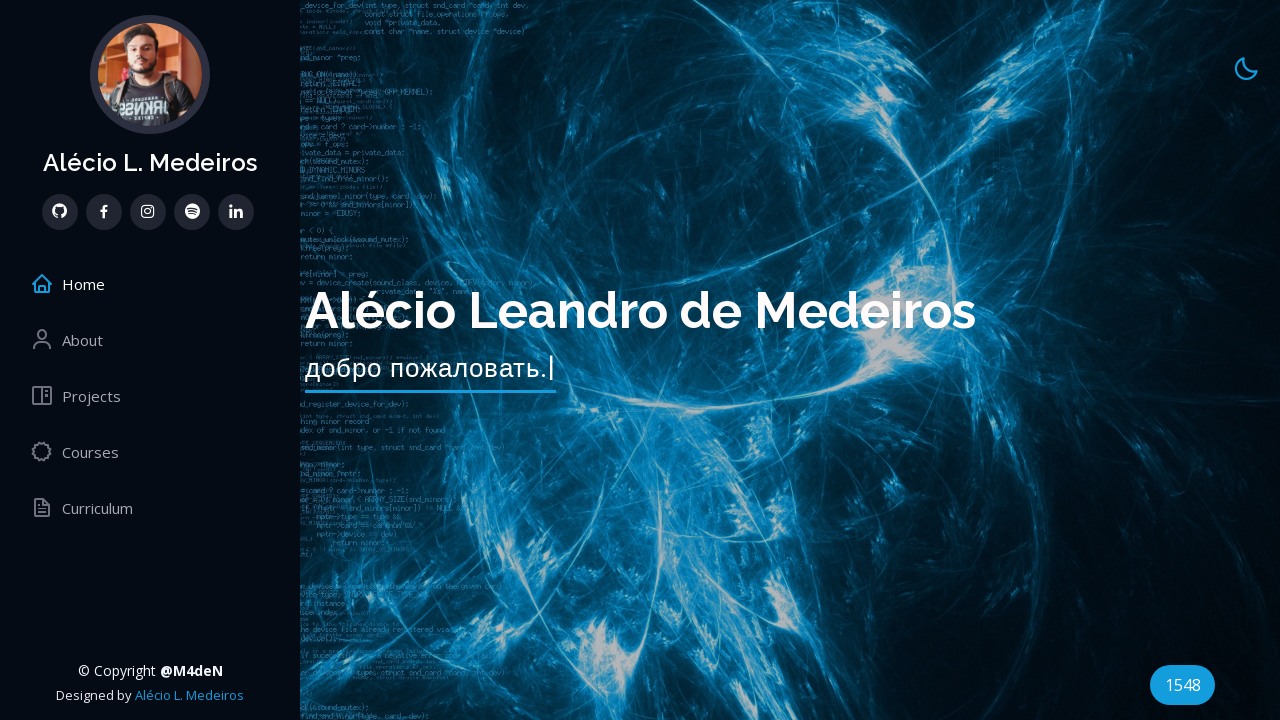

Verified course 5 has a valid completion date
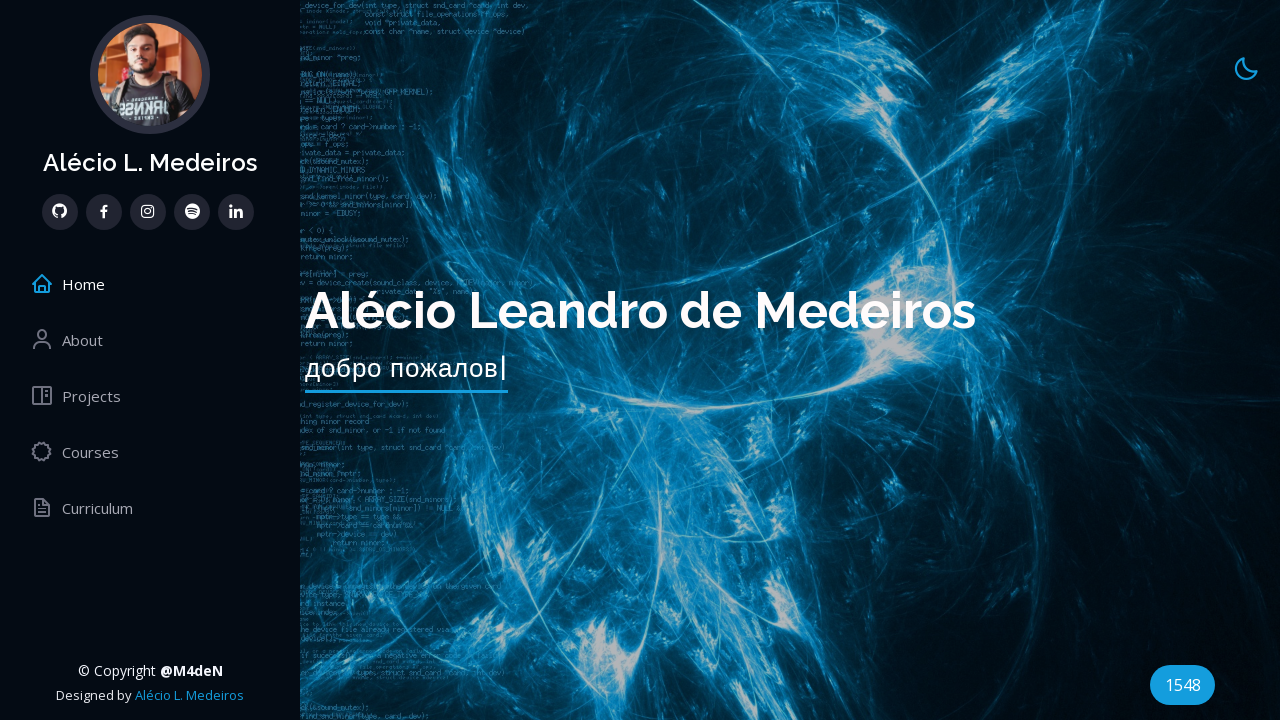

Selected course item 6
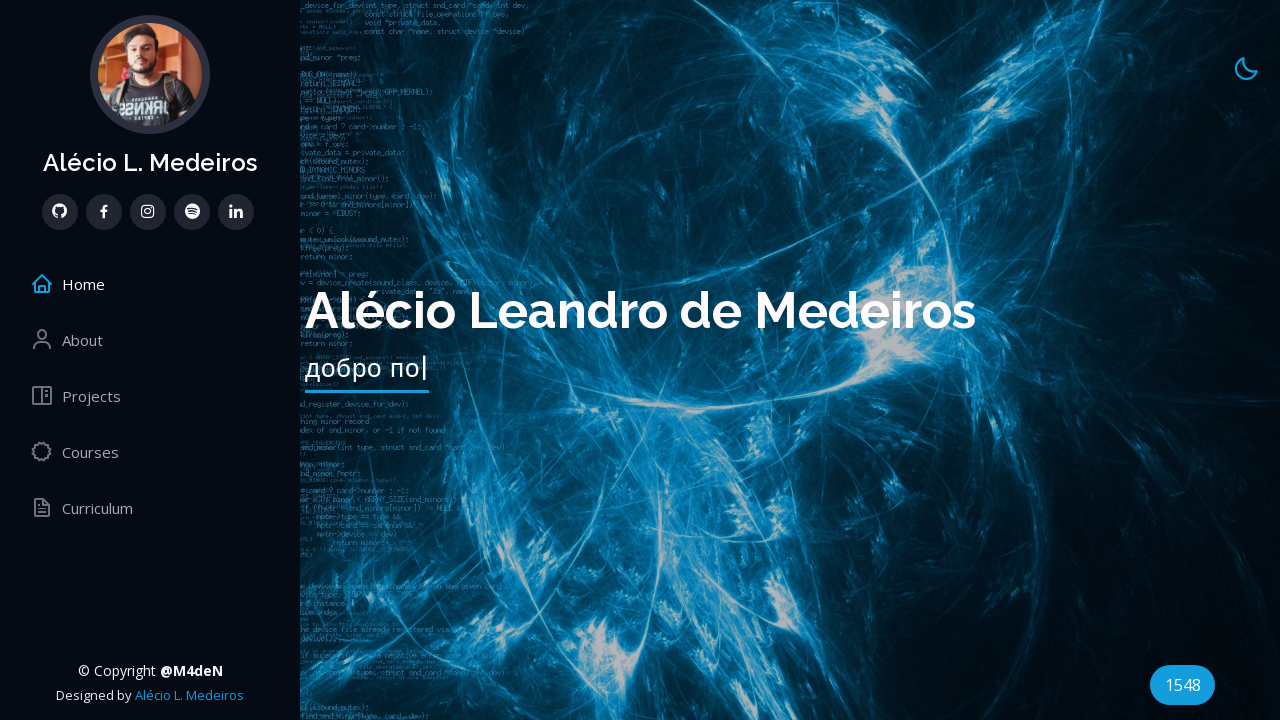

Retrieved title for course 6: ' Robot Framework Automação de Testes '
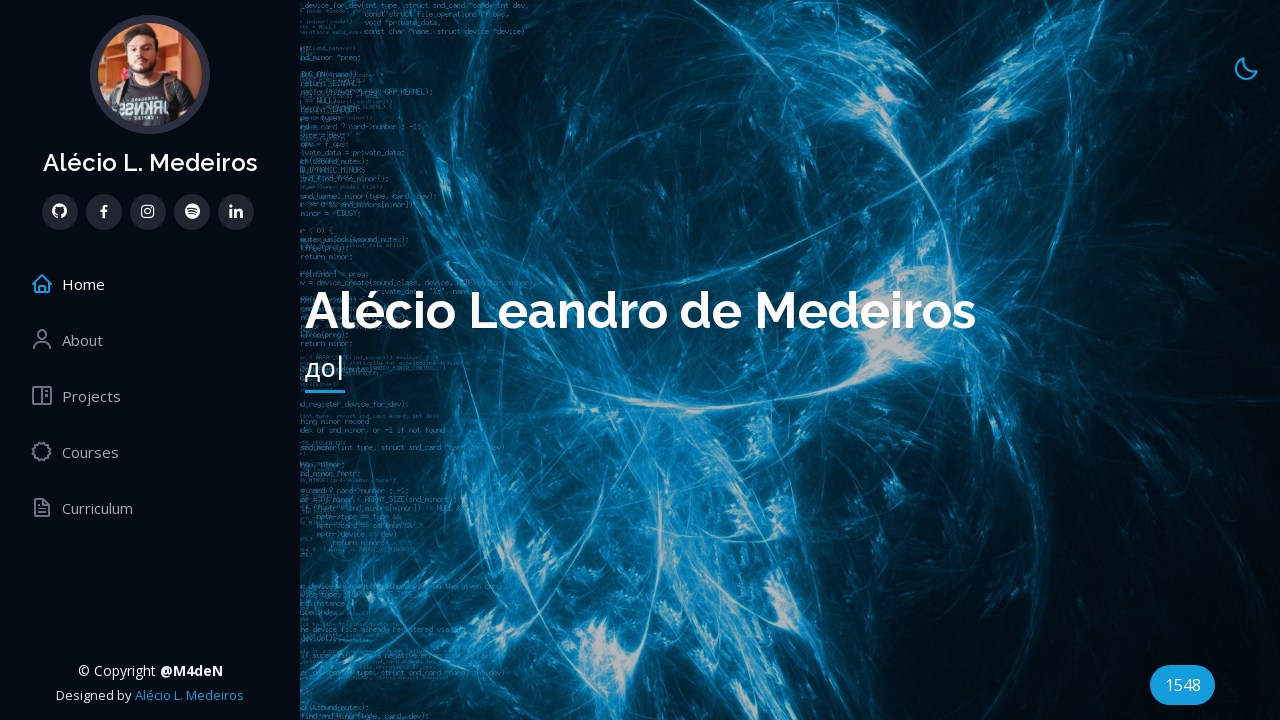

Retrieved completion date for course 6: 'Udemy - Concluído em Fevereiro de 2023'
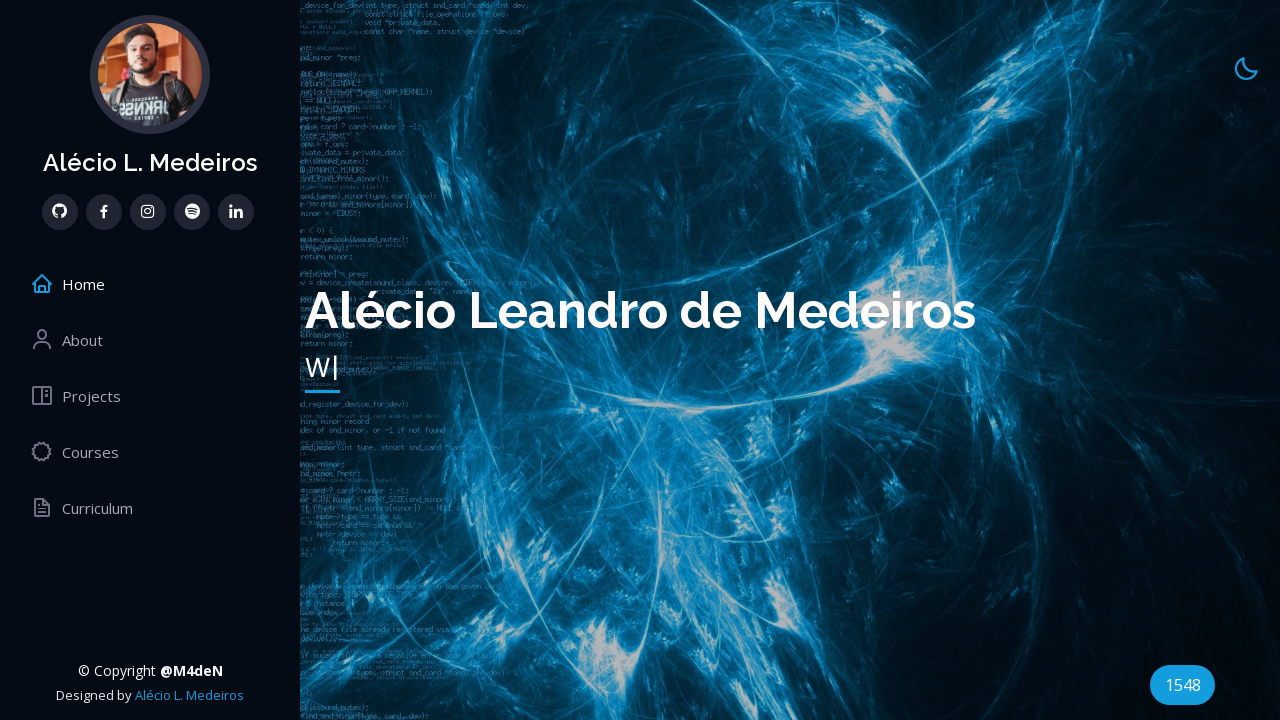

Verified course 6 has a valid title
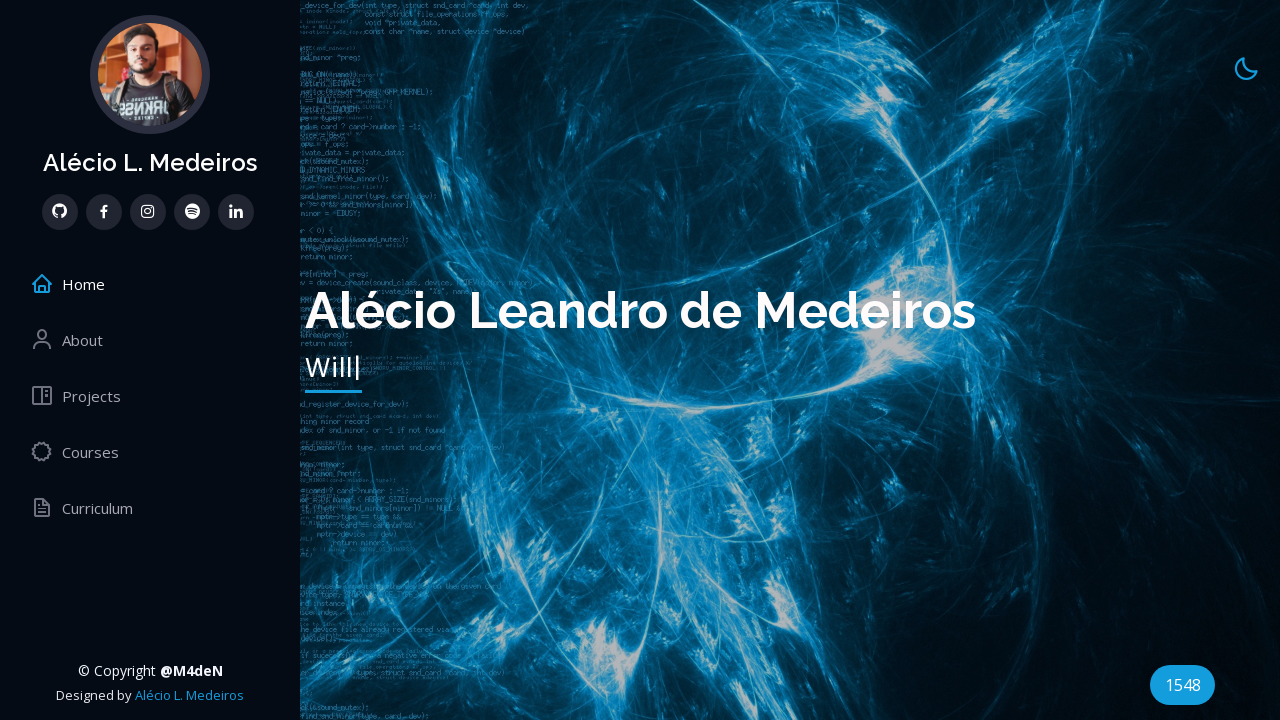

Verified course 6 has a valid completion date
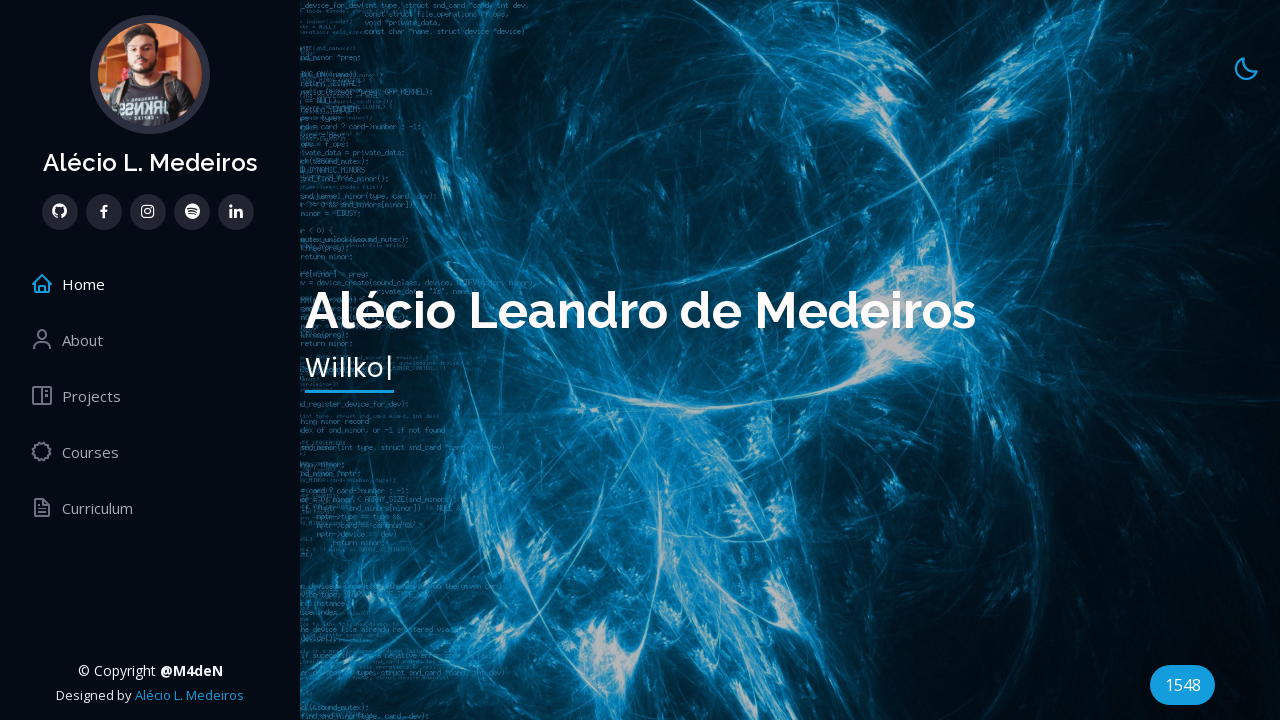

Selected course item 7
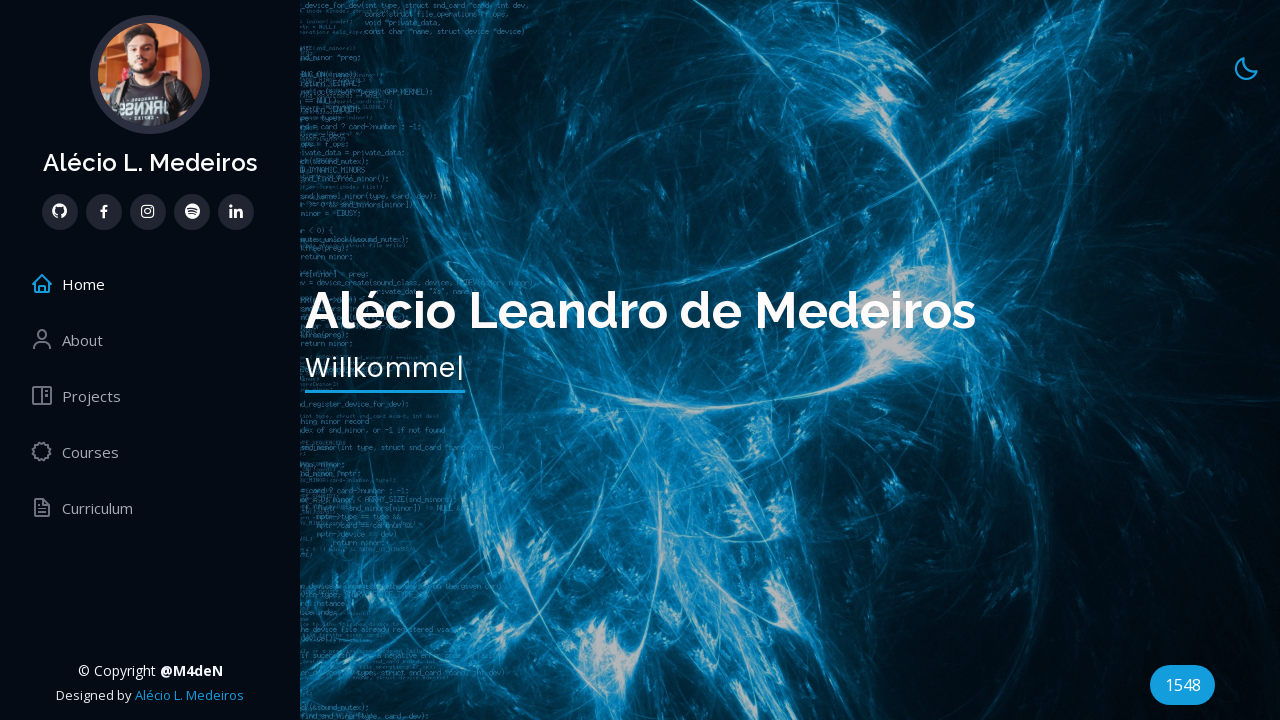

Retrieved title for course 7: 'Testes Automatizados com Cypress - Avançado'
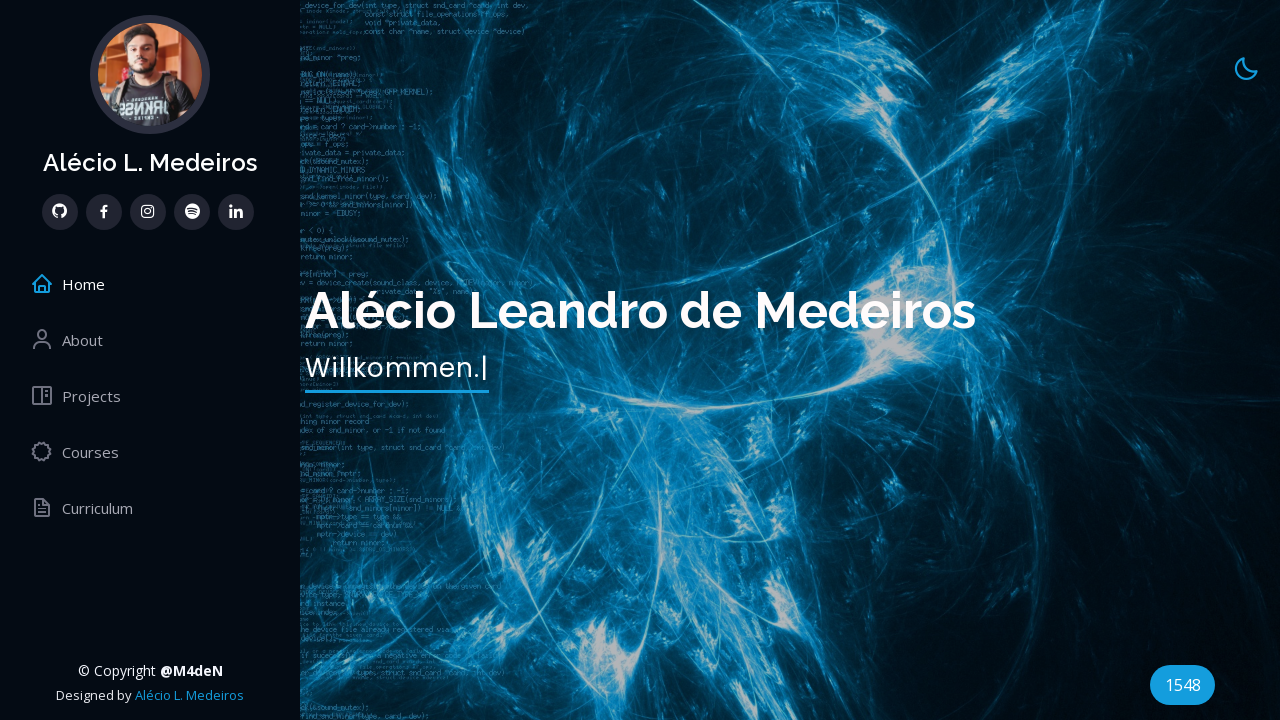

Retrieved completion date for course 7: 'Udemy - Concluído em Maio de 2022'
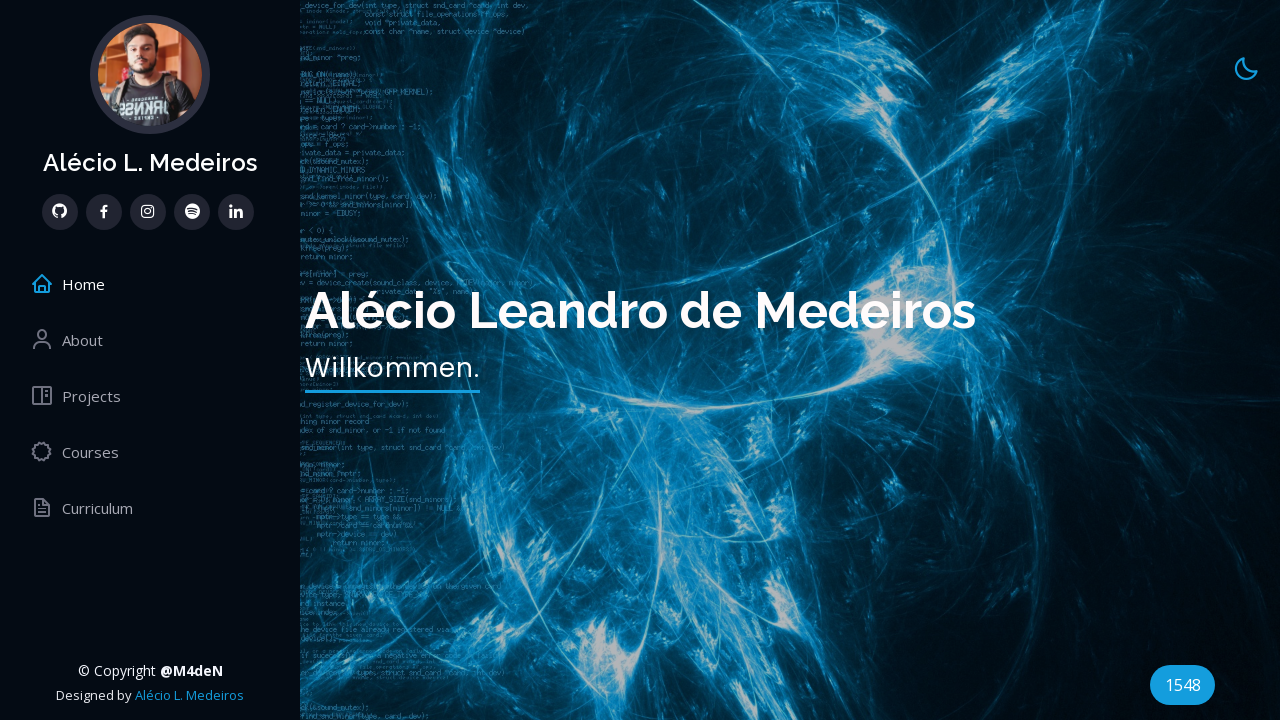

Verified course 7 has a valid title
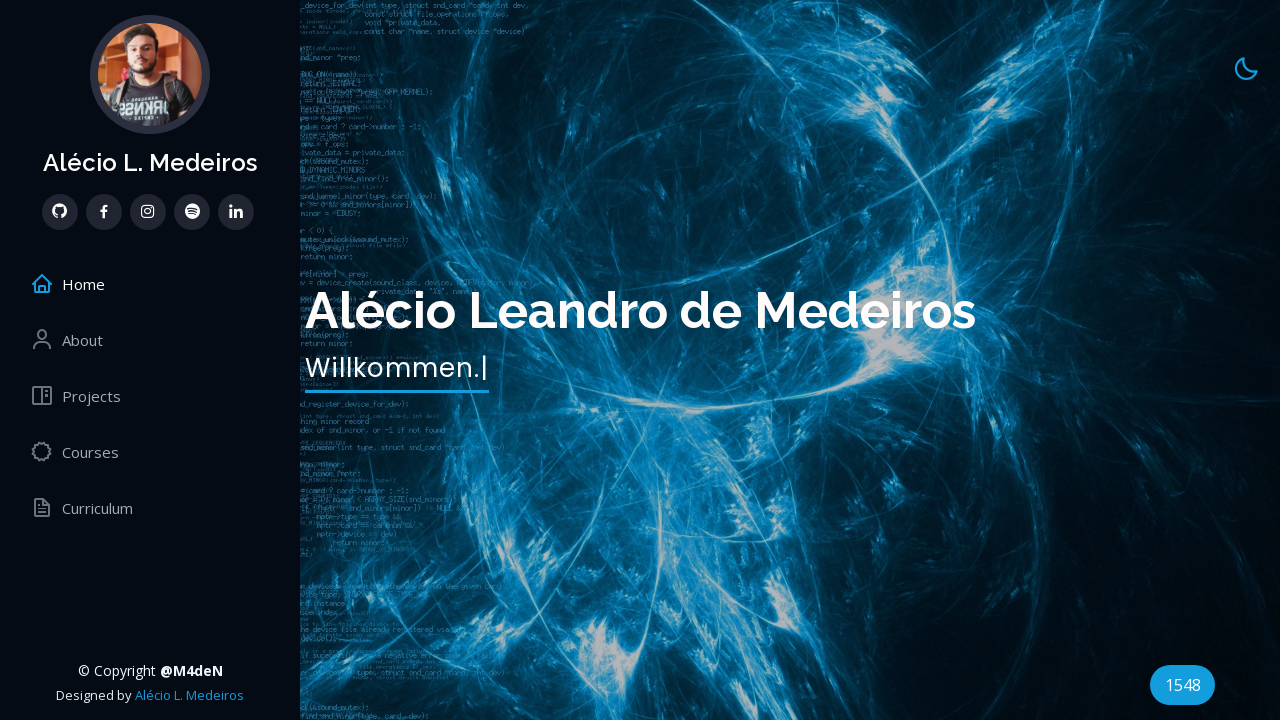

Verified course 7 has a valid completion date
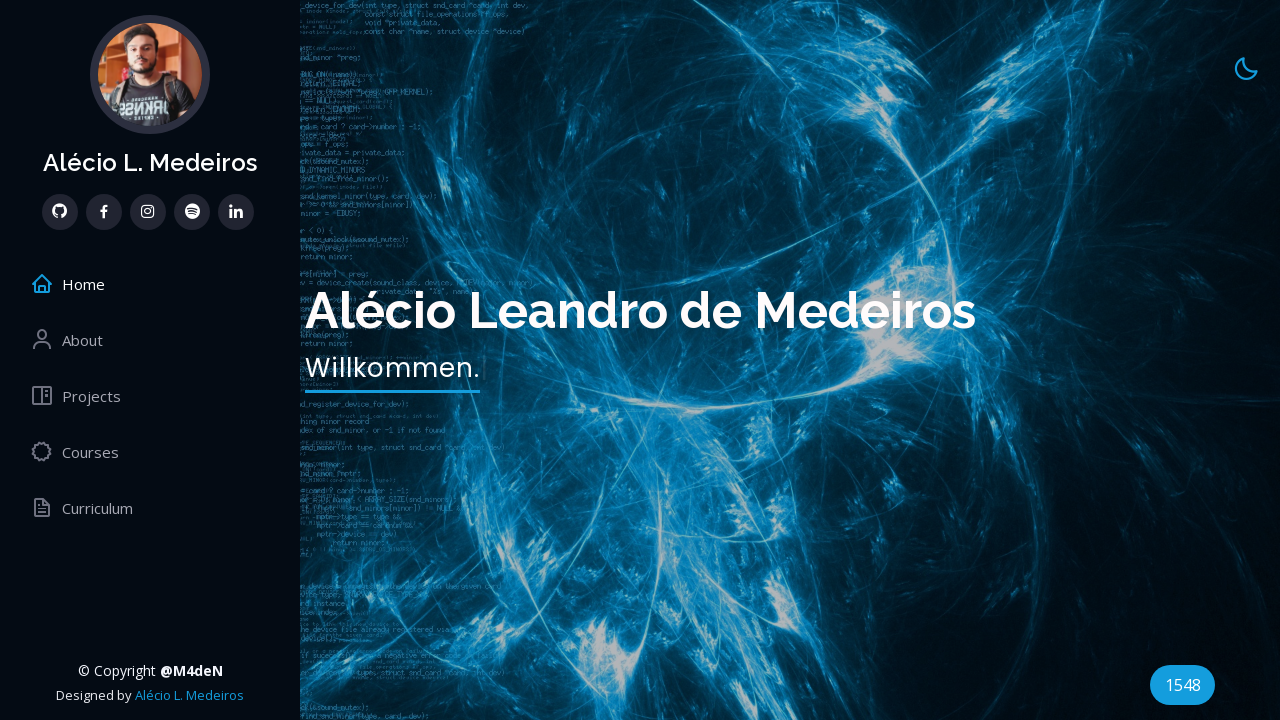

Selected course item 8
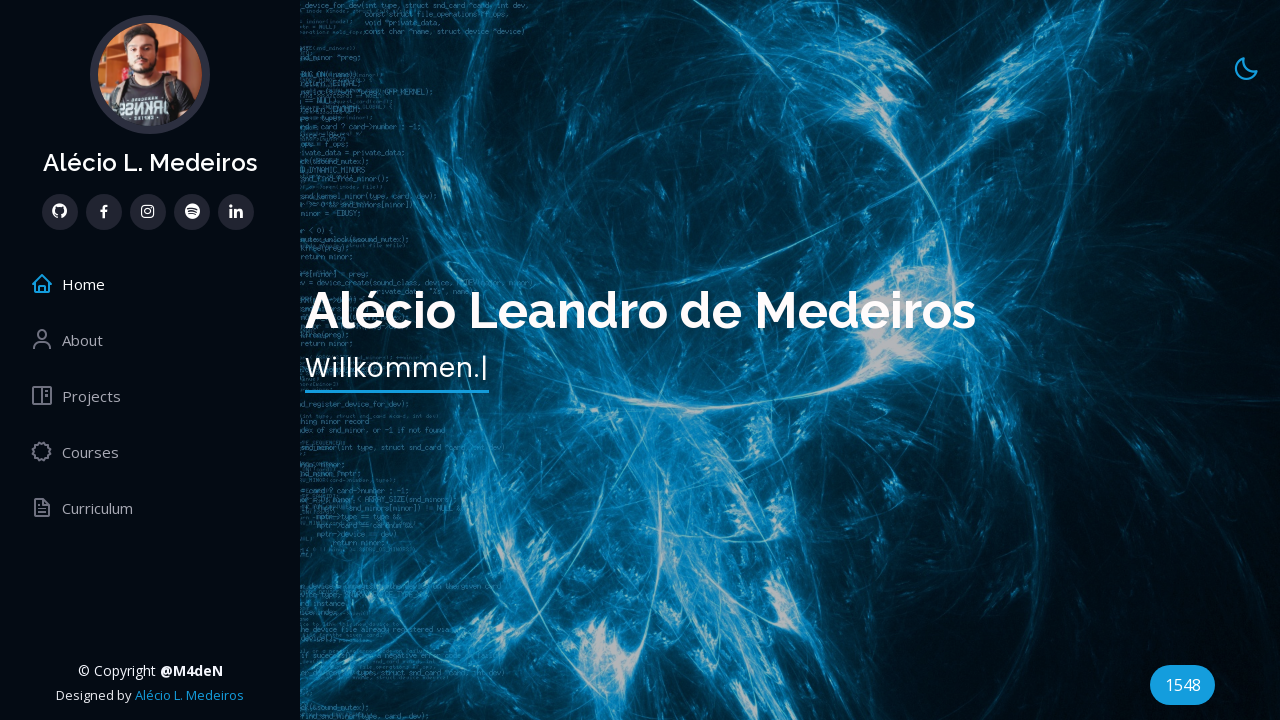

Retrieved title for course 8: 'SQL Completo'
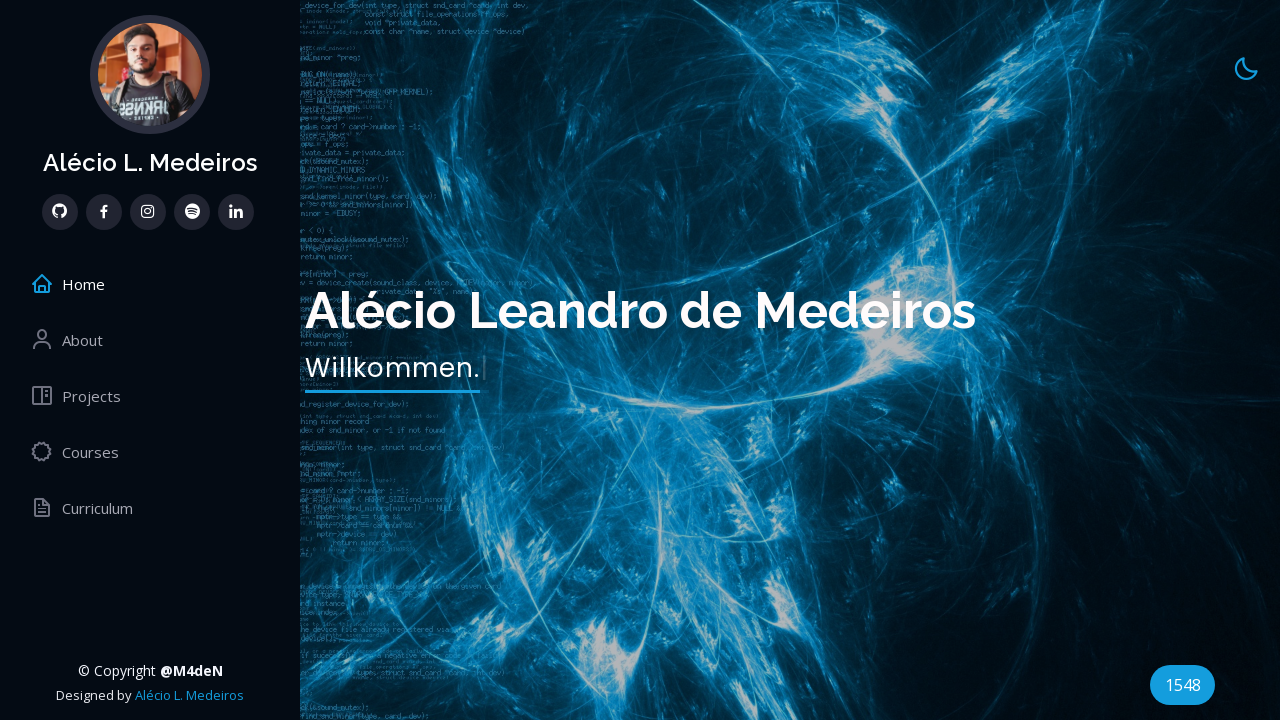

Retrieved completion date for course 8: 'SoftBlue - Concluído em Dezembro de 2021'
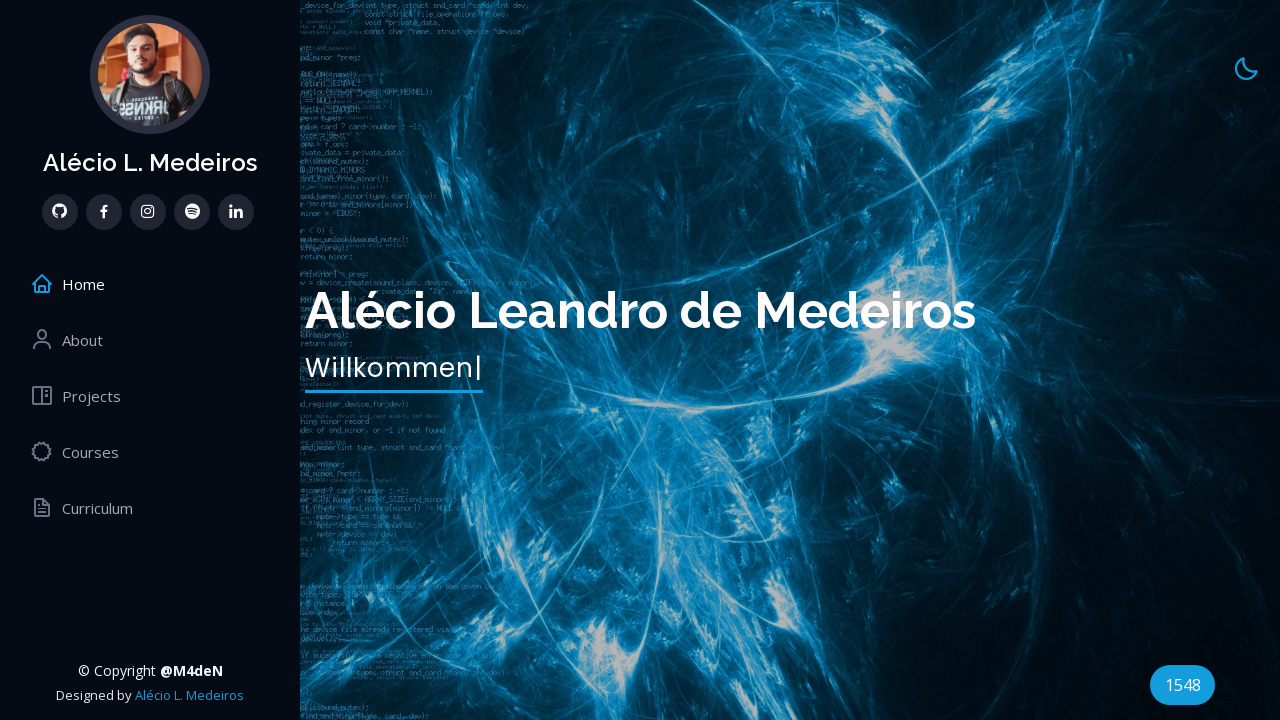

Verified course 8 has a valid title
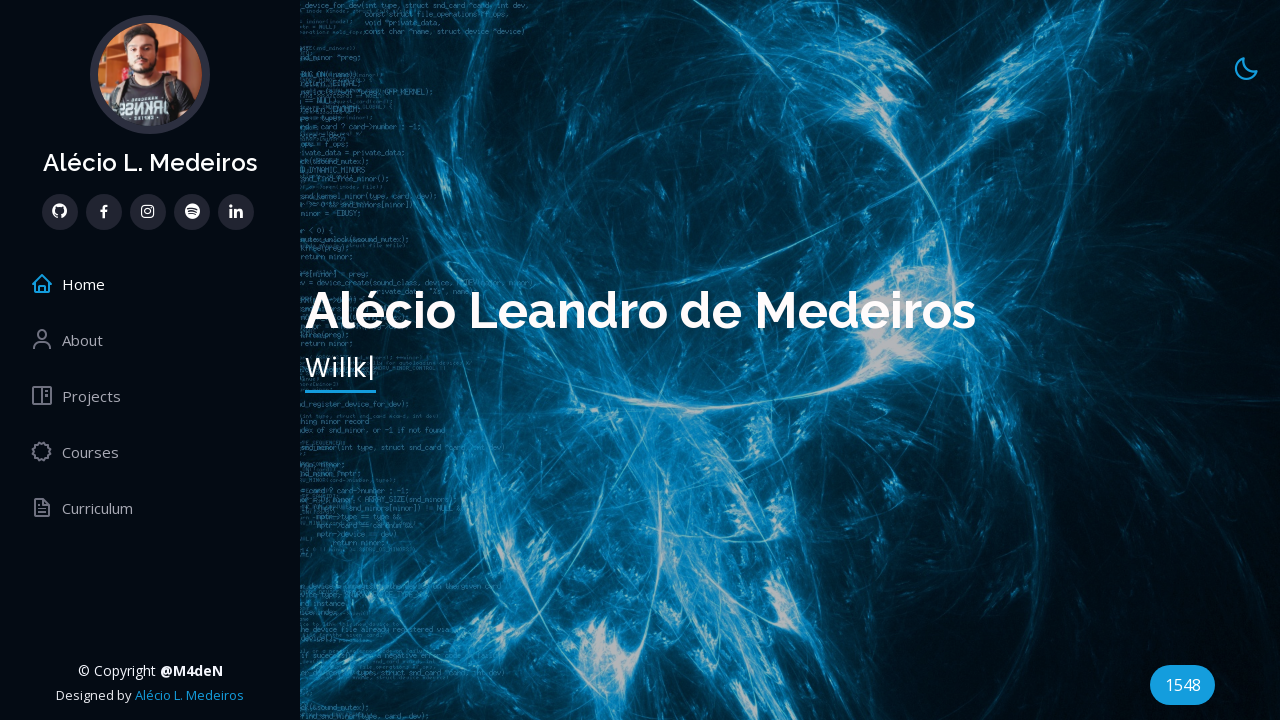

Verified course 8 has a valid completion date
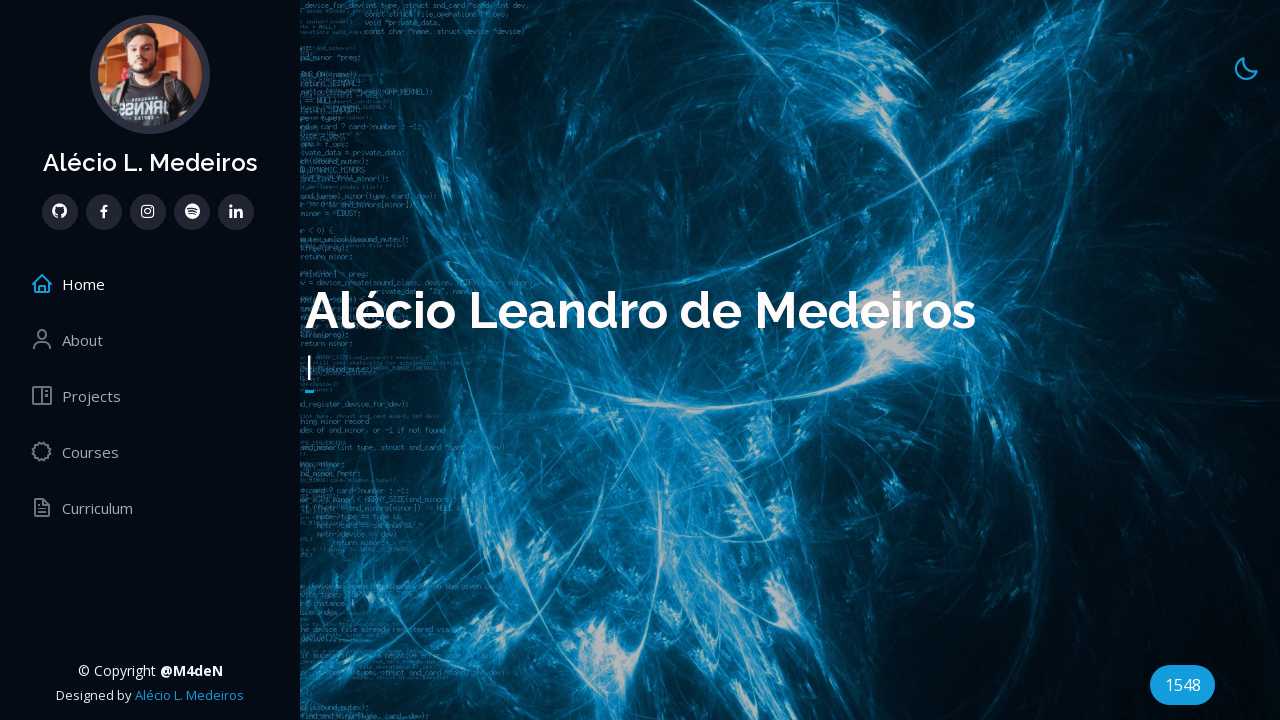

Selected course item 9
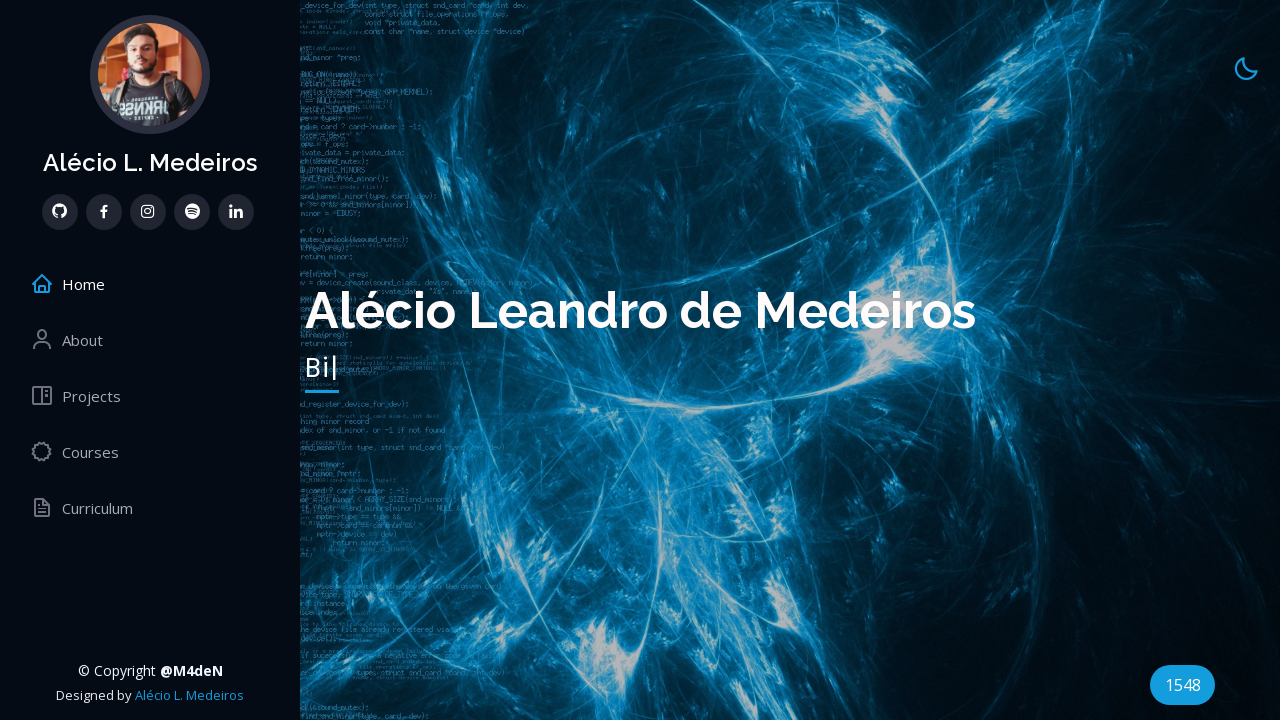

Retrieved title for course 9: 'Automação de Testes Com Selenium WebDriver e C#'
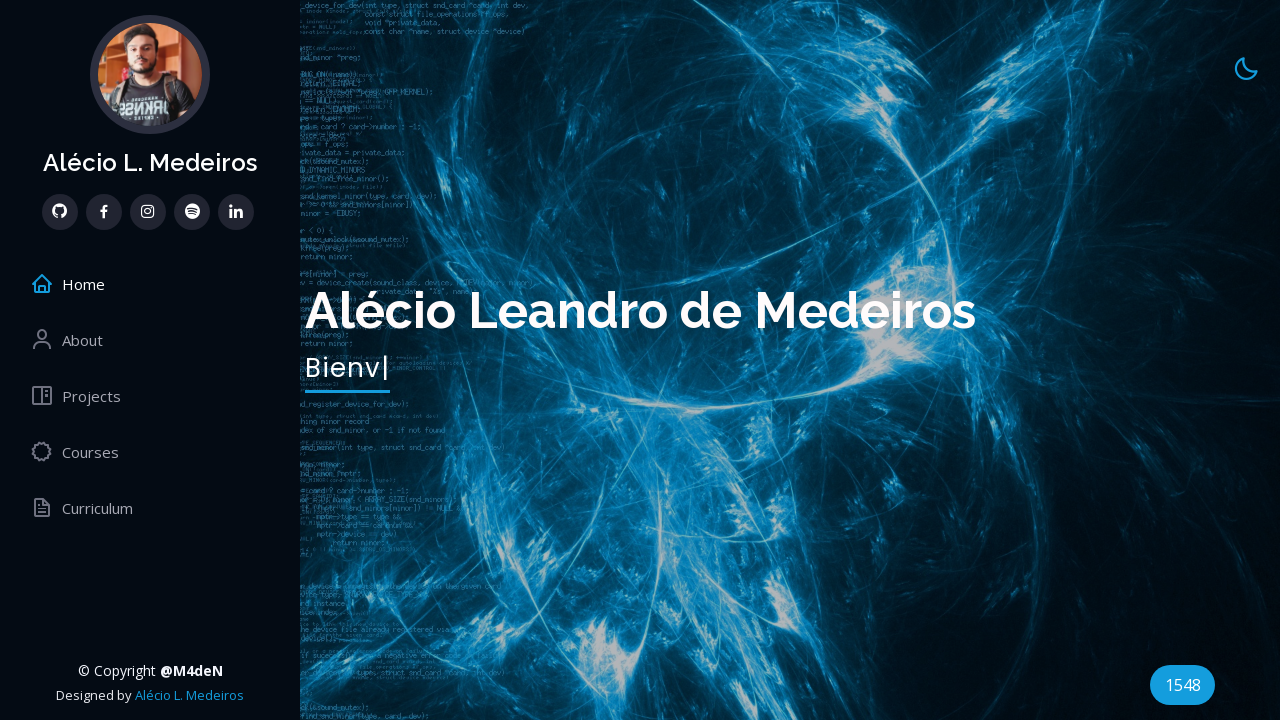

Retrieved completion date for course 9: 'Udemy - Concluído em Julho de 2022'
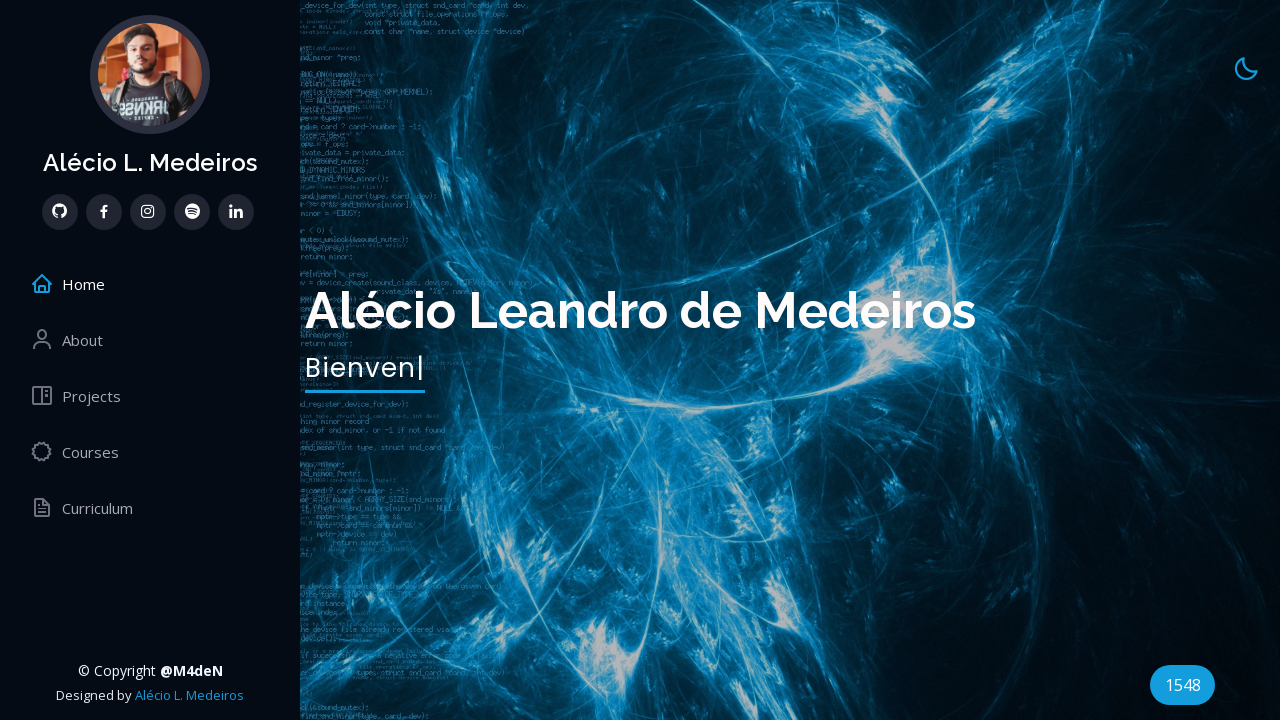

Verified course 9 has a valid title
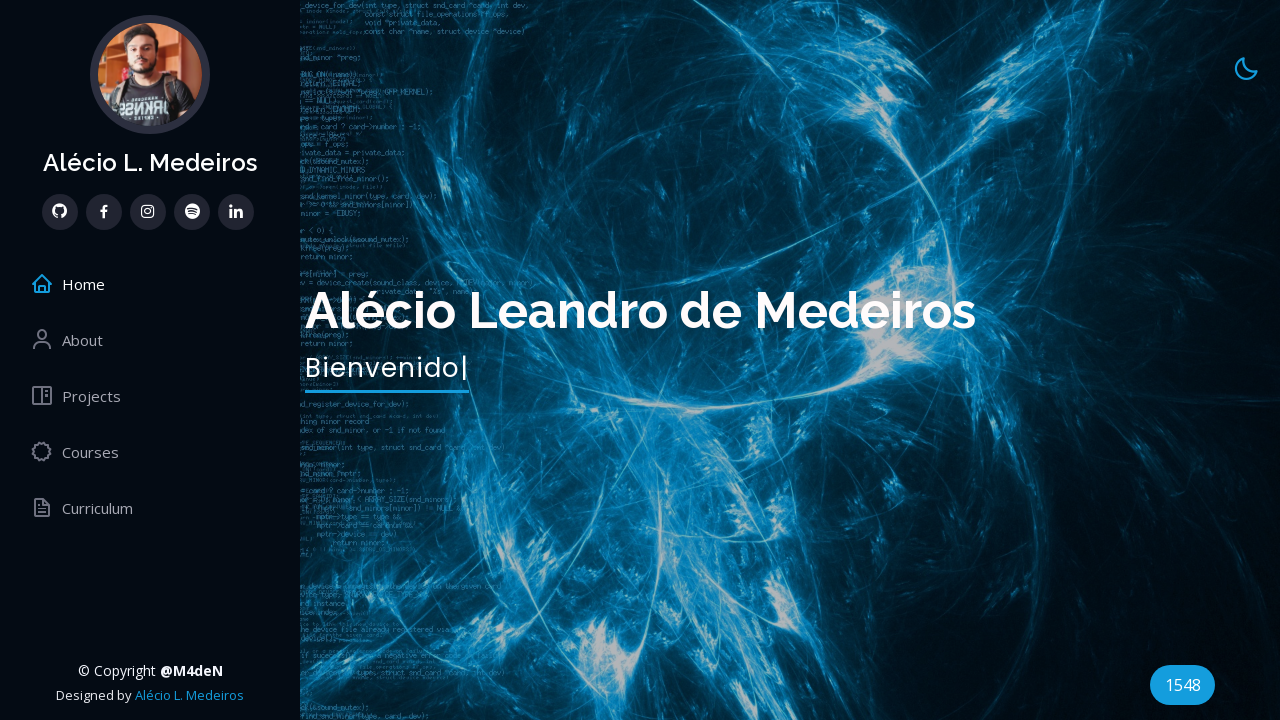

Verified course 9 has a valid completion date
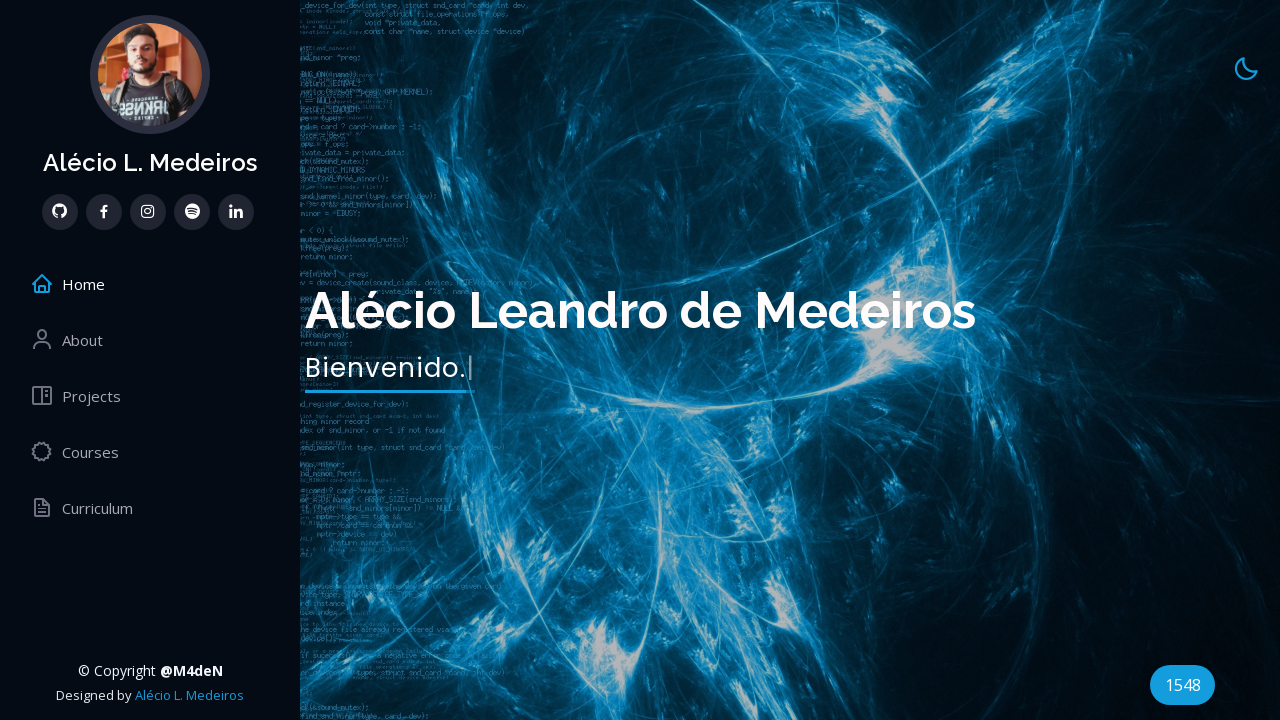

Selected course item 10
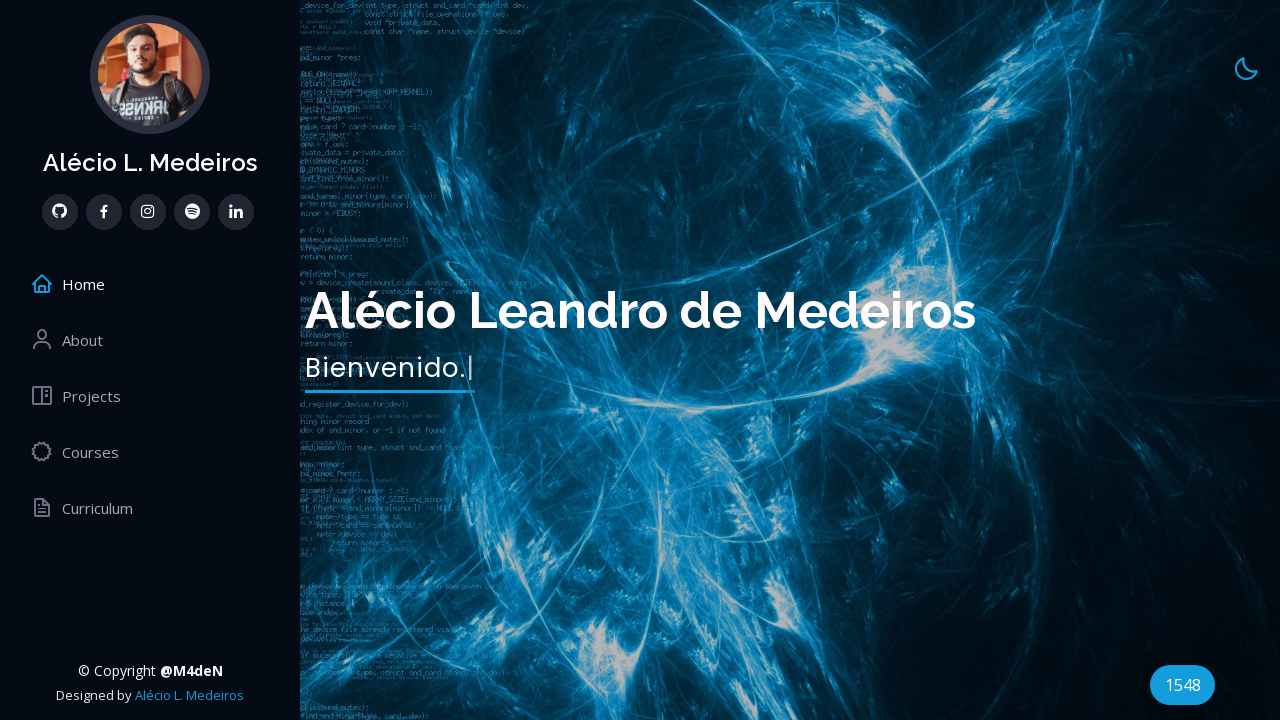

Retrieved title for course 10: 'AWS Snowcone Planning and Logistics'
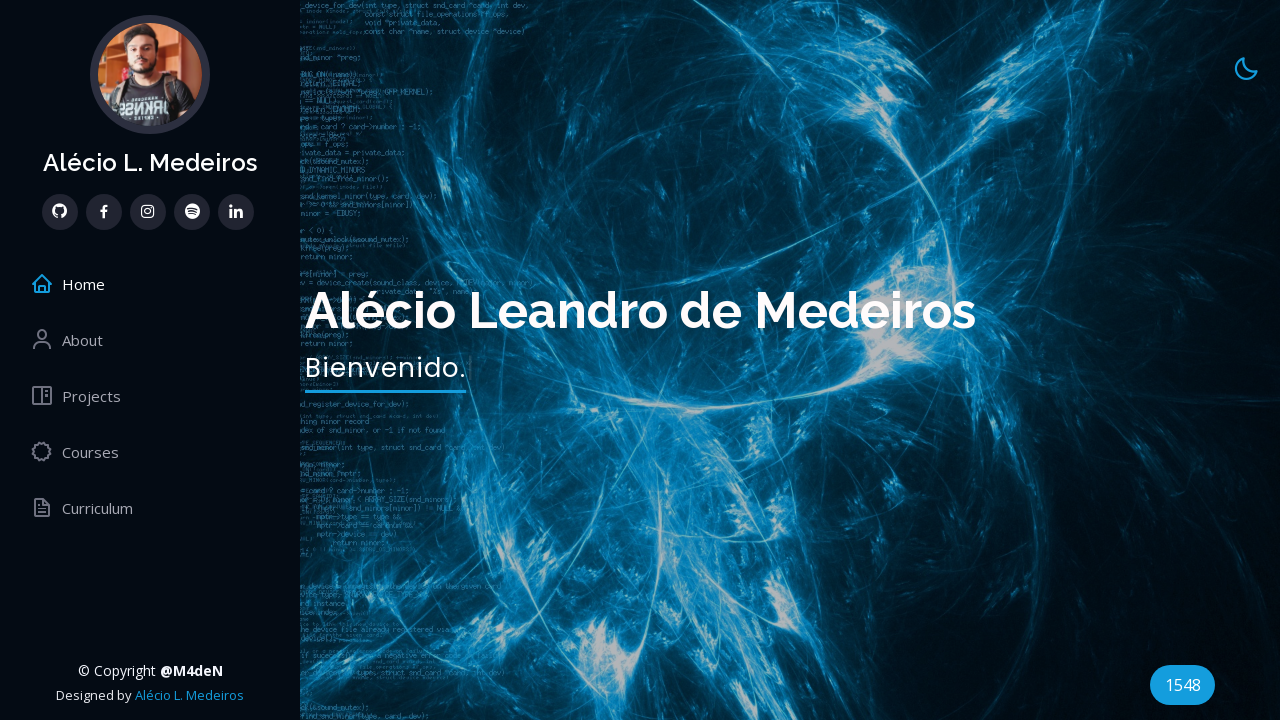

Retrieved completion date for course 10: 'AWS - Concluído em Fevereiro de 2022'
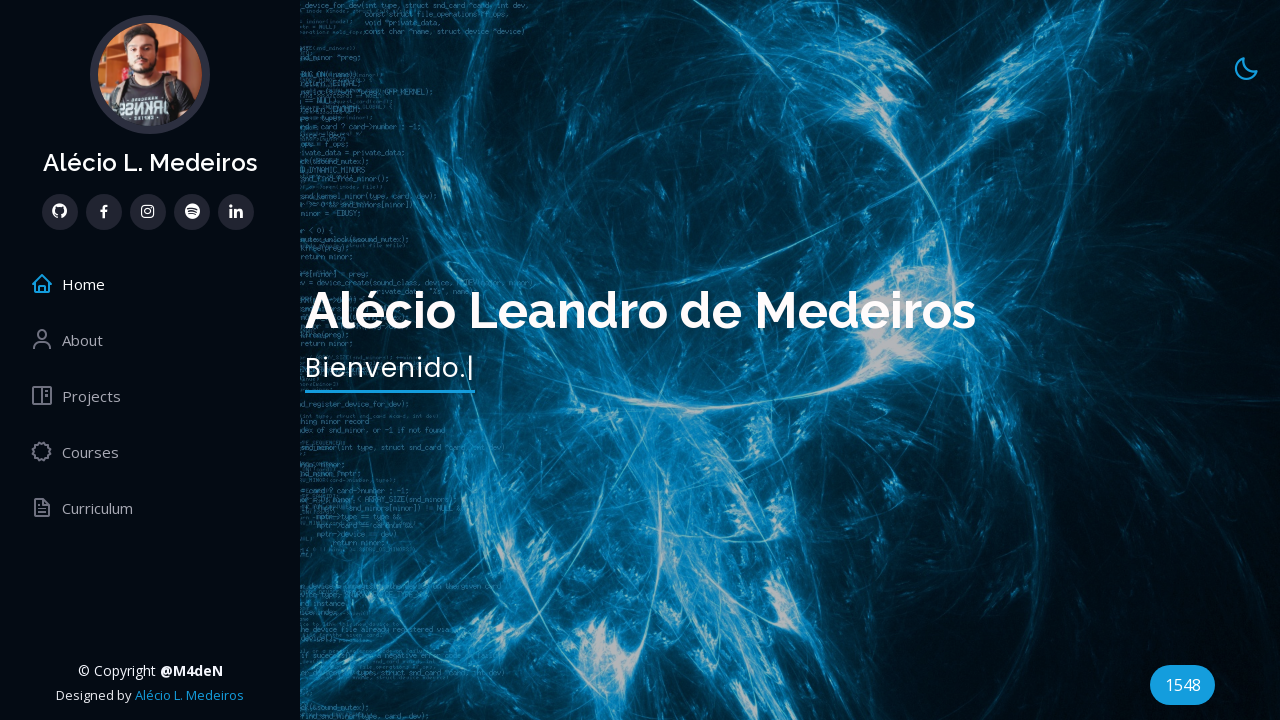

Verified course 10 has a valid title
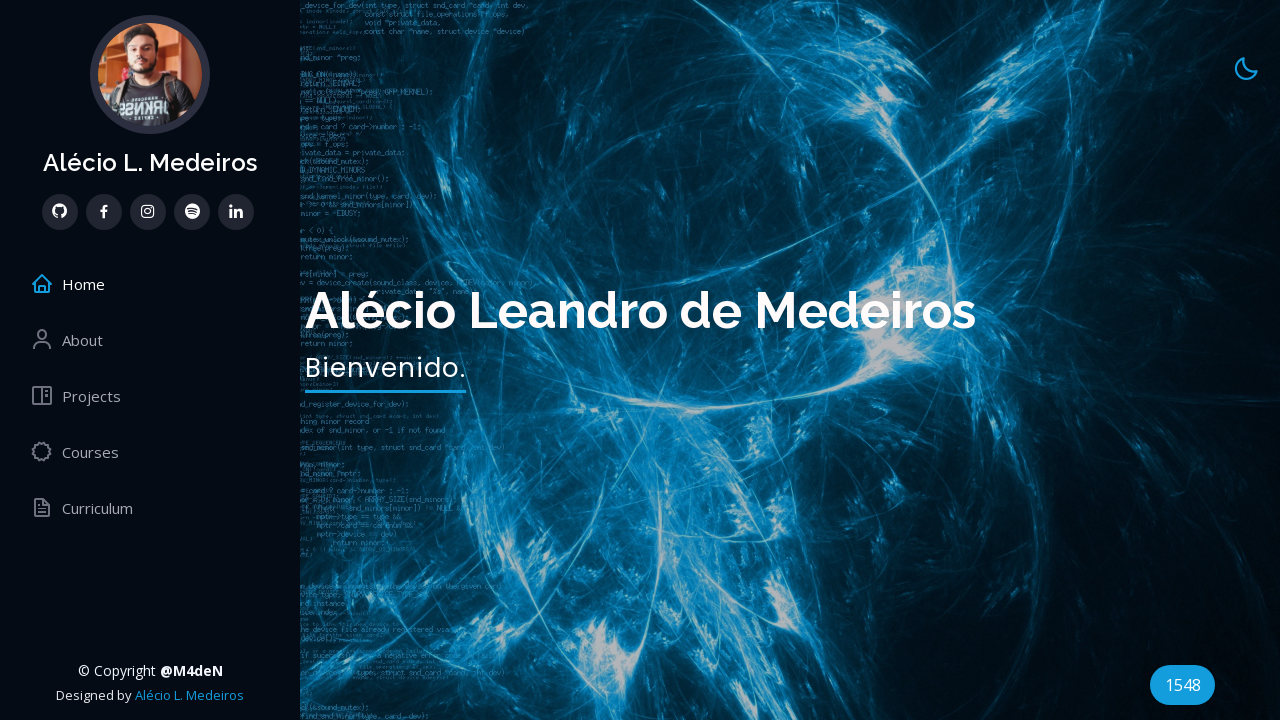

Verified course 10 has a valid completion date
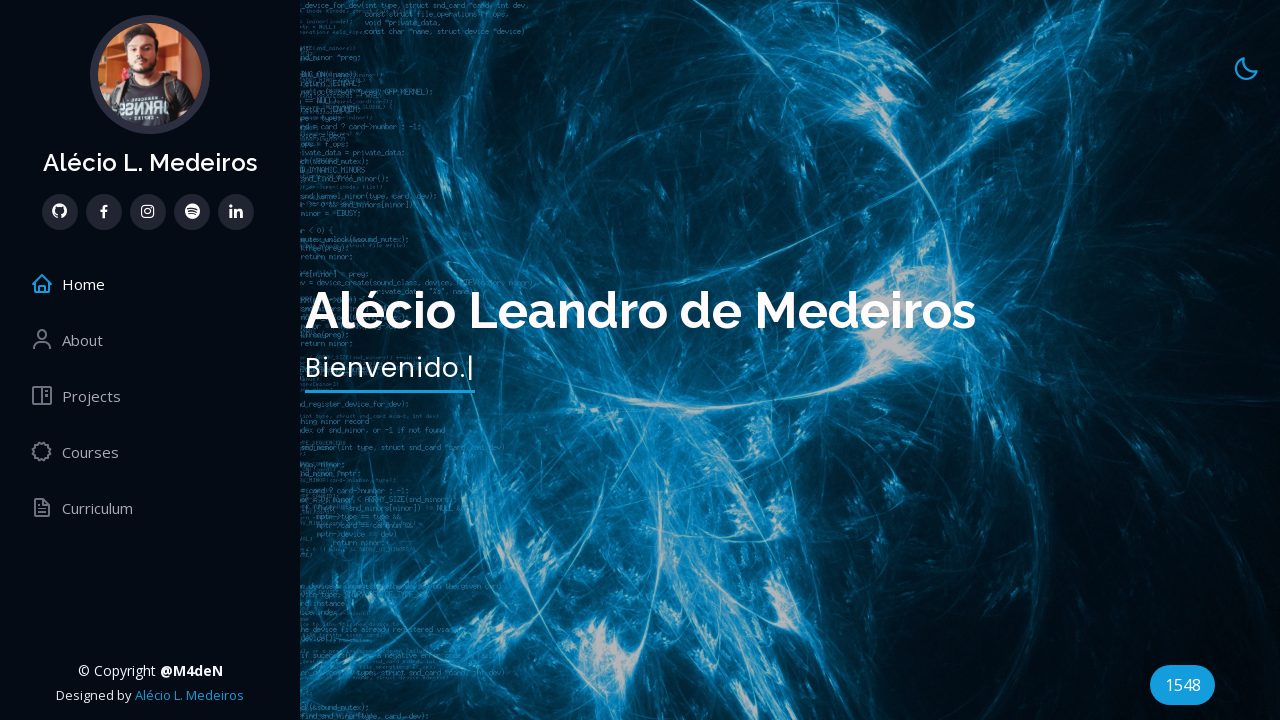

Selected course item 11
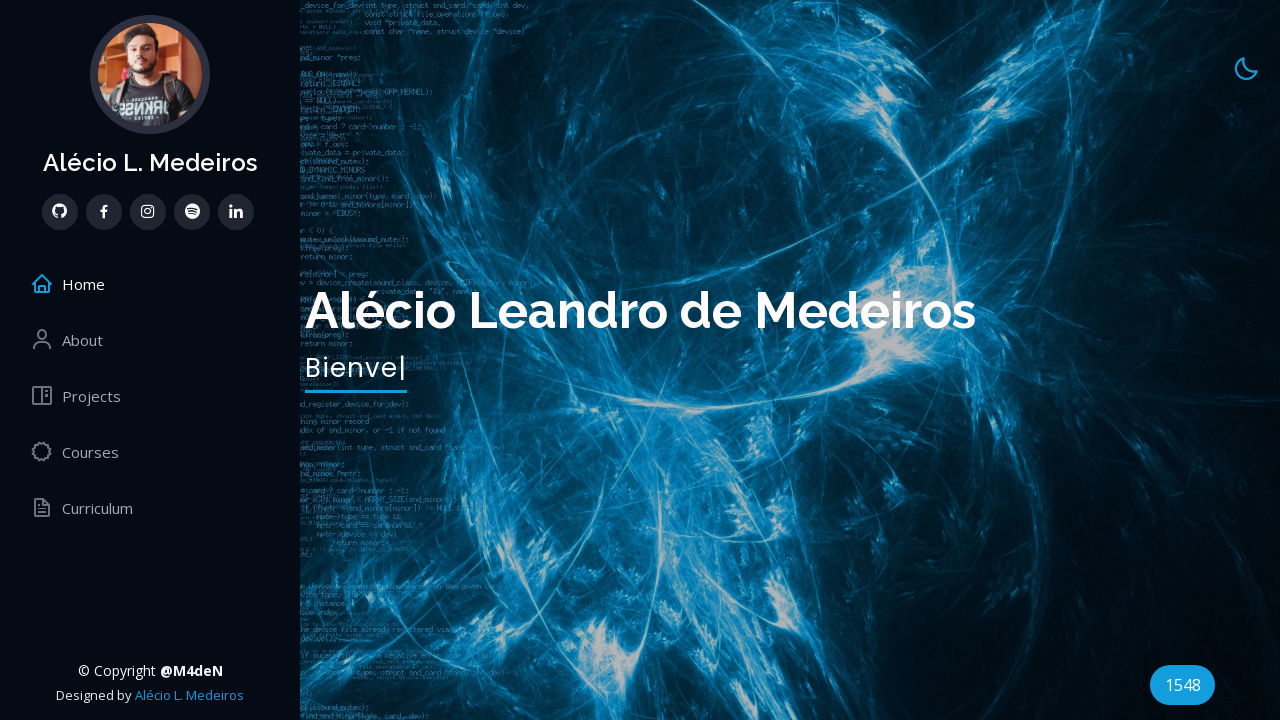

Retrieved title for course 11: 'Azure DevOps Boards for Project Managers/Analyst/Developers'
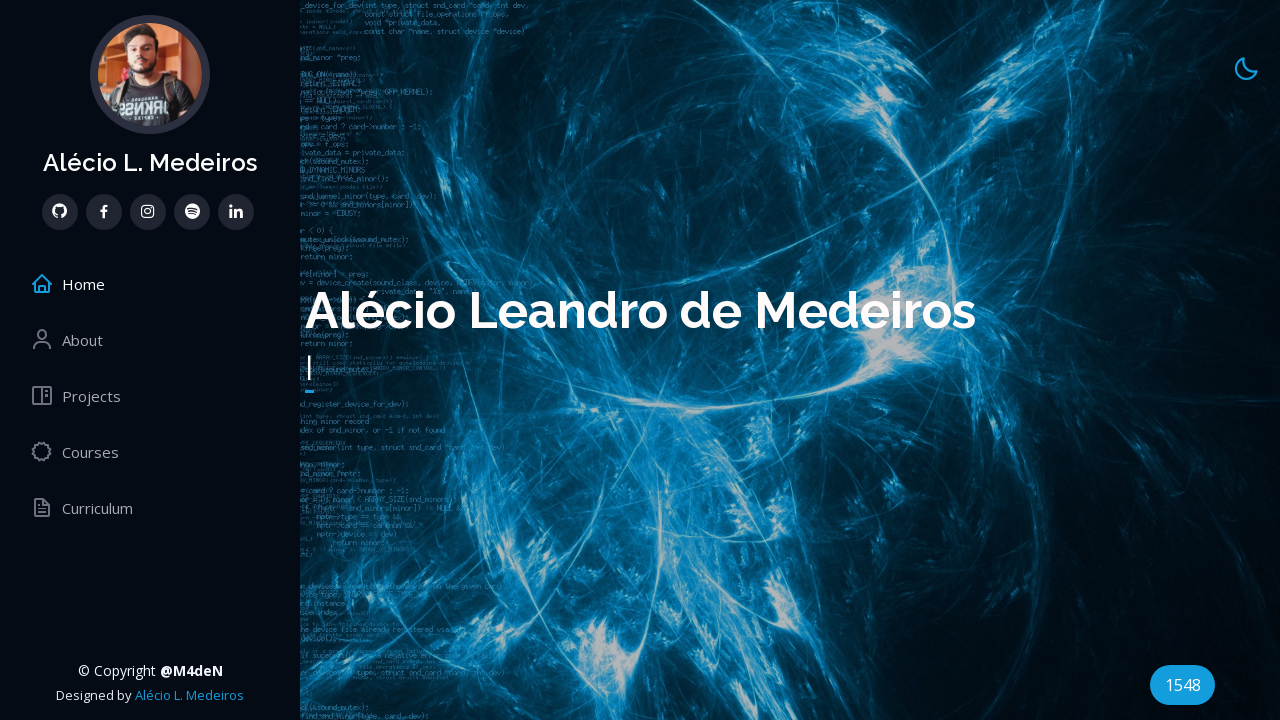

Retrieved completion date for course 11: 'Udemy - Concluído em Setembro de 2022'
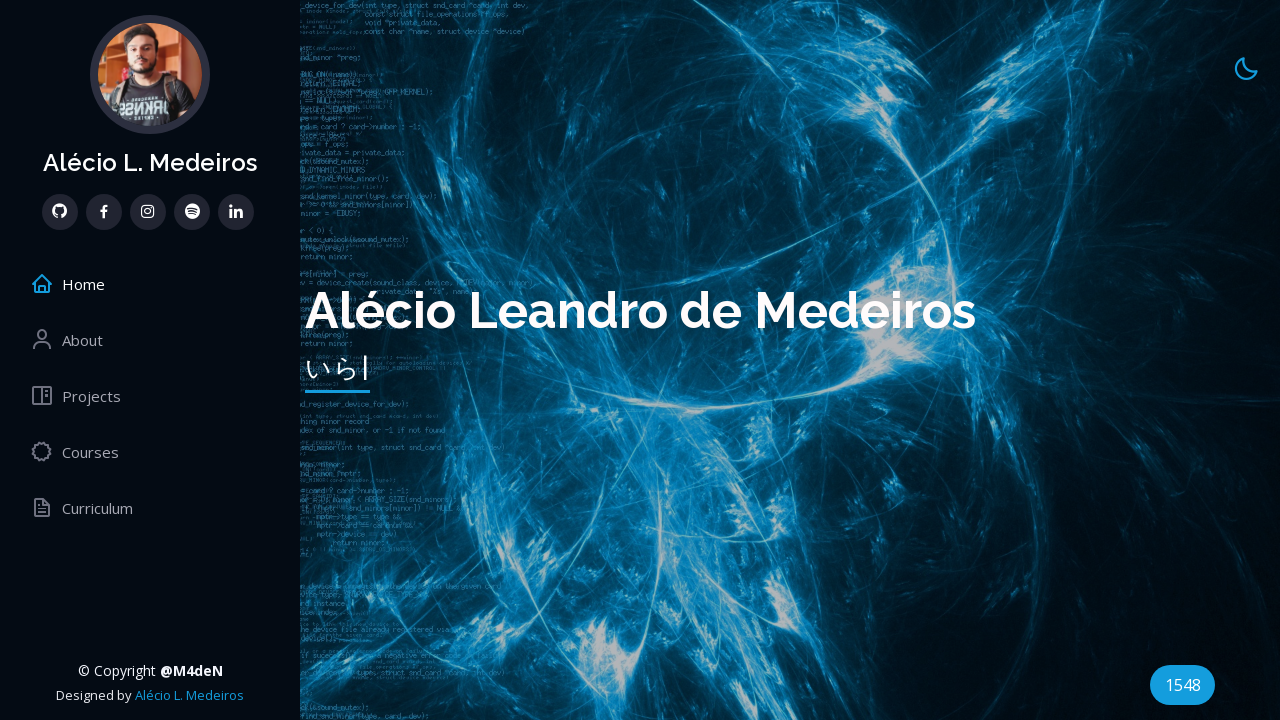

Verified course 11 has a valid title
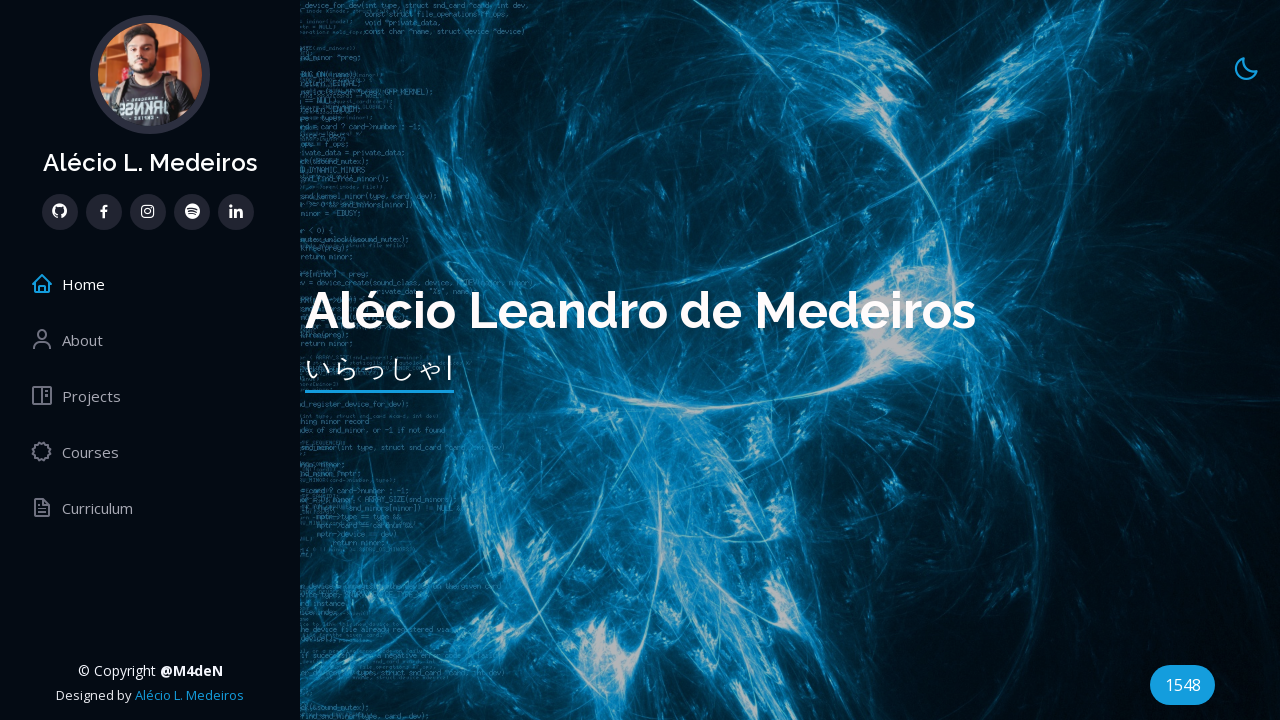

Verified course 11 has a valid completion date
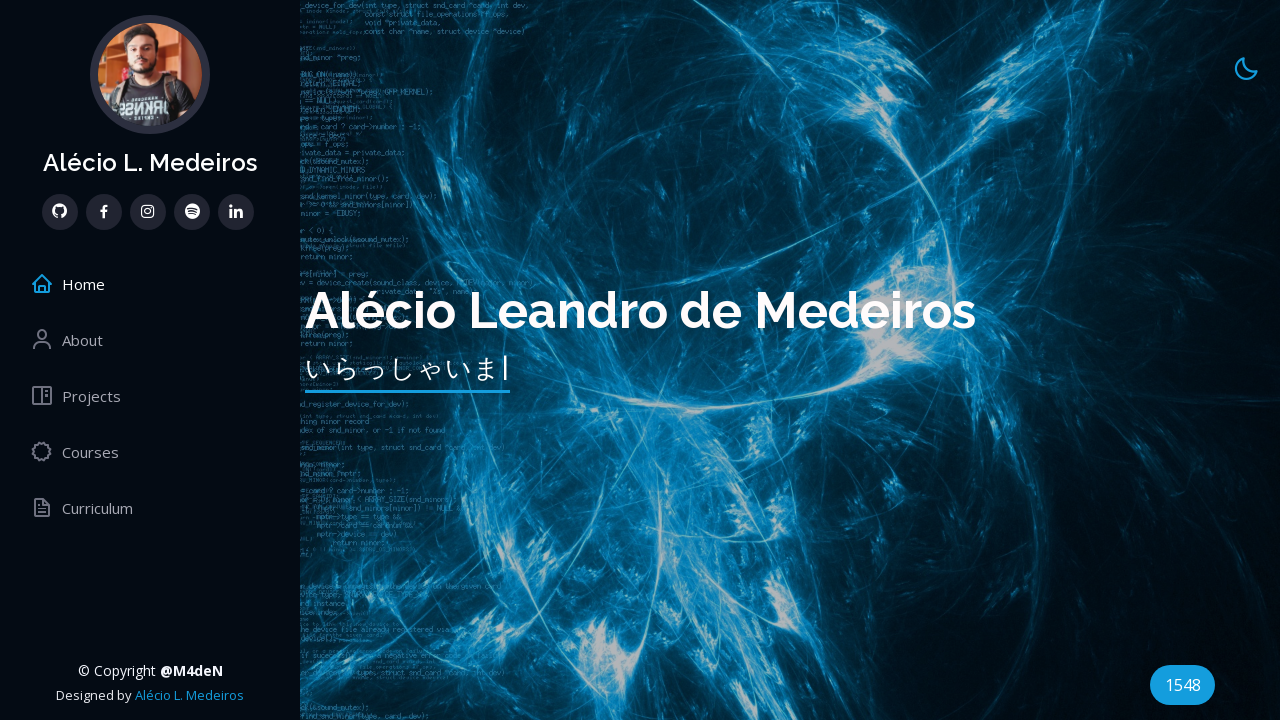

Selected course item 12
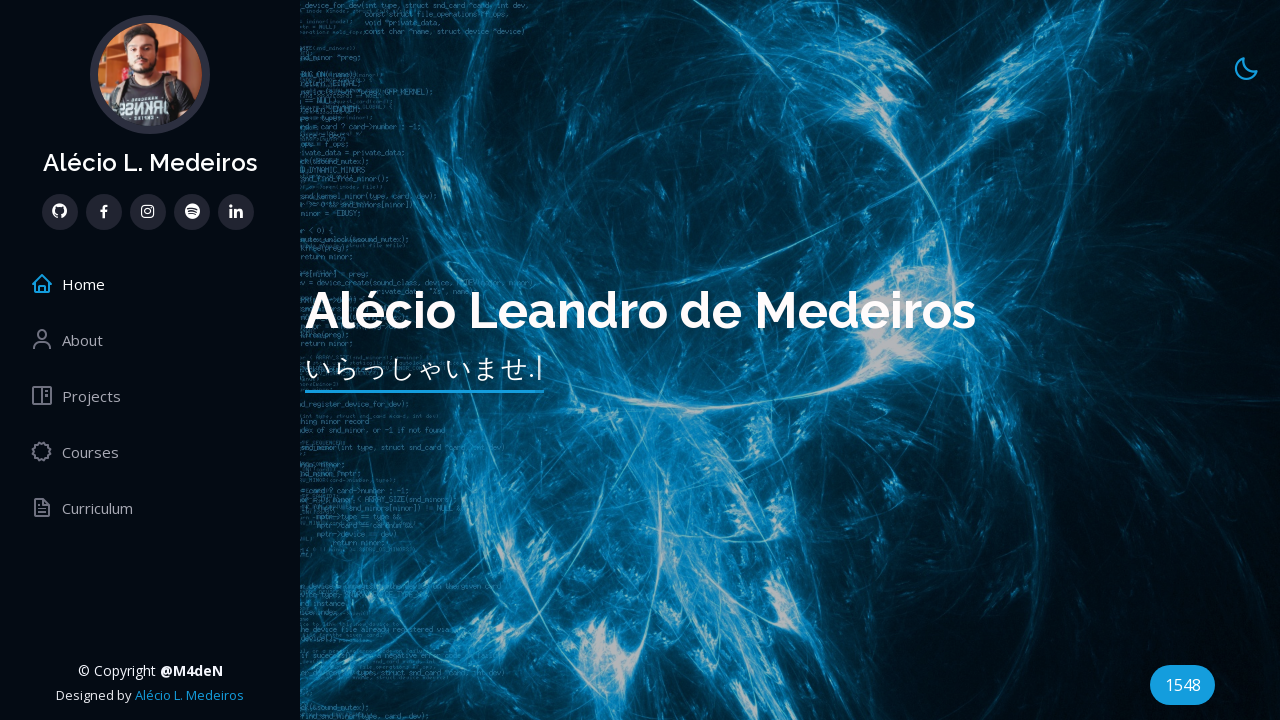

Retrieved title for course 12: 'C# Completo'
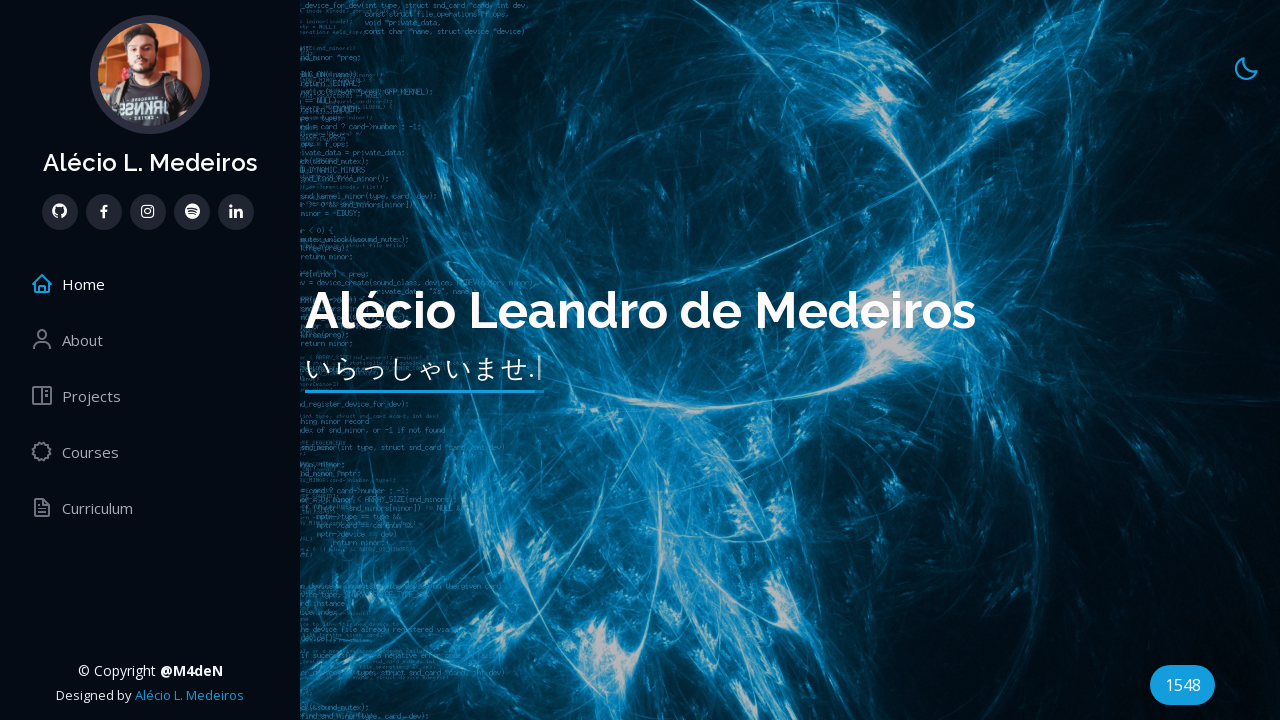

Retrieved completion date for course 12: 'Udemy - Concluído em Fevereiro de 2023'
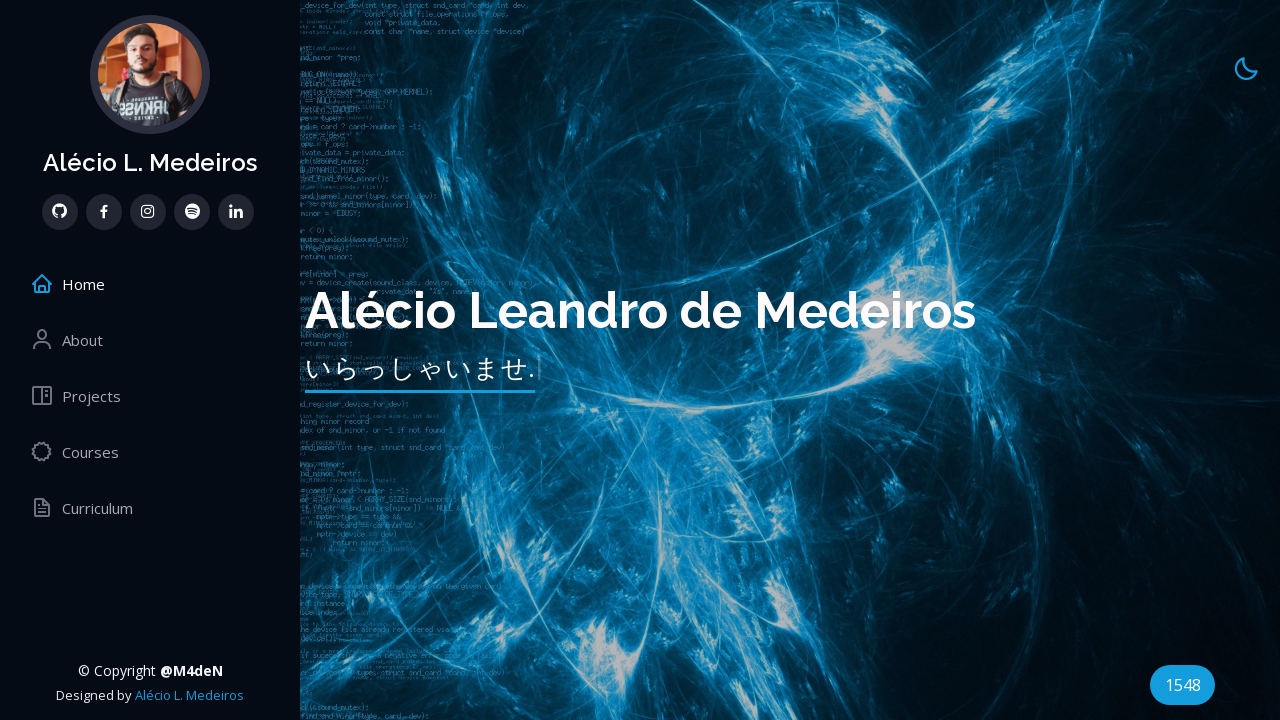

Verified course 12 has a valid title
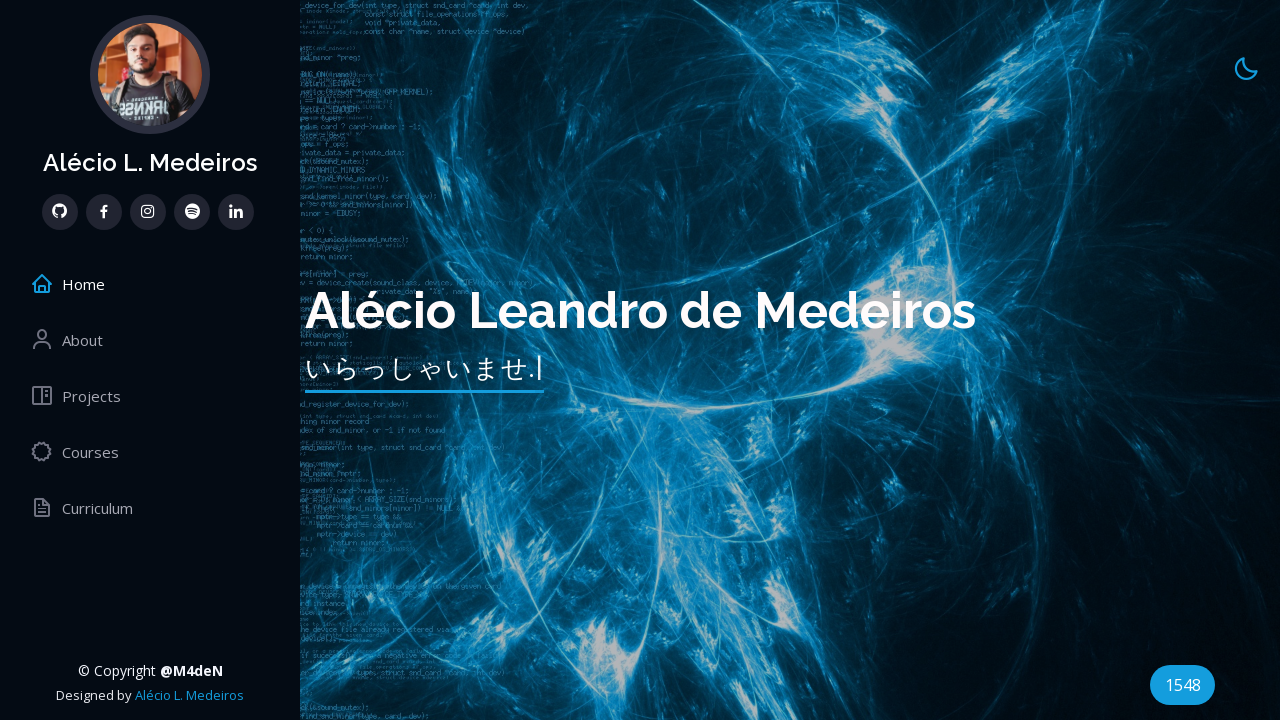

Verified course 12 has a valid completion date
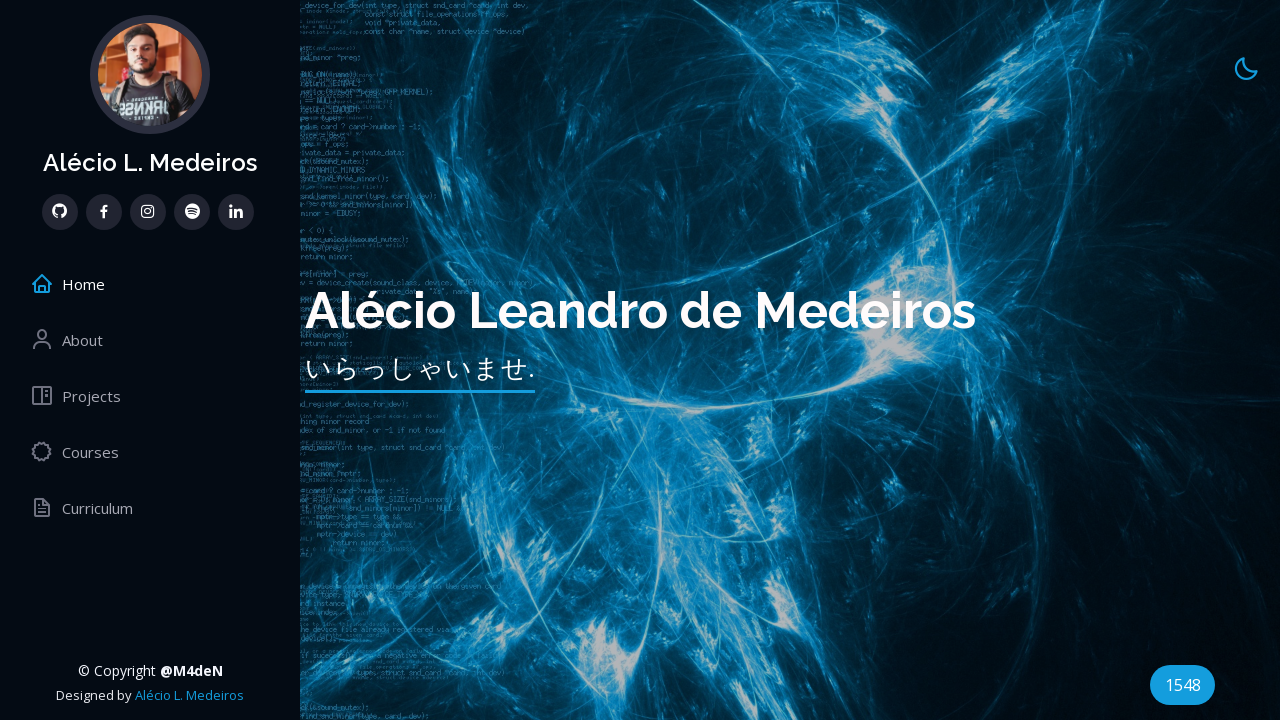

Selected course item 13
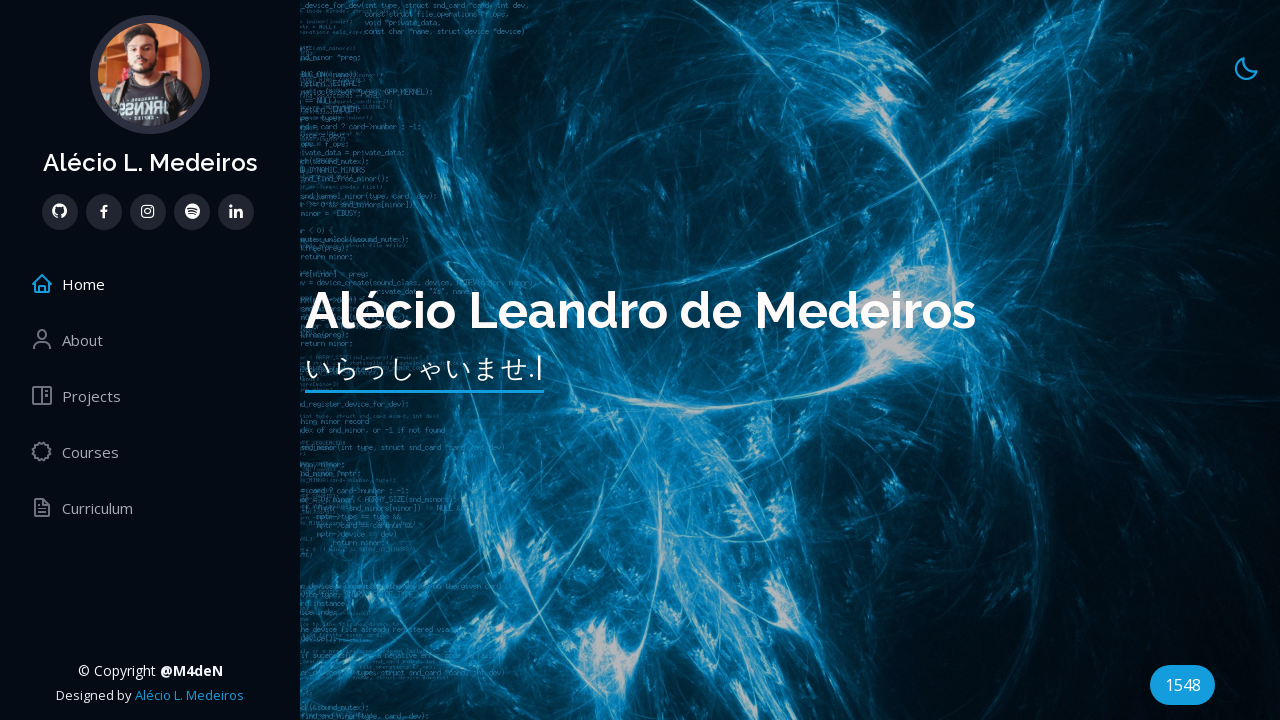

Retrieved title for course 13: 'Testes Funcionais de Aplicações Android Appium'
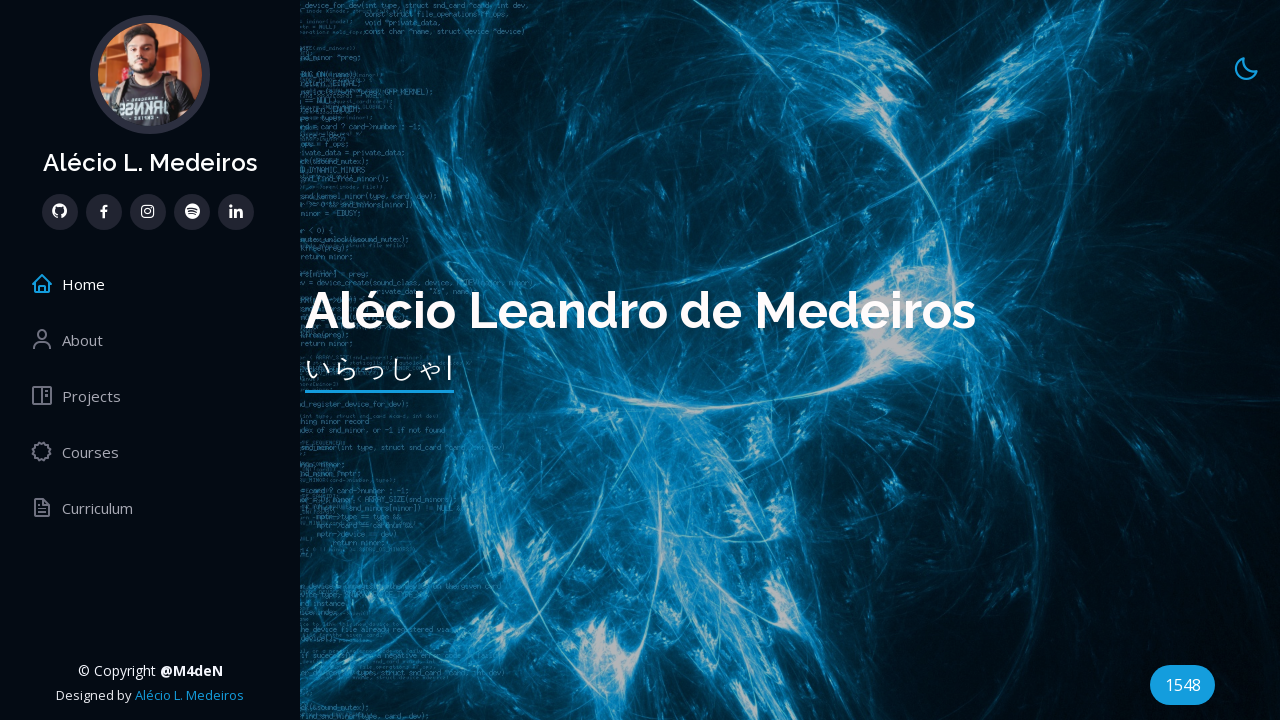

Retrieved completion date for course 13: 'Udemy - Concluído em Março de 2023'
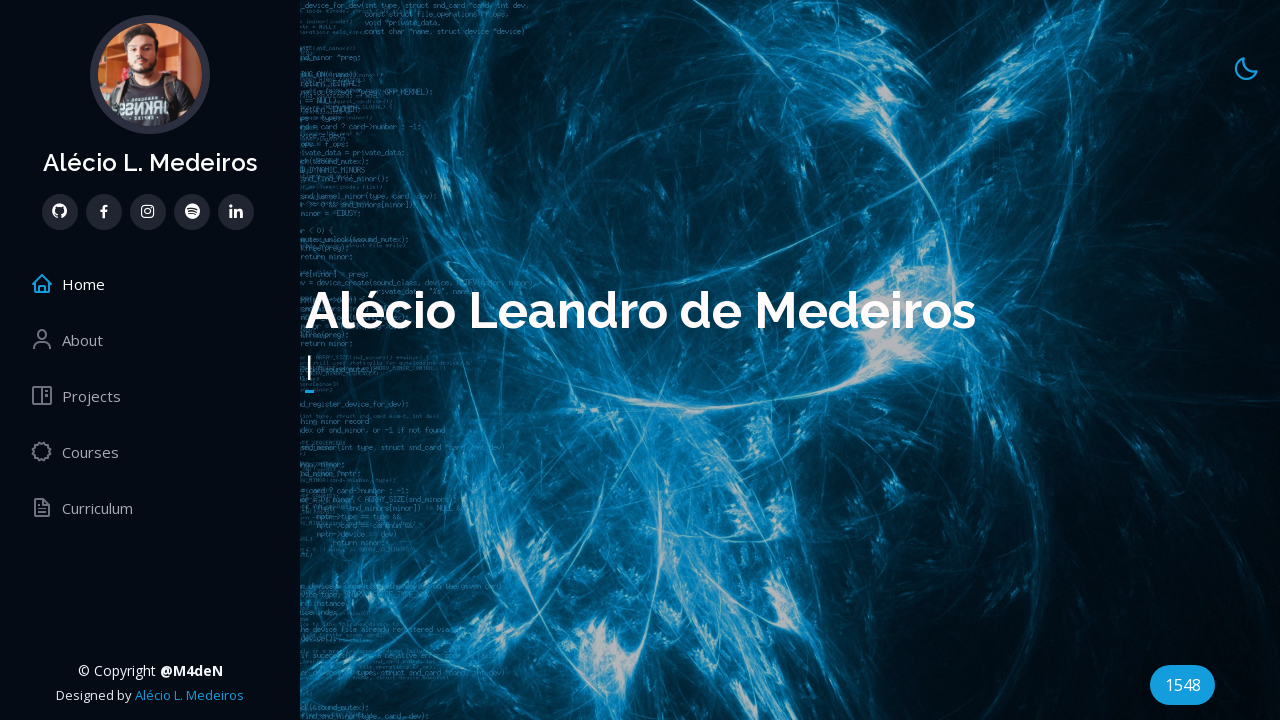

Verified course 13 has a valid title
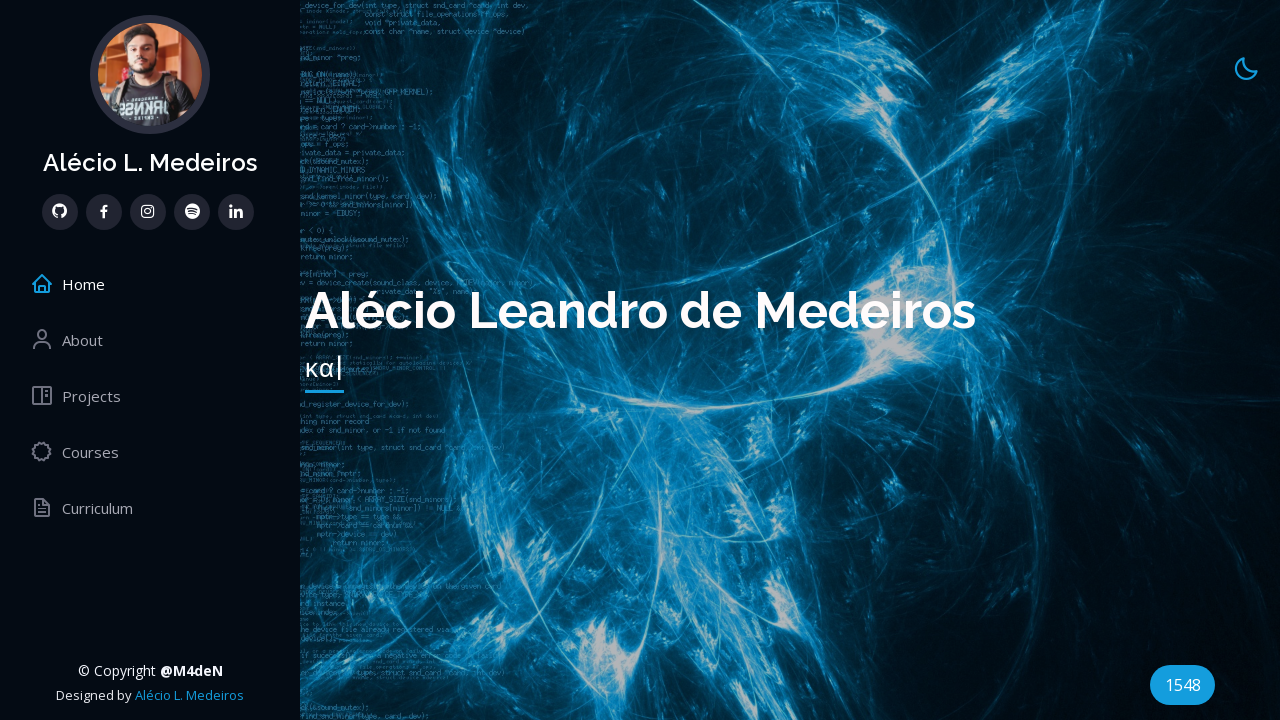

Verified course 13 has a valid completion date
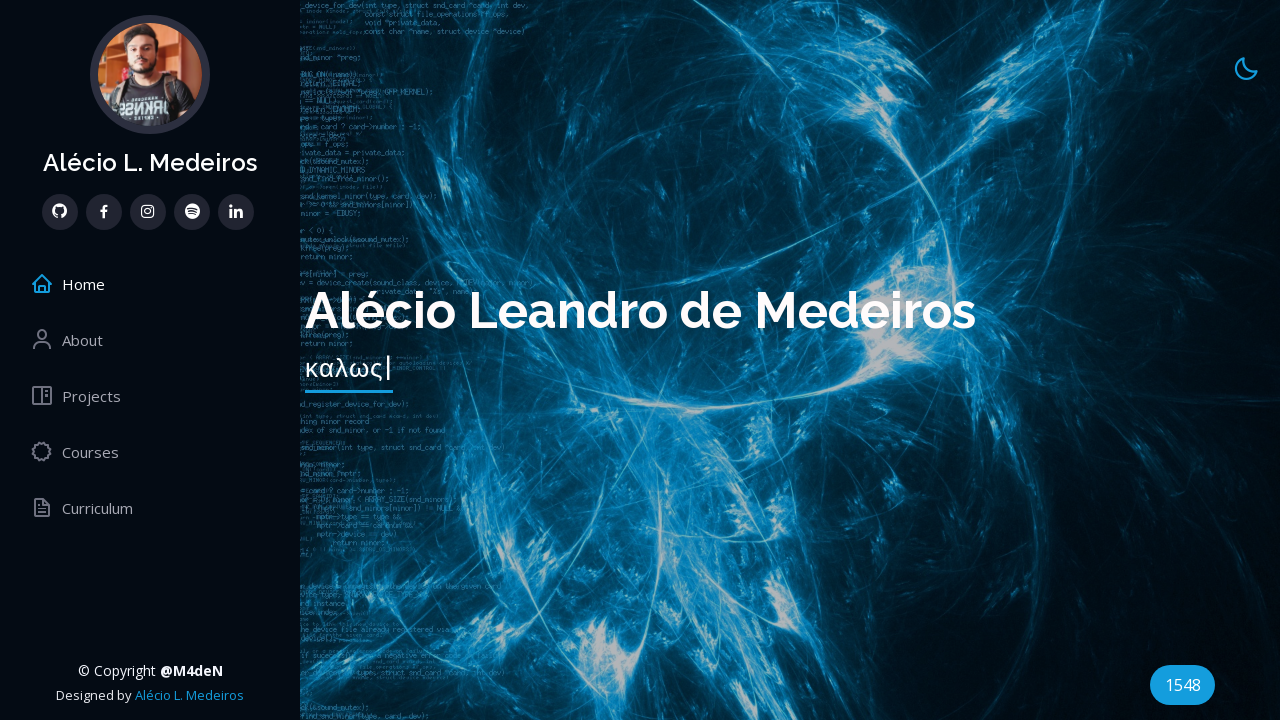

Selected course item 14
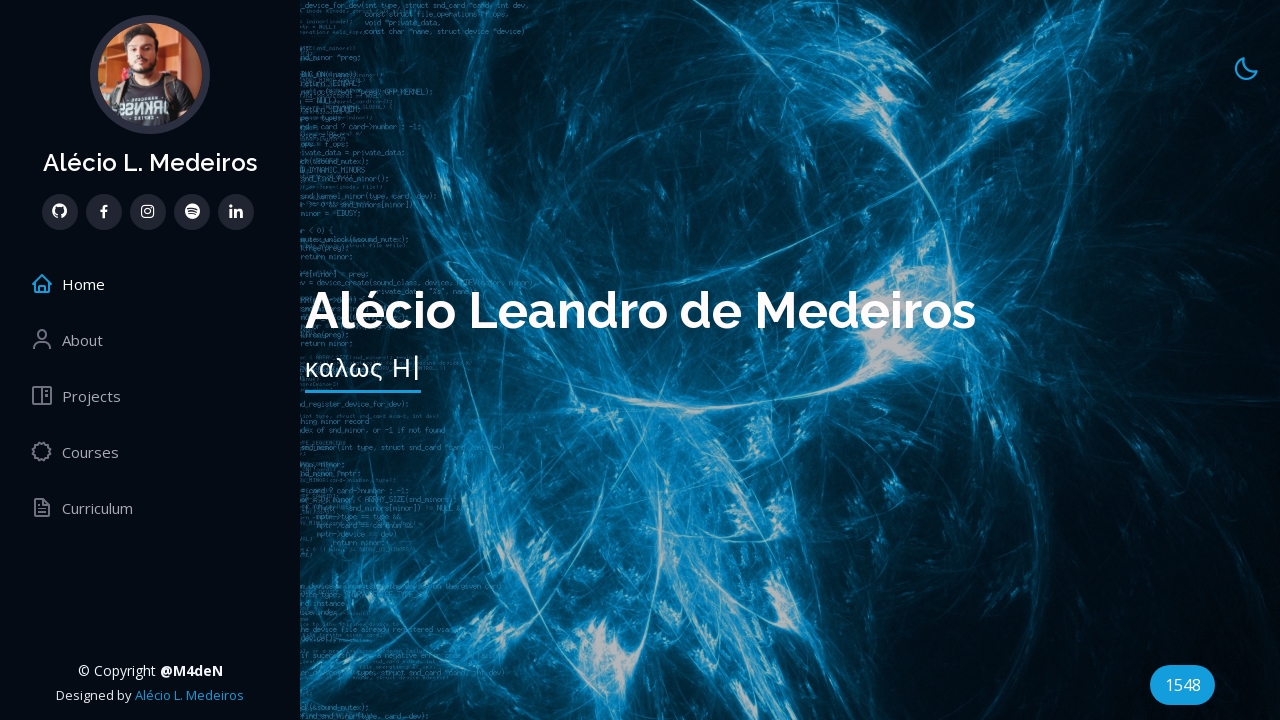

Retrieved title for course 14: 'Testes Exploratórios'
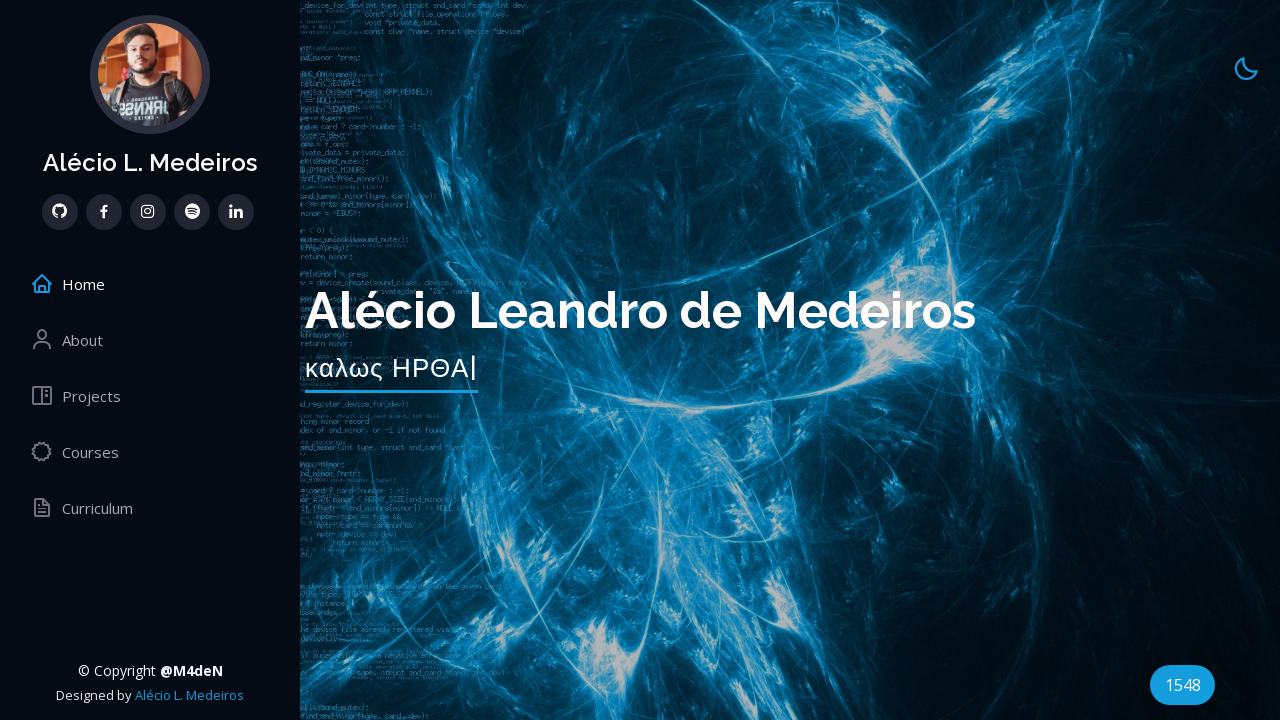

Retrieved completion date for course 14: 'Udemy - Concluído em Março de 2023'
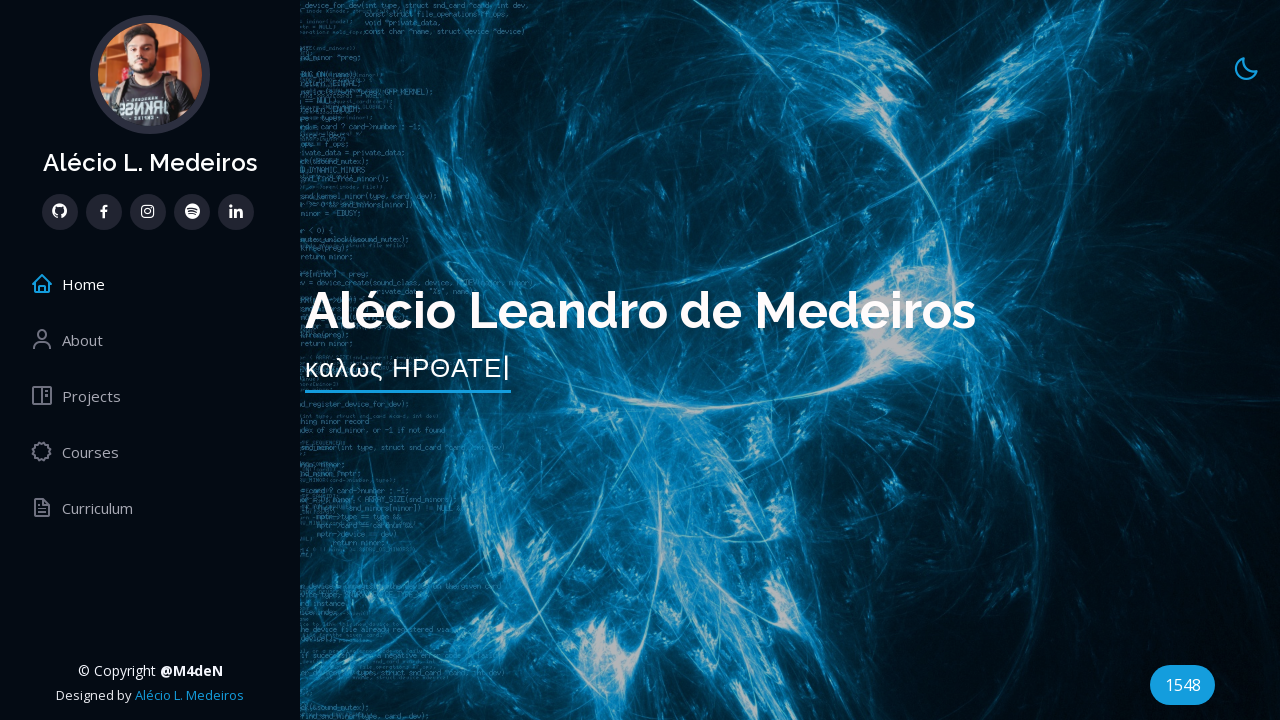

Verified course 14 has a valid title
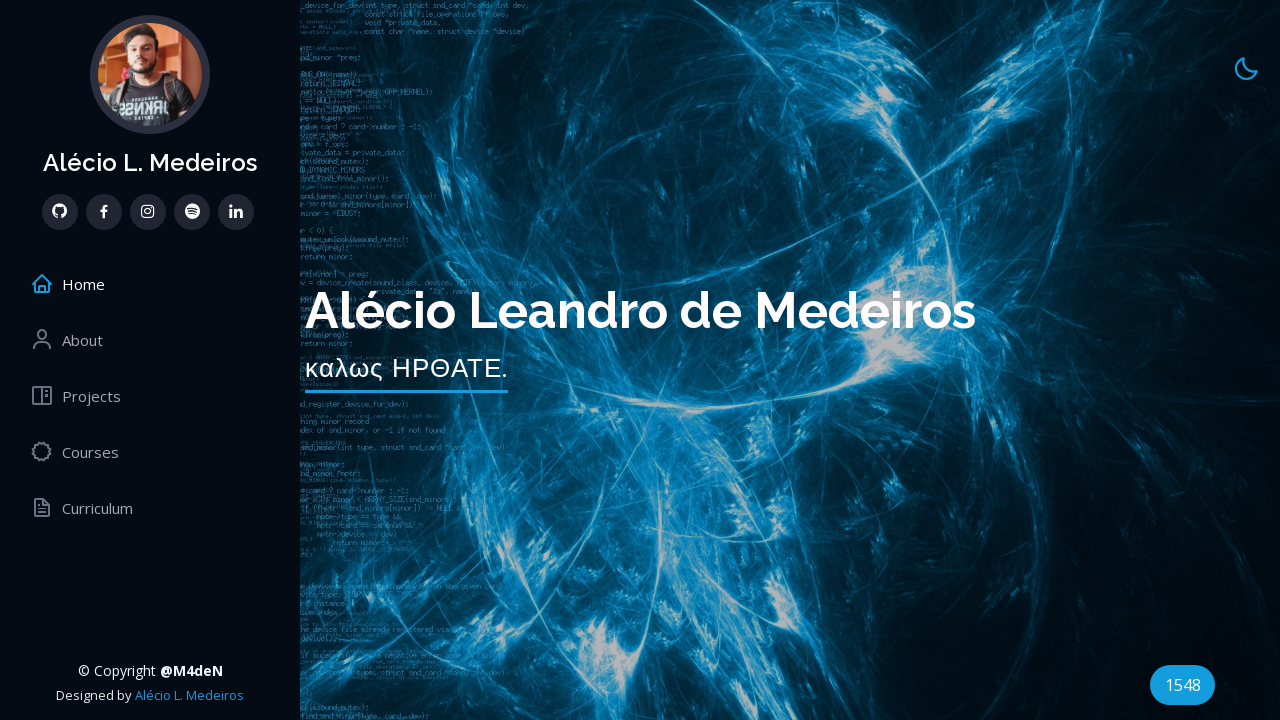

Verified course 14 has a valid completion date
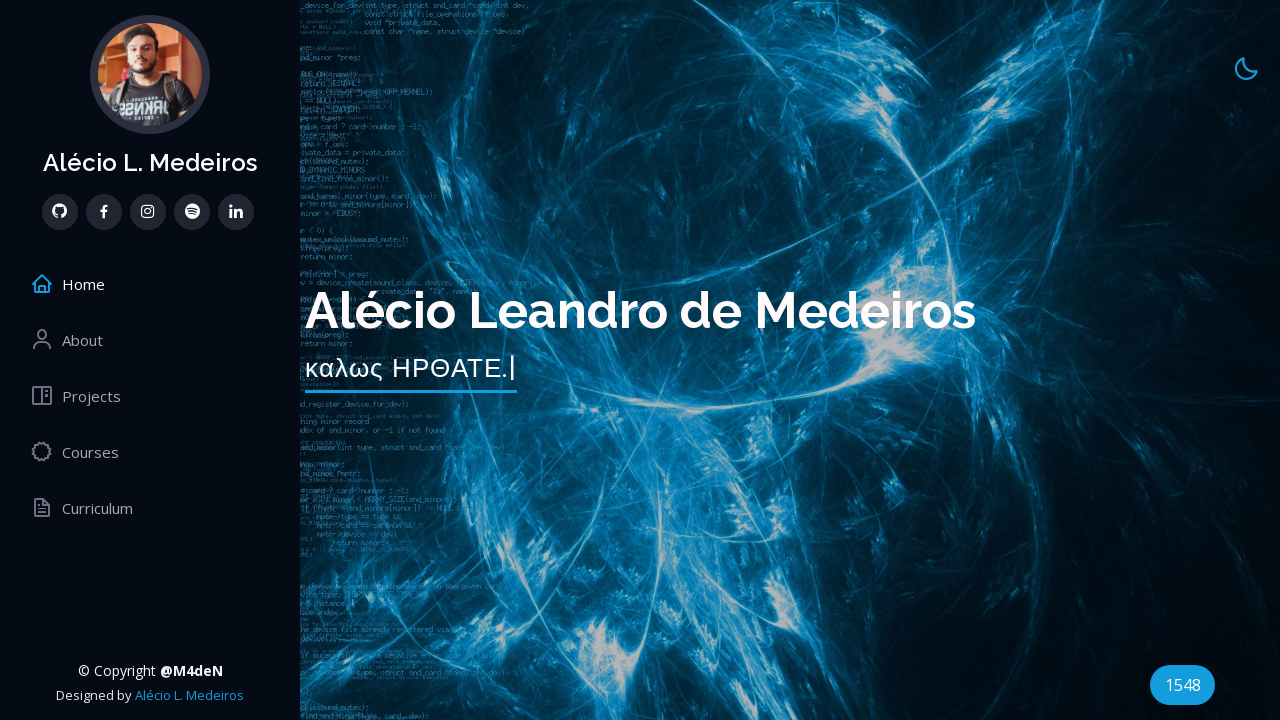

Selected course item 15
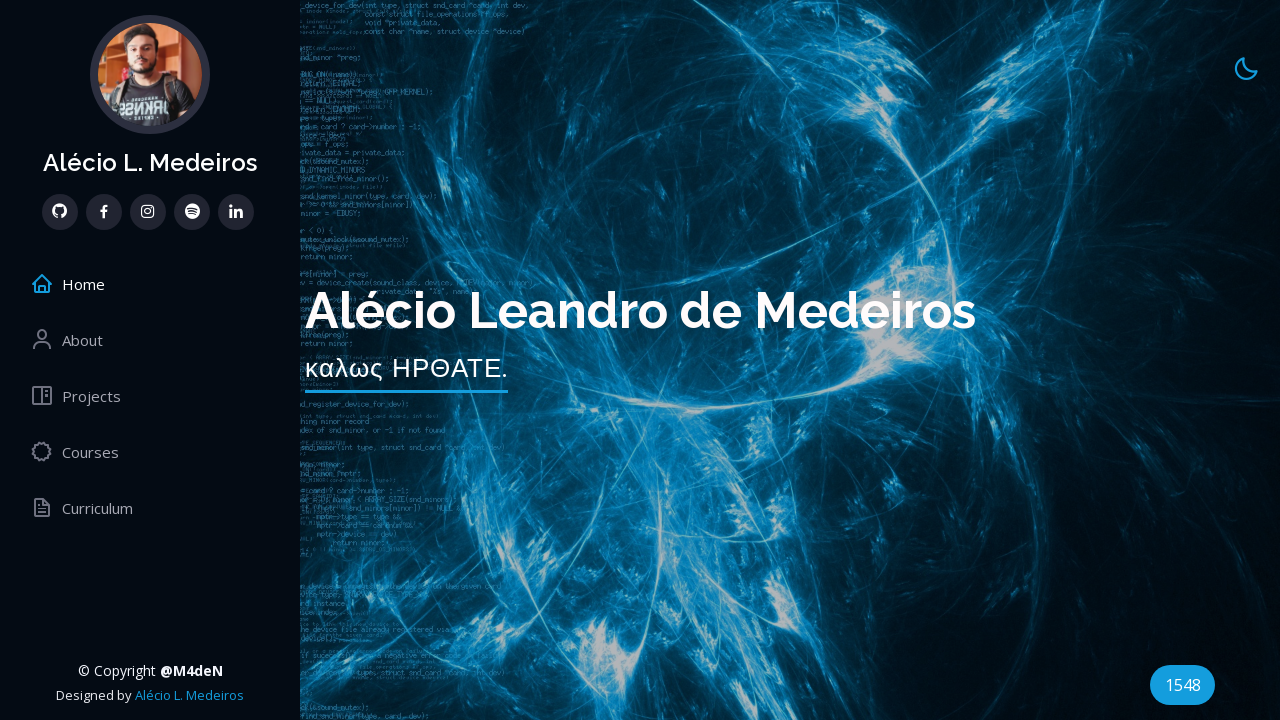

Retrieved title for course 15: 'Azure DevOps Integração Contínua e Entrega Contínua'
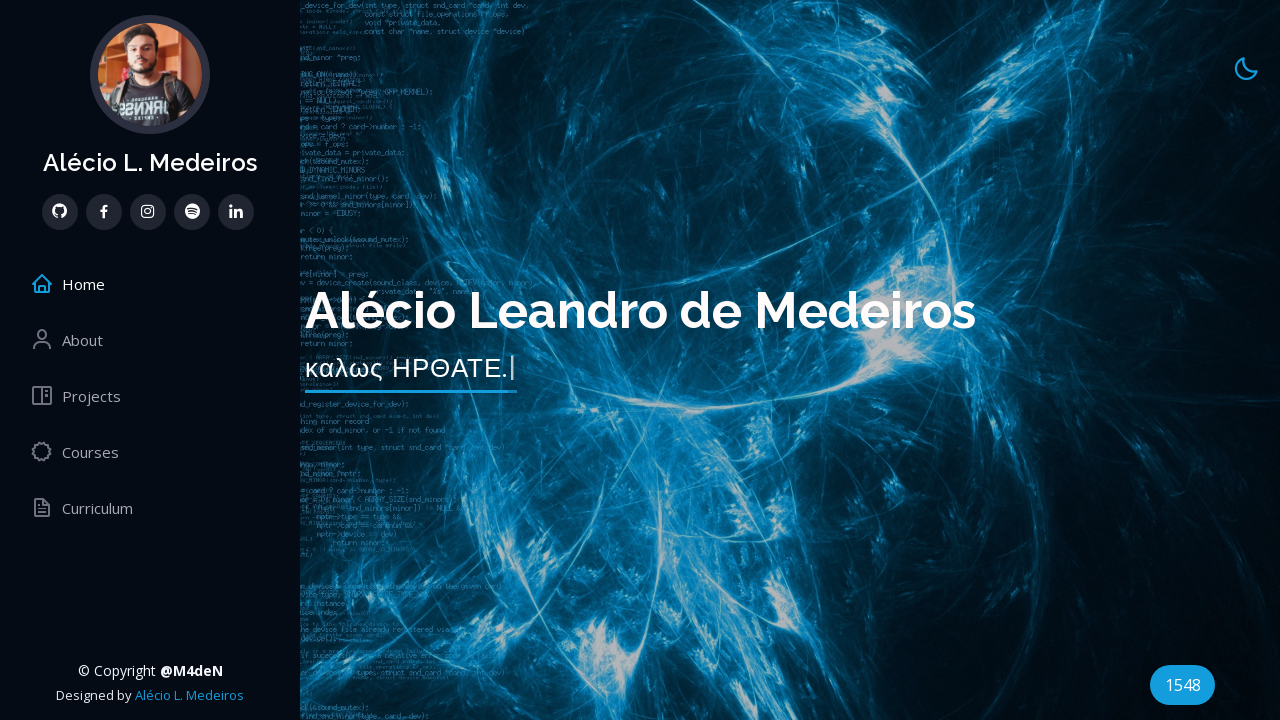

Retrieved completion date for course 15: 'Udemy - Concluído em Março de 2023'
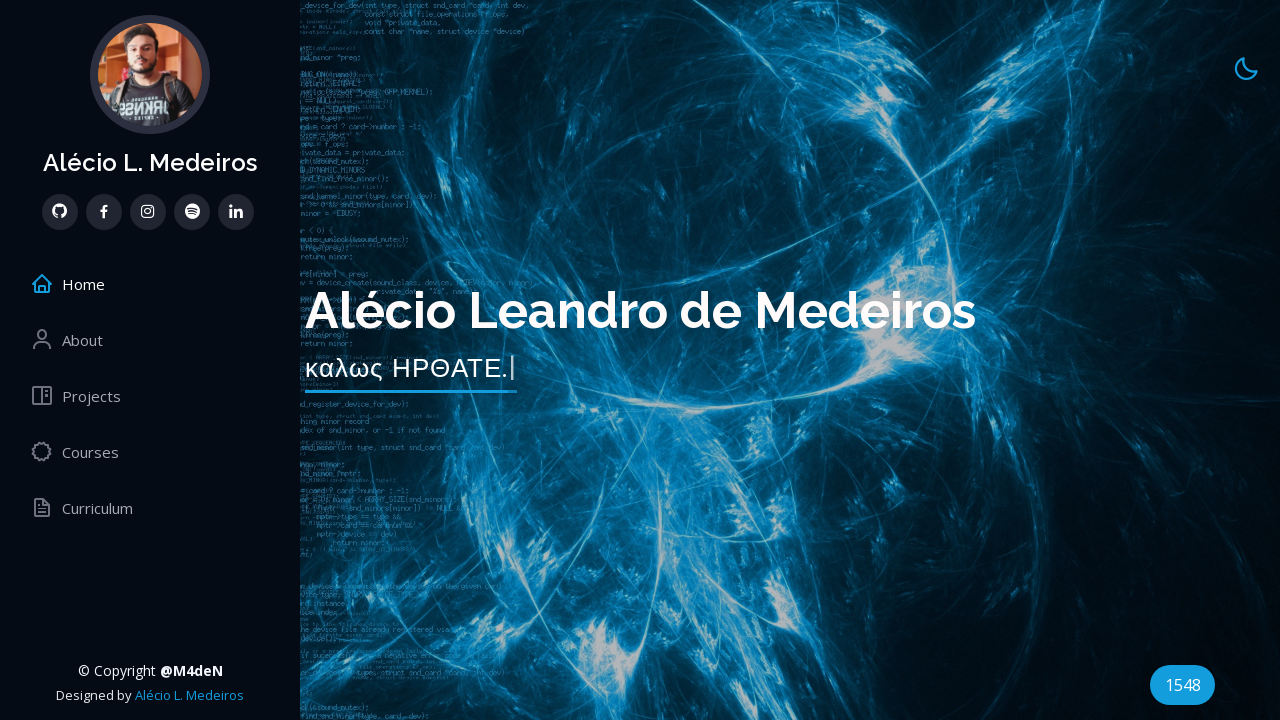

Verified course 15 has a valid title
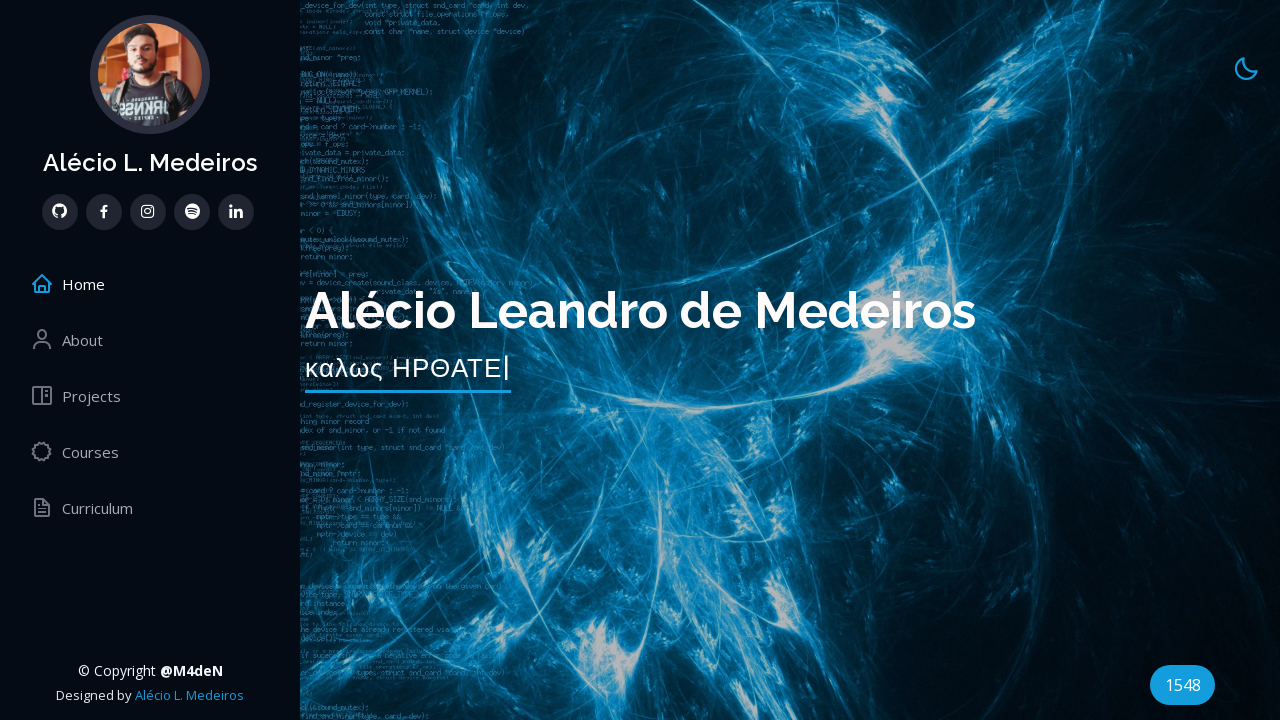

Verified course 15 has a valid completion date
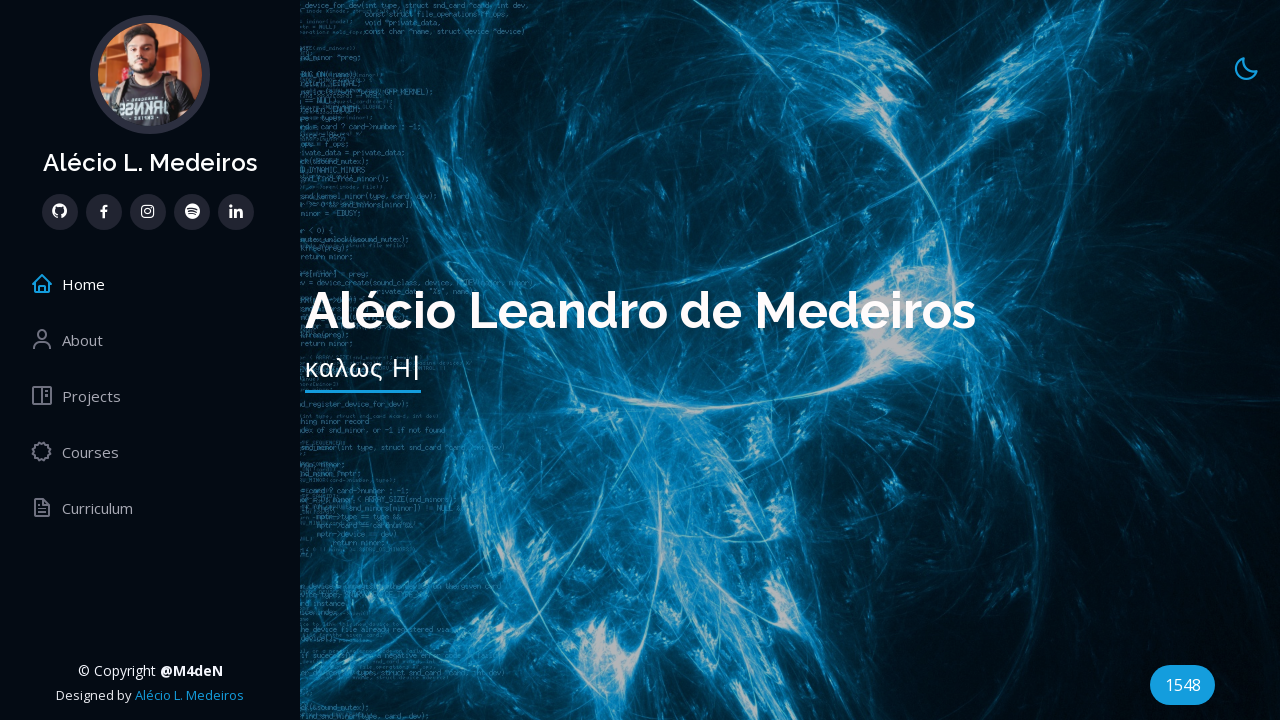

Selected course item 16
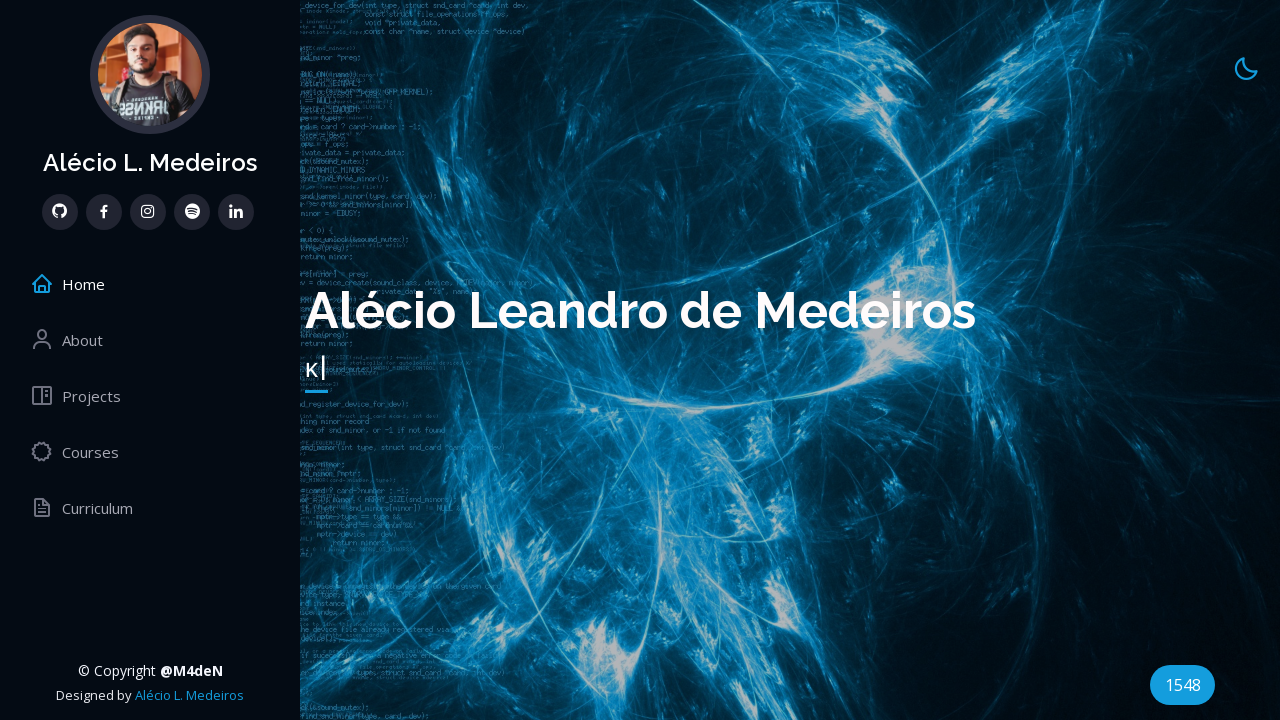

Retrieved title for course 16: 'CI/CD Pipelines Azure DevOps'
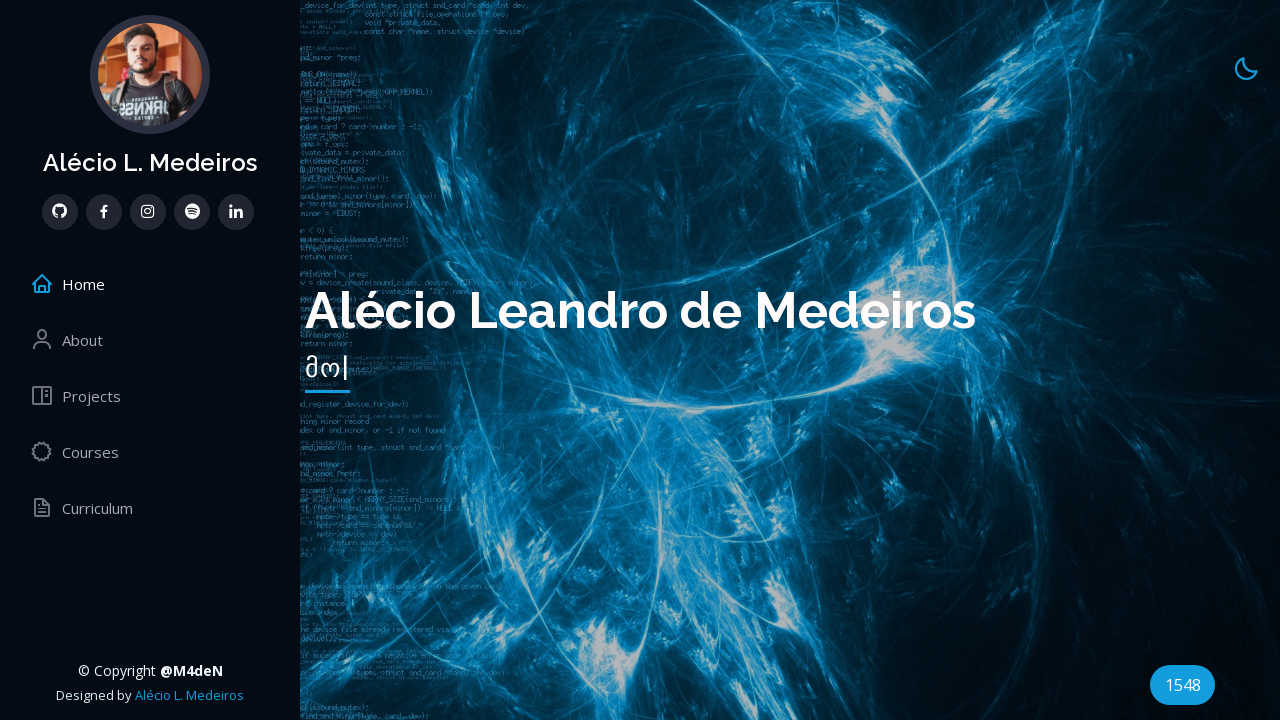

Retrieved completion date for course 16: 'Udemy - Concluído em Março de 2023'
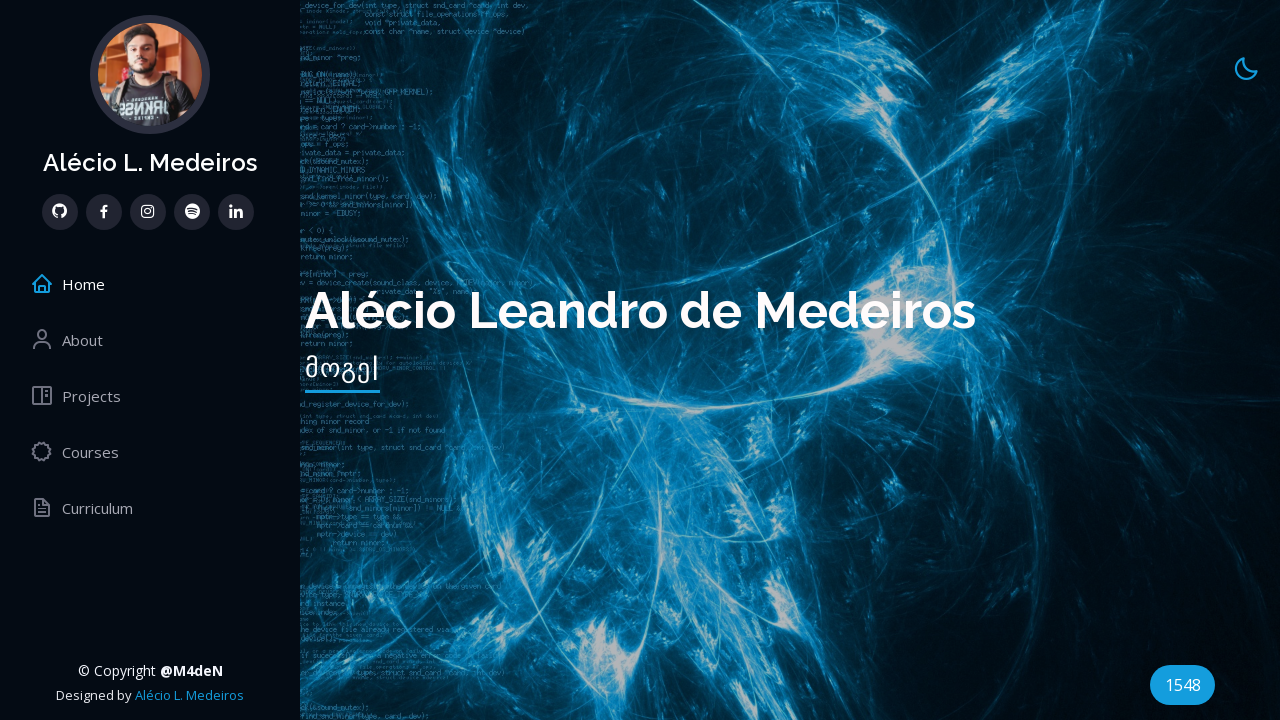

Verified course 16 has a valid title
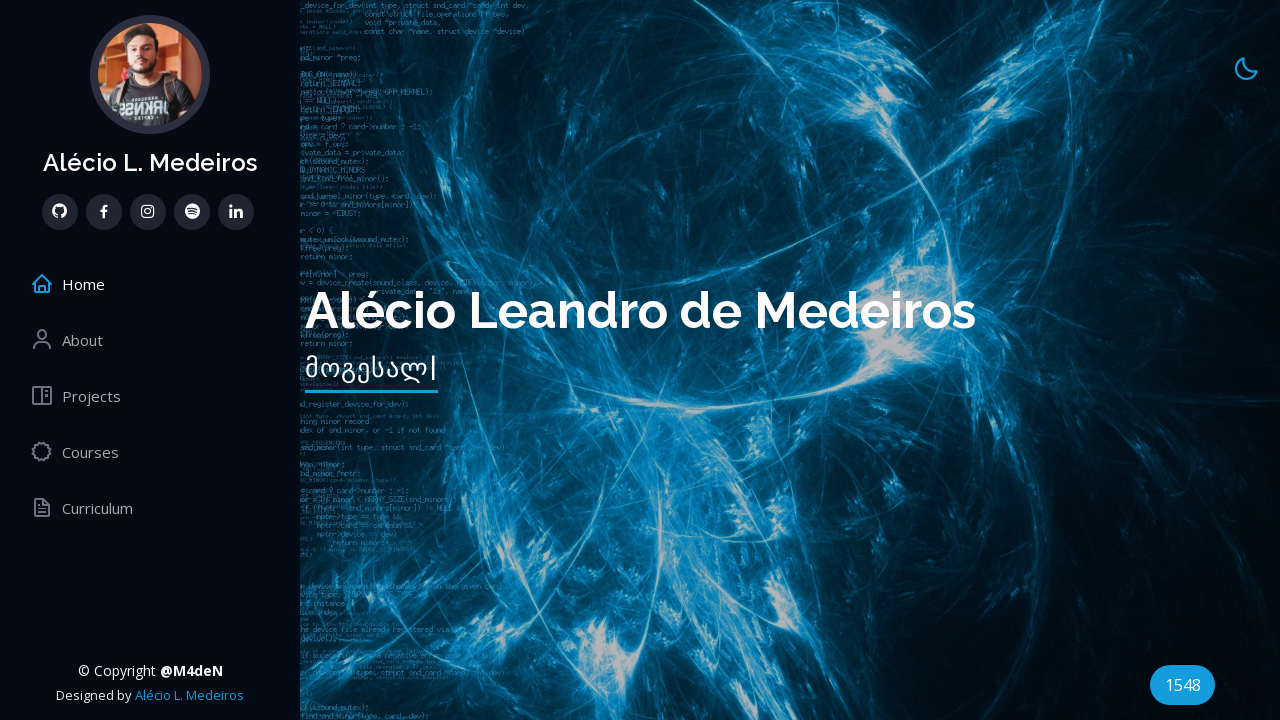

Verified course 16 has a valid completion date
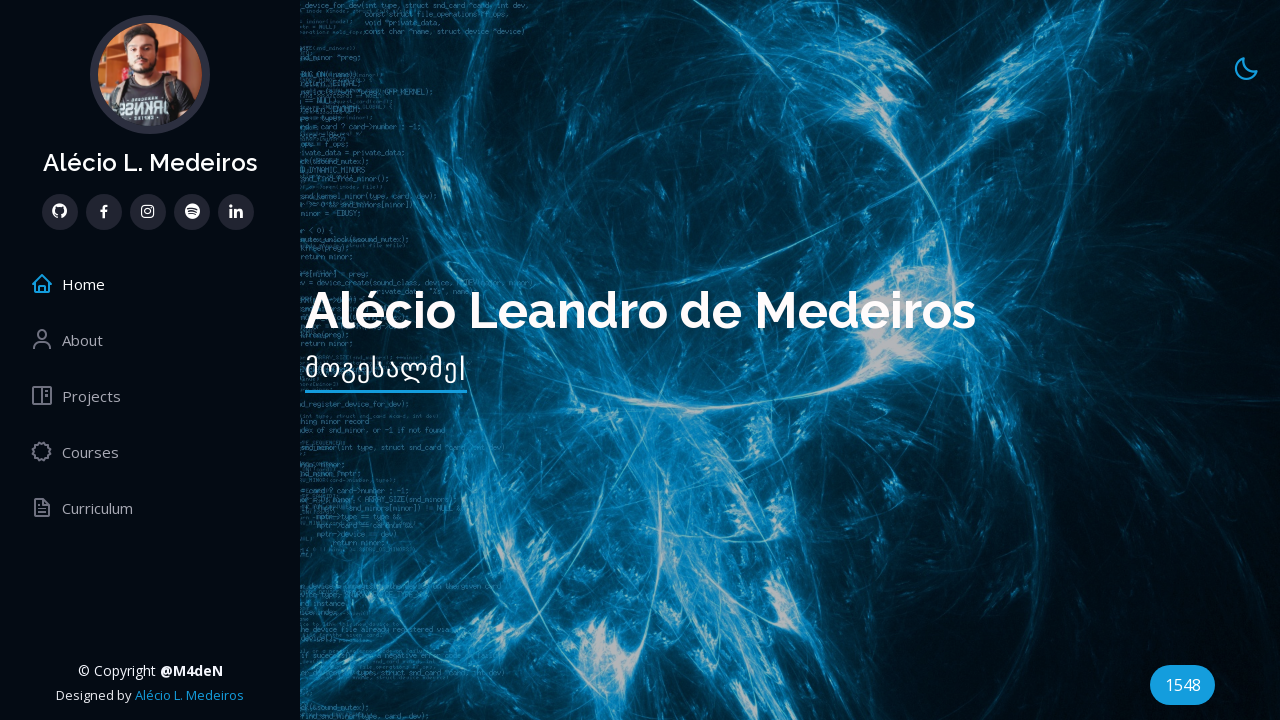

Selected course item 17
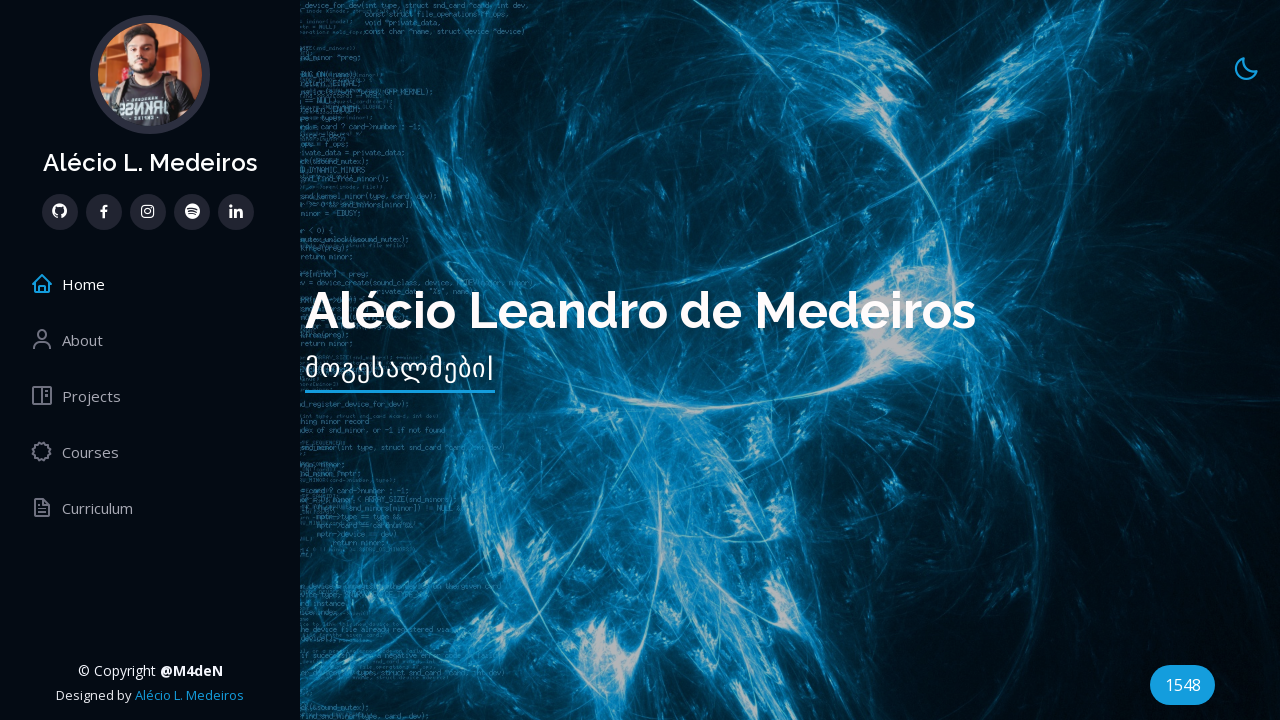

Retrieved title for course 17: 'DevOps AWS com Terraform Automatizando Infraestruturas'
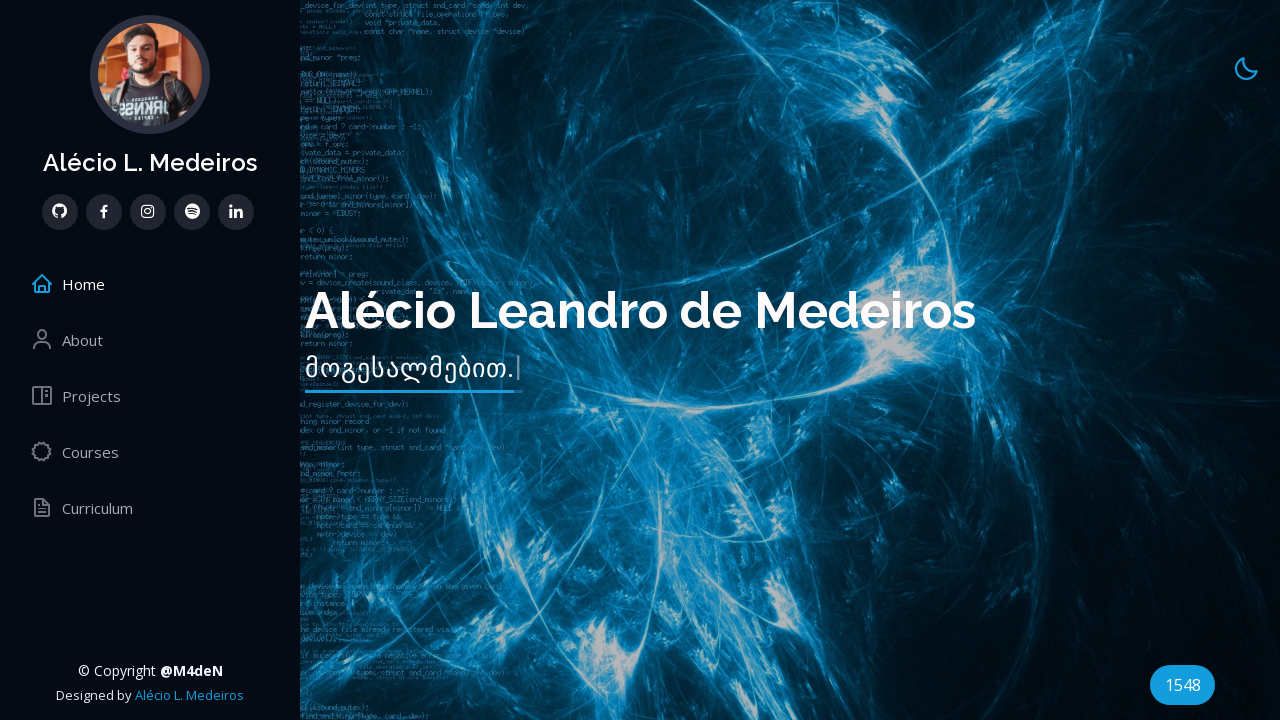

Retrieved completion date for course 17: 'Udemy - Concluído em Março de 2023'
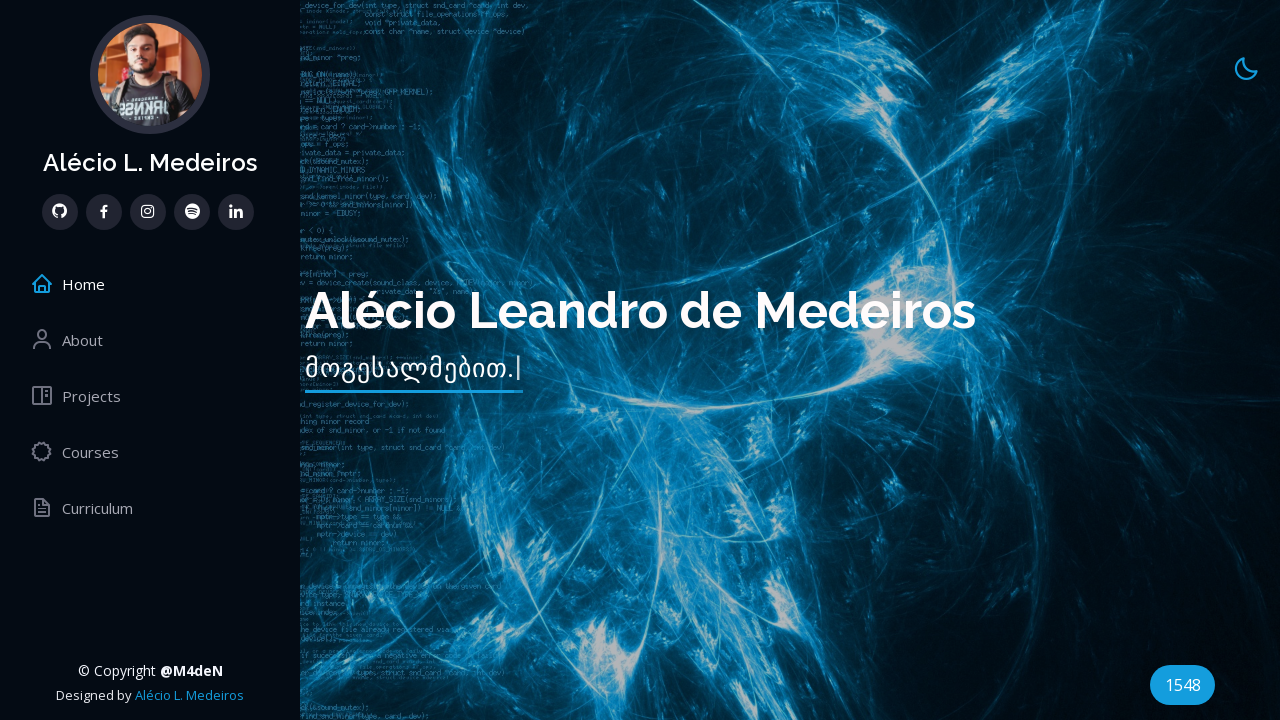

Verified course 17 has a valid title
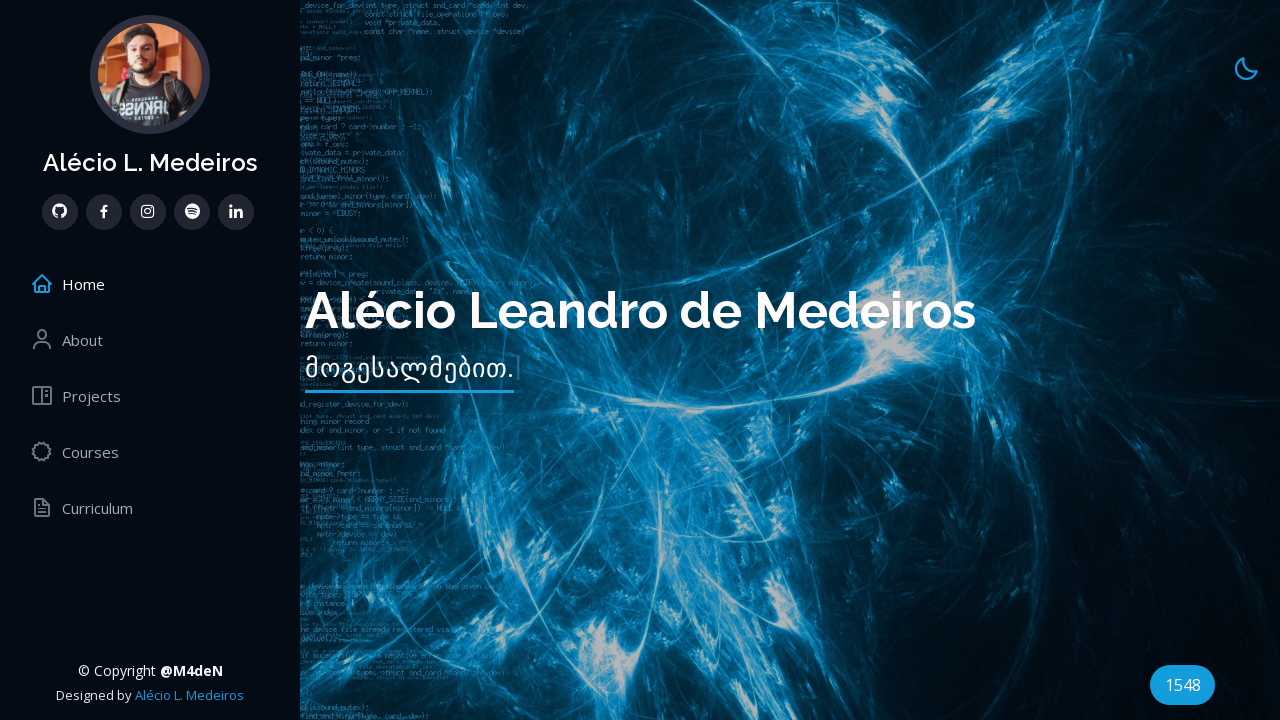

Verified course 17 has a valid completion date
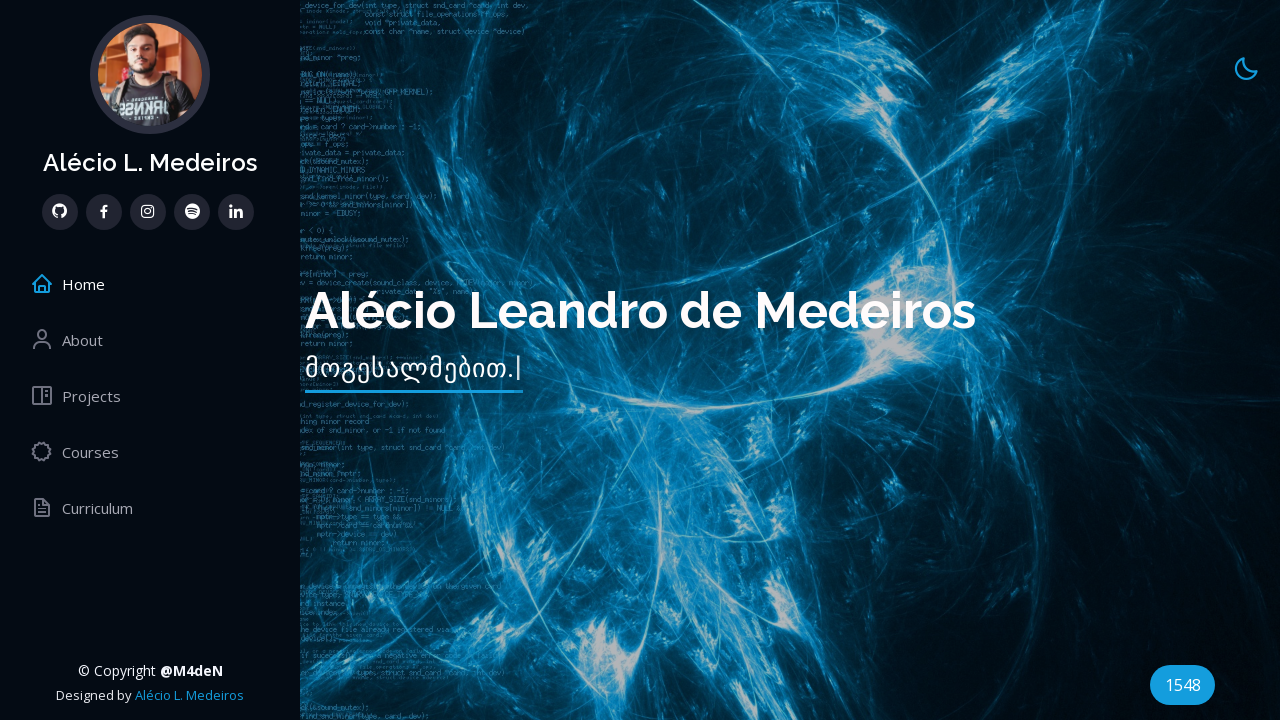

Selected course item 18
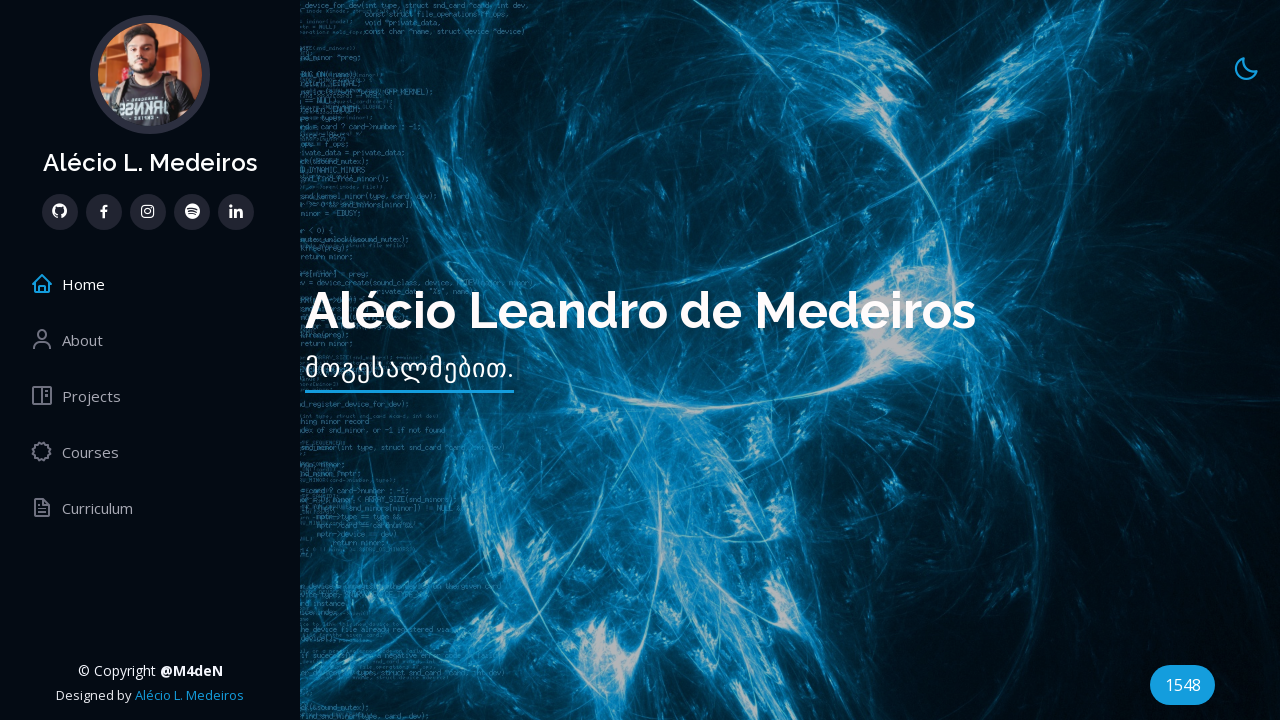

Retrieved title for course 18: 'JUnit and Mockito Crash Course'
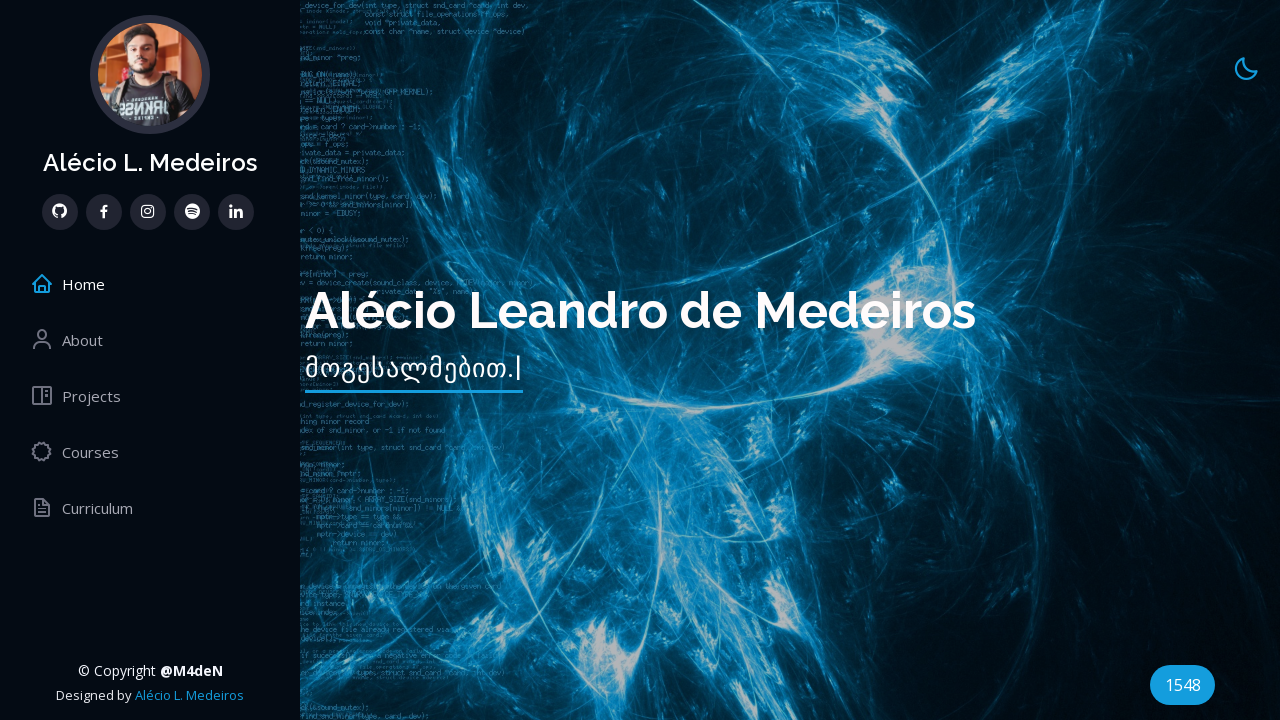

Retrieved completion date for course 18: 'Udemy - Concluído em Março de 2023'
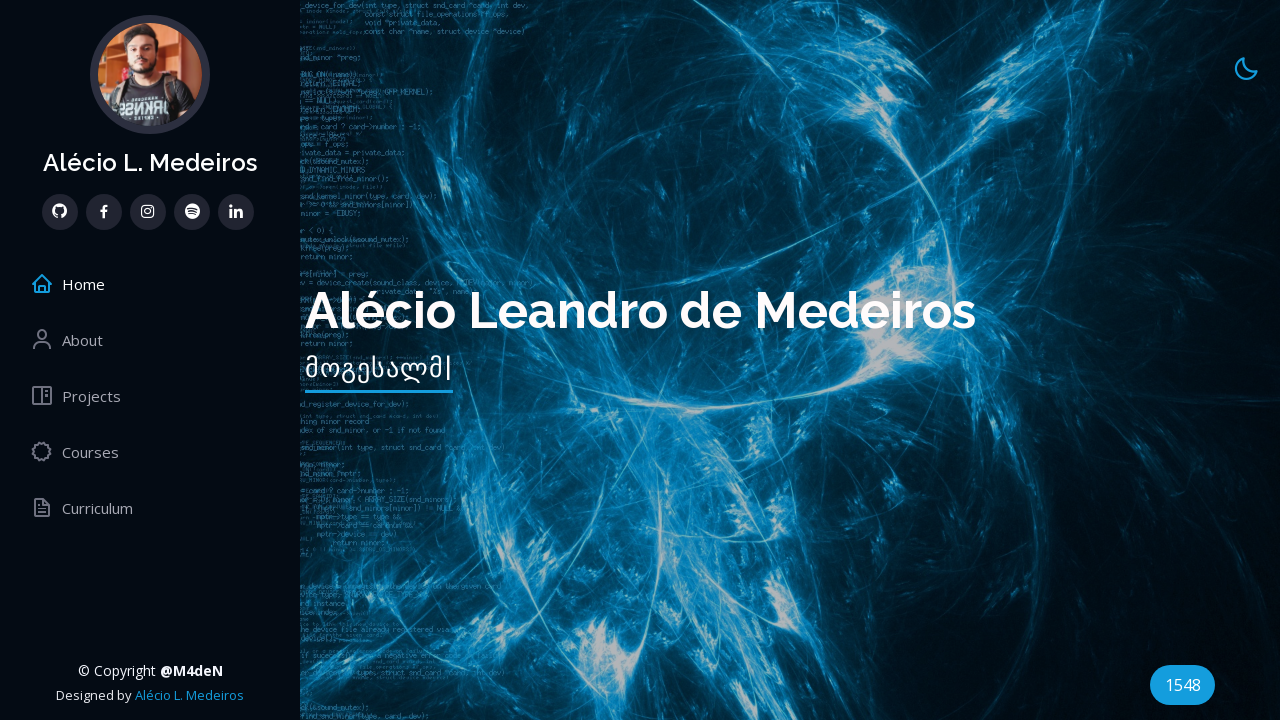

Verified course 18 has a valid title
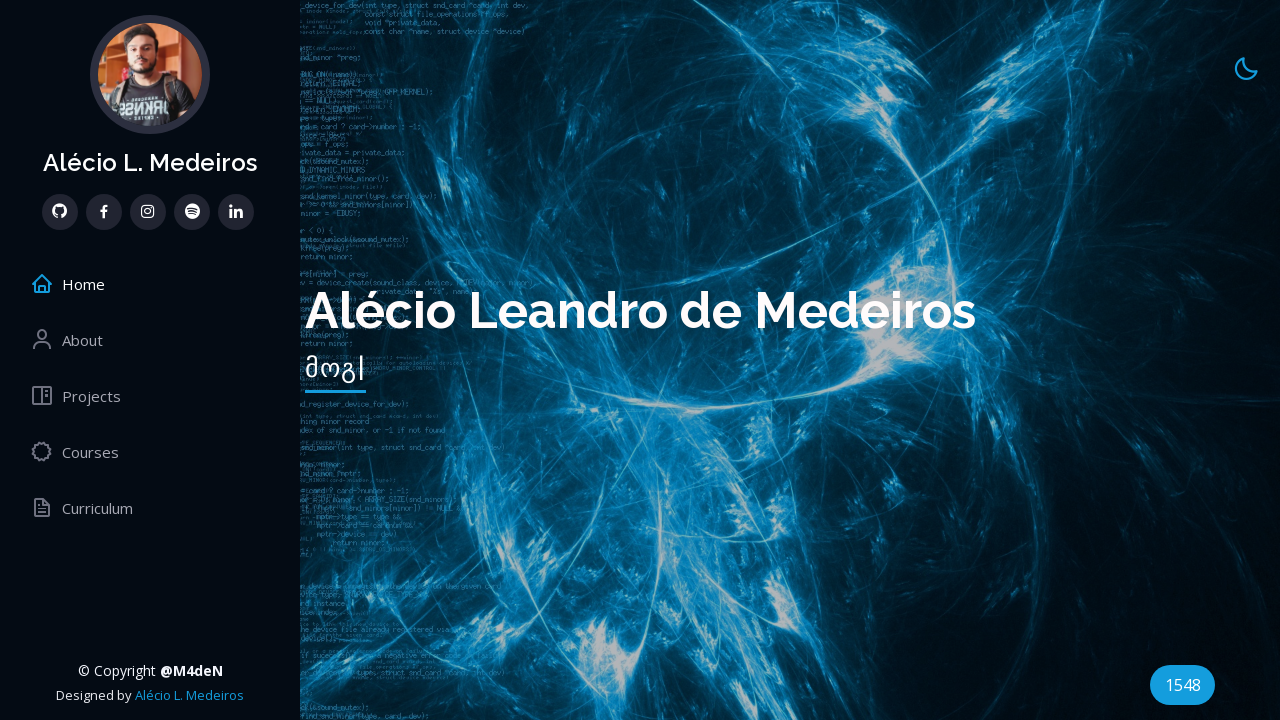

Verified course 18 has a valid completion date
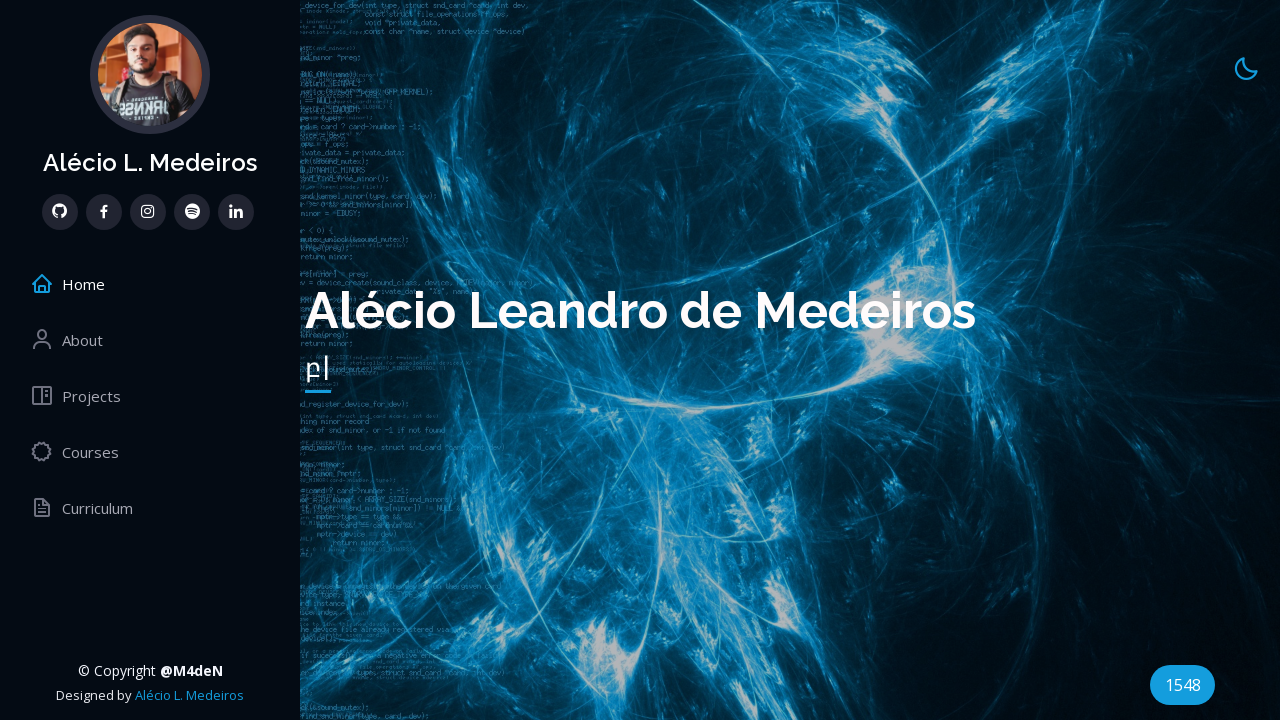

Selected course item 19
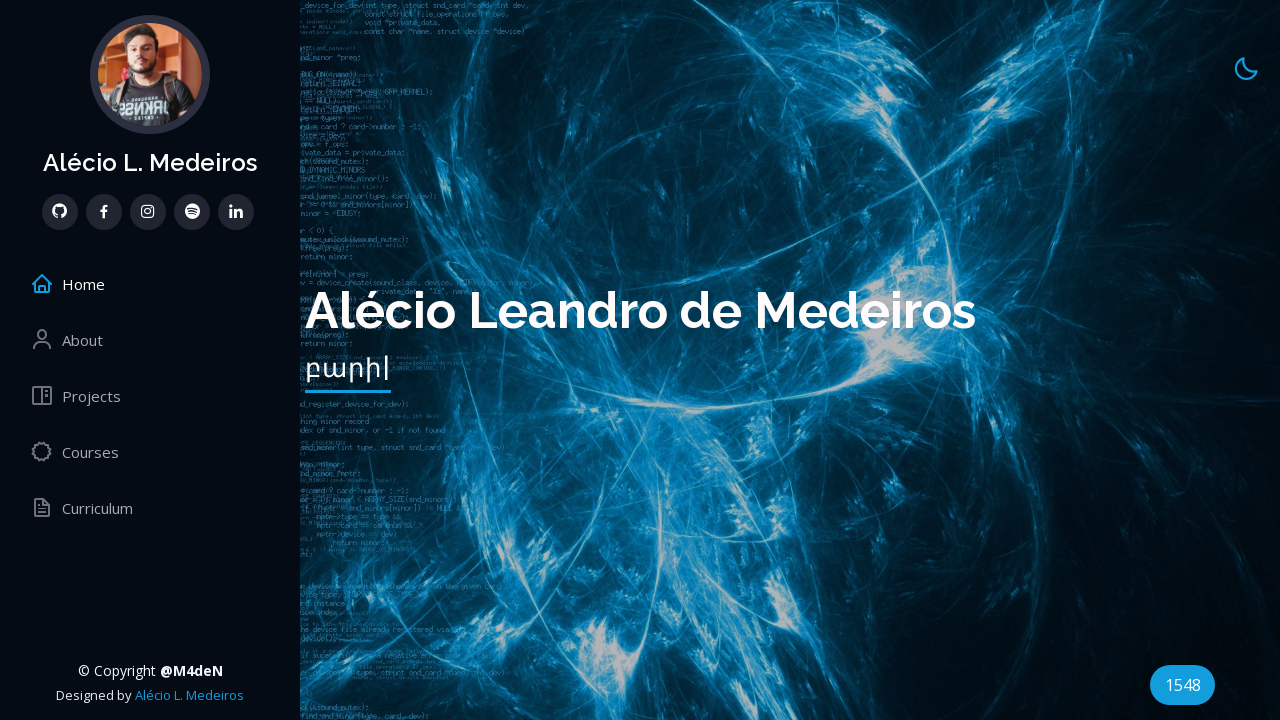

Retrieved title for course 19: 'Boas Práticas em Automação de Testes com Cypress'
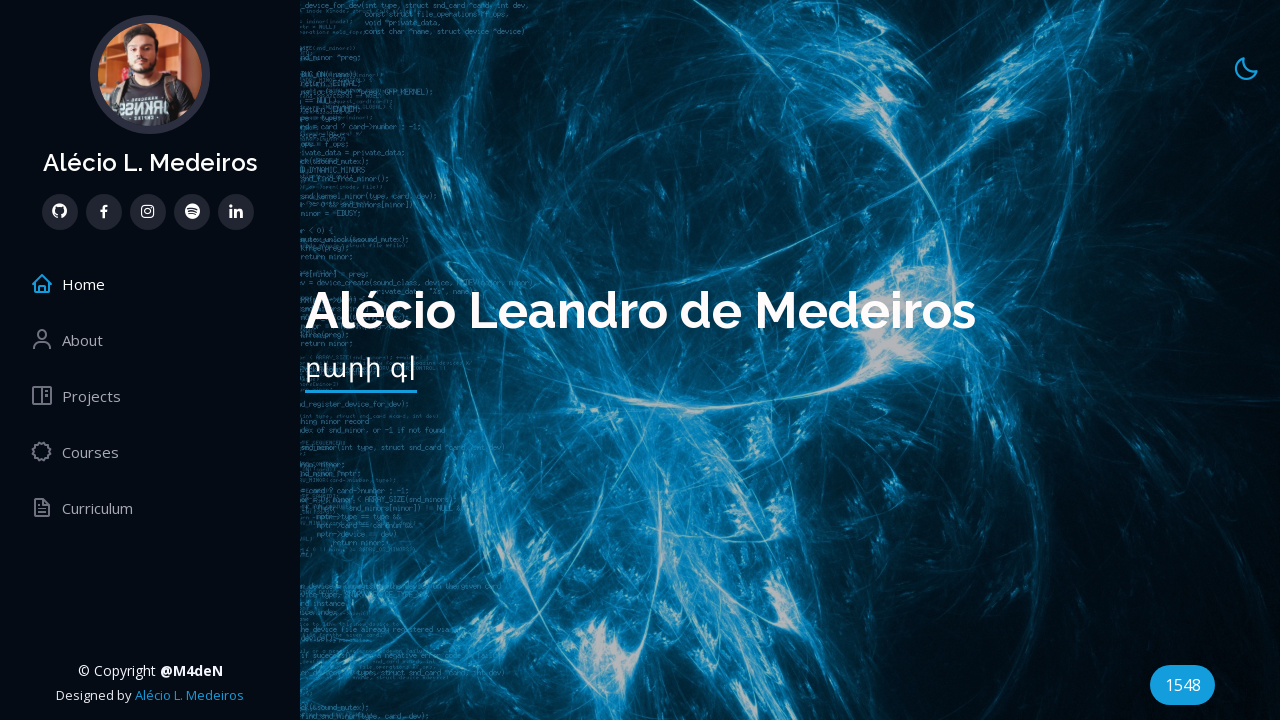

Retrieved completion date for course 19: 'Udemy - Concluído em Junho de 2022'
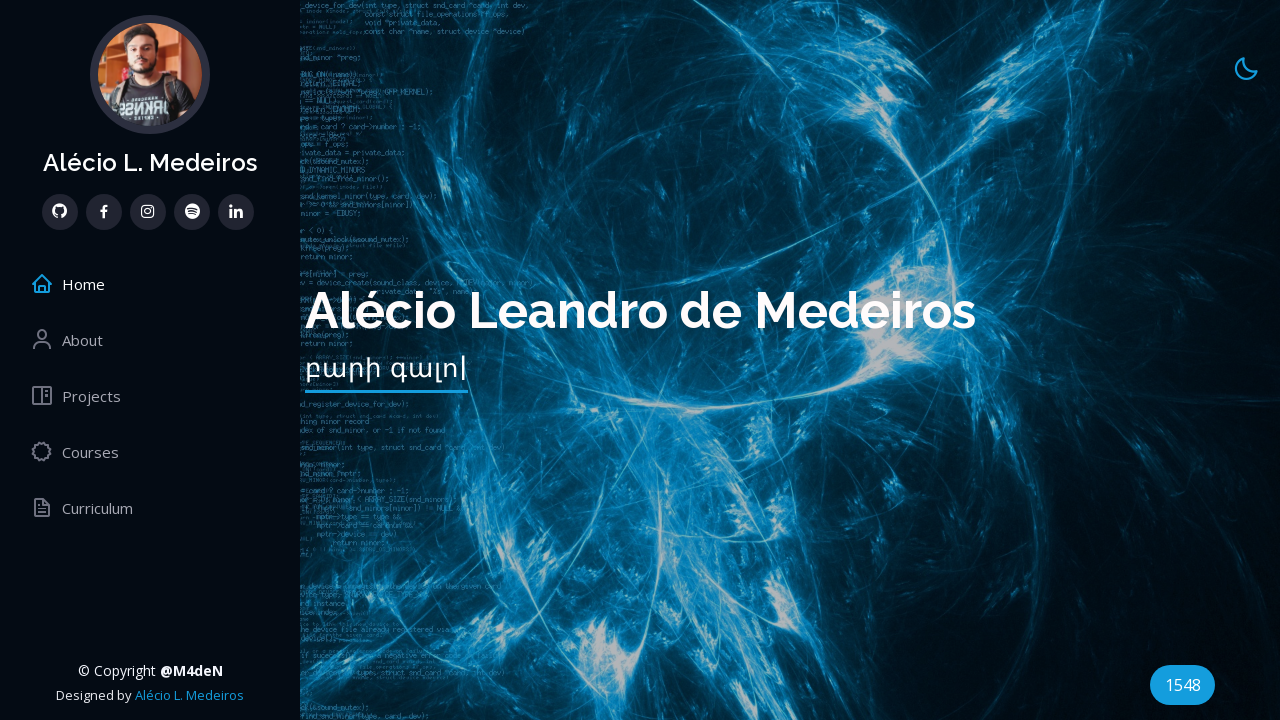

Verified course 19 has a valid title
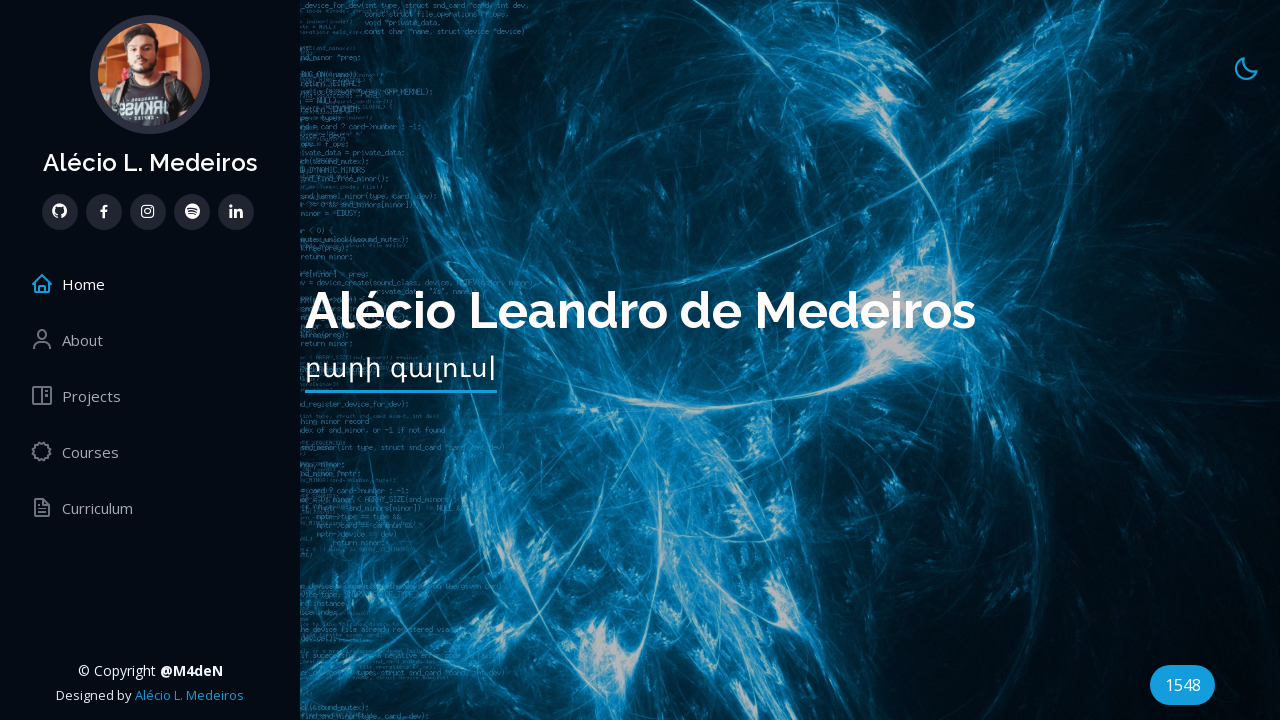

Verified course 19 has a valid completion date
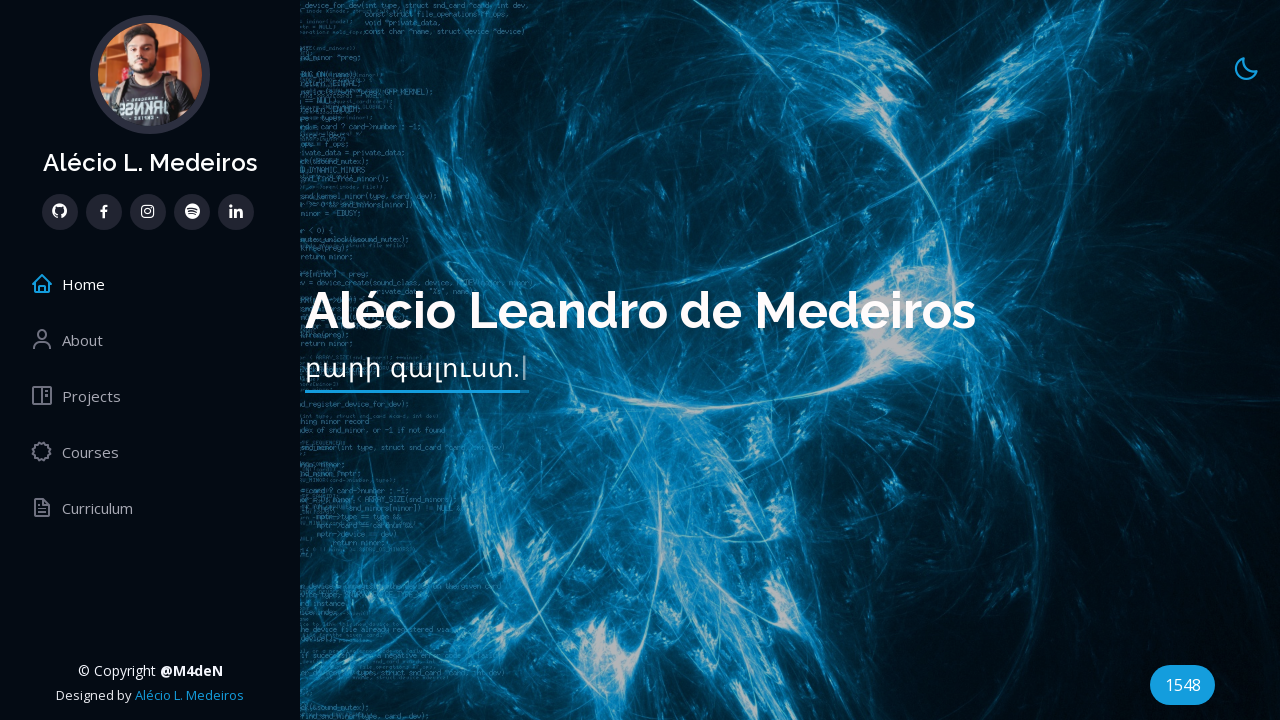

Selected course item 20
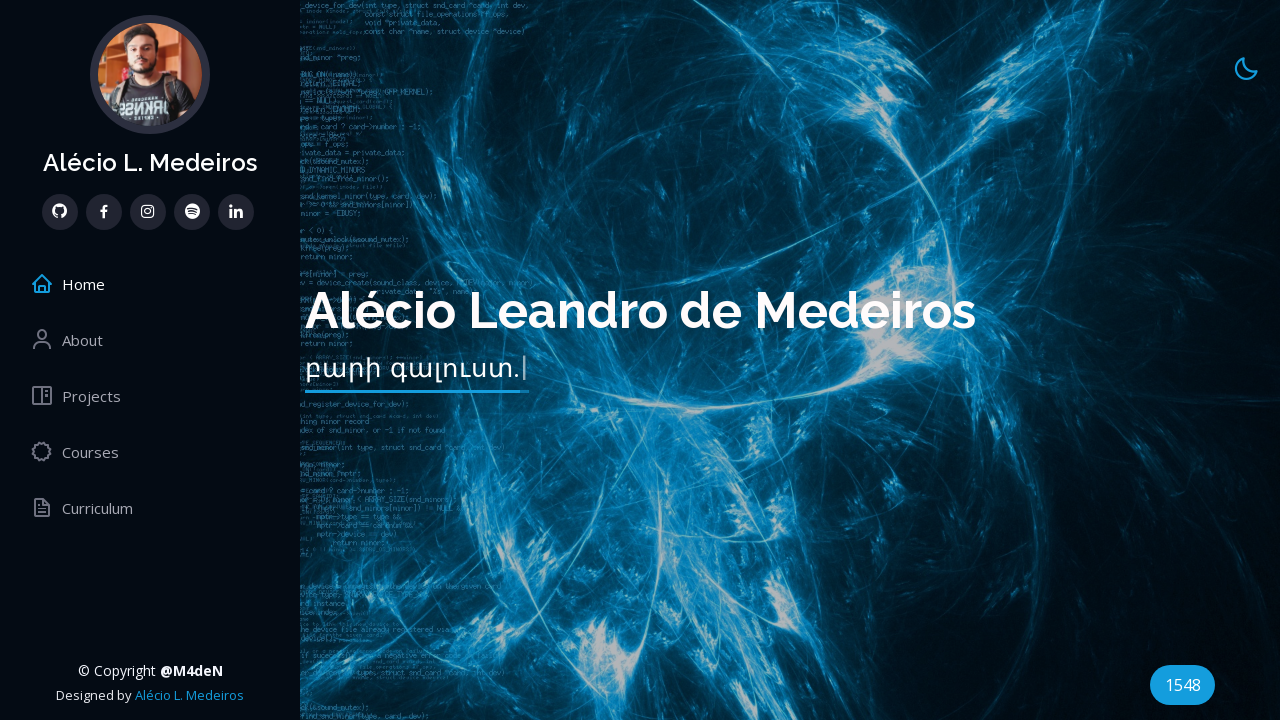

Retrieved title for course 20: 'Azure DevOps for Project Managers'
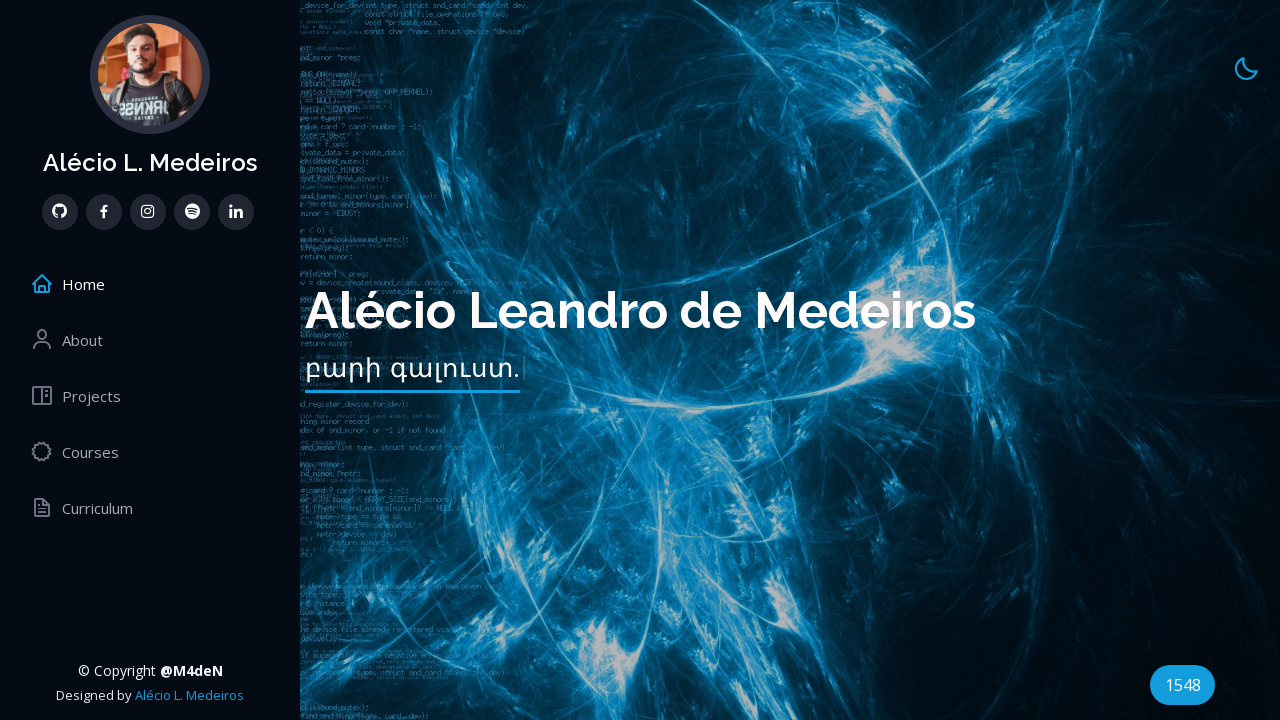

Retrieved completion date for course 20: 'Udemy - Concluído em Maio de 2023'
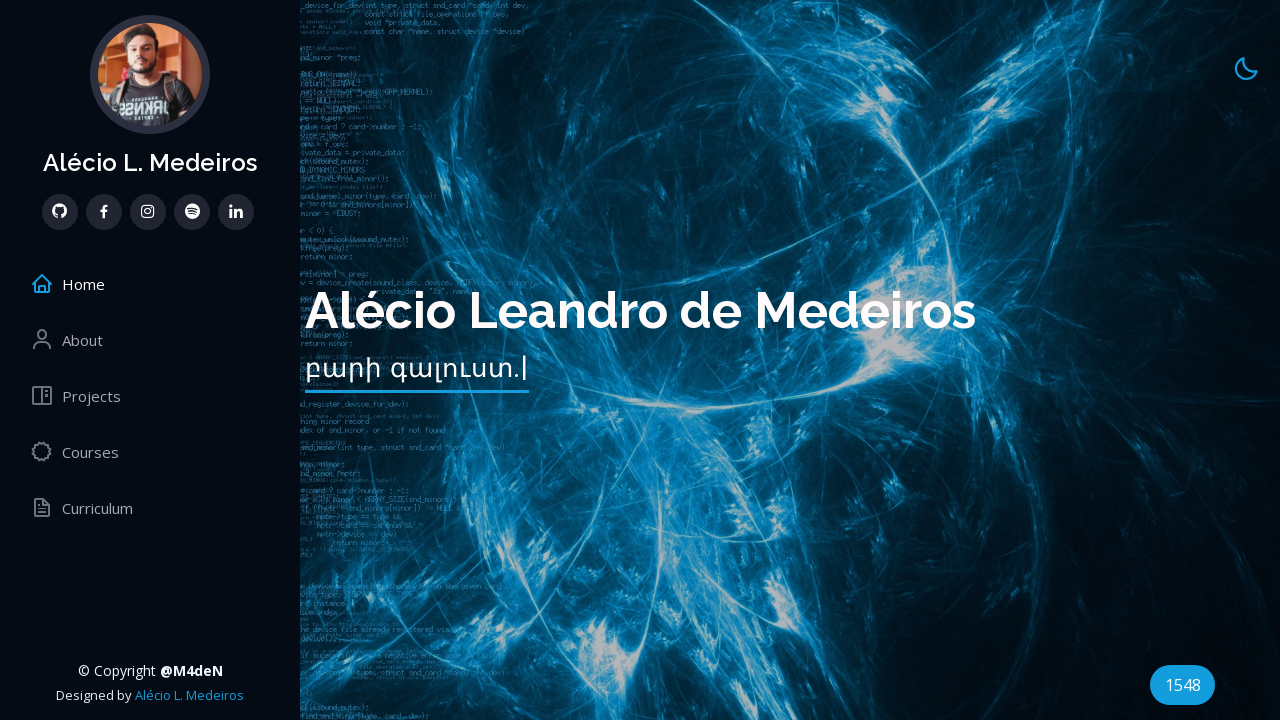

Verified course 20 has a valid title
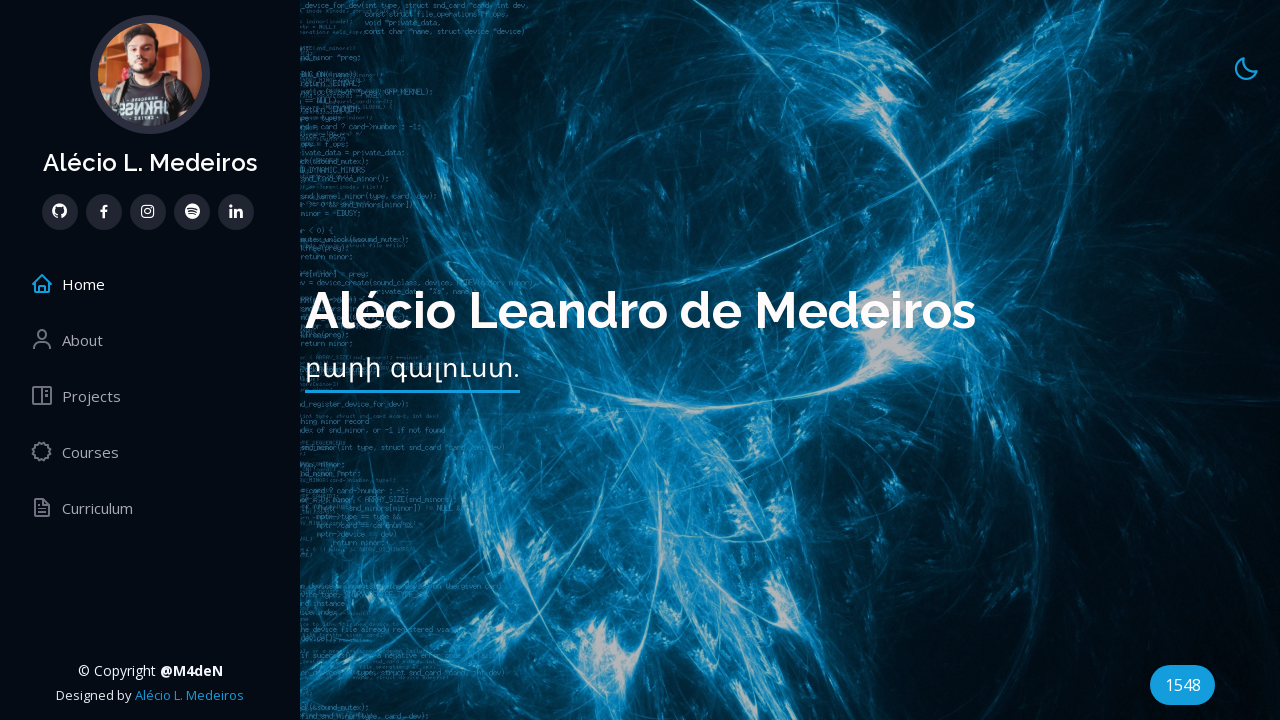

Verified course 20 has a valid completion date
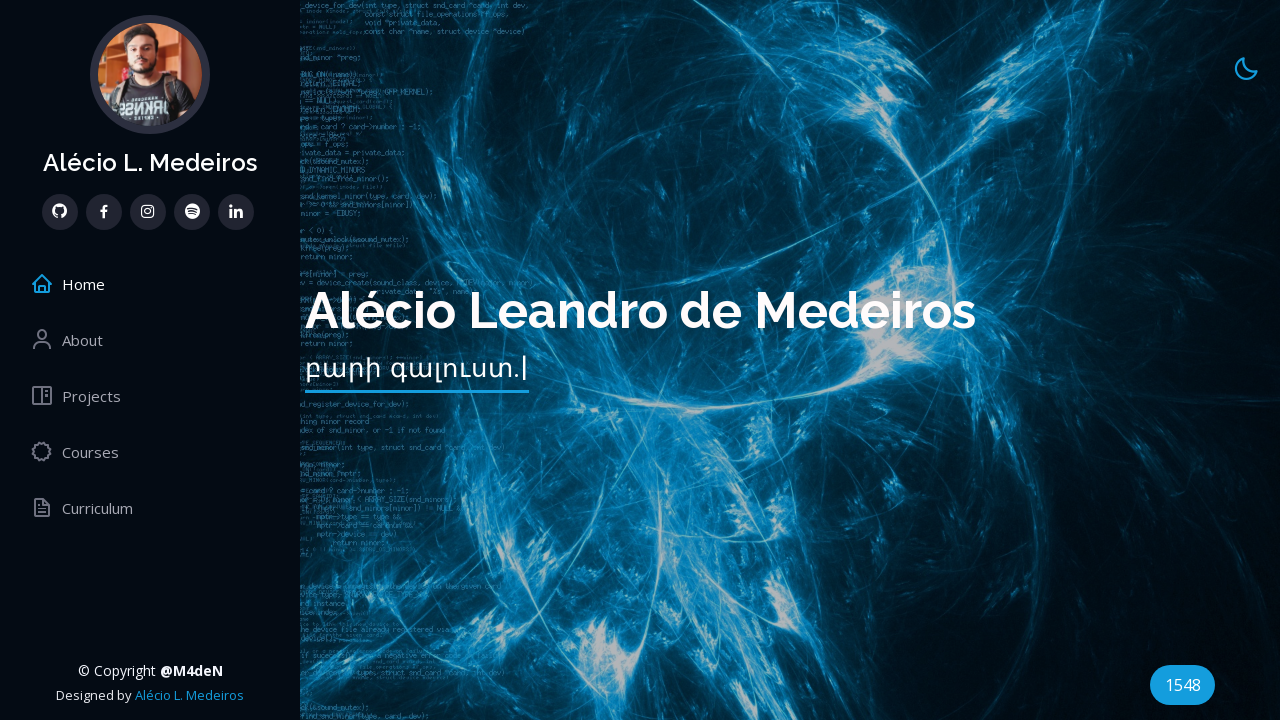

Selected course item 21
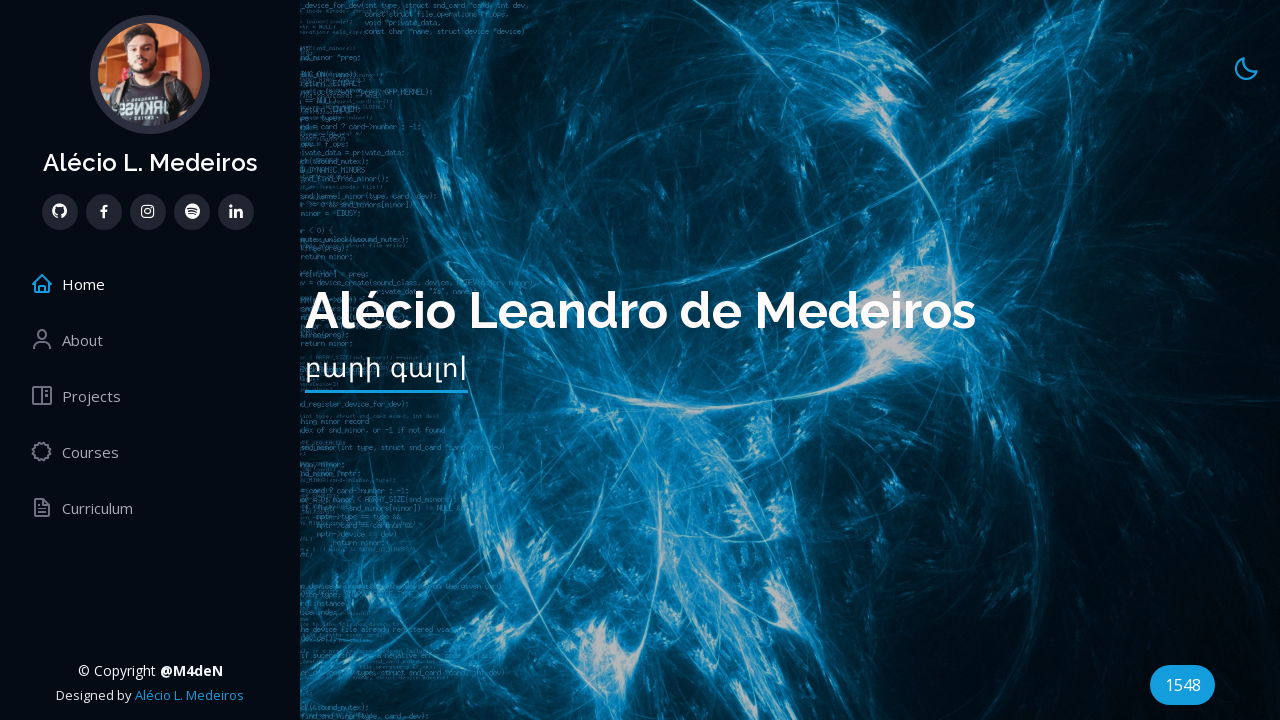

Retrieved title for course 21: 'White Belt Six-Sigma'
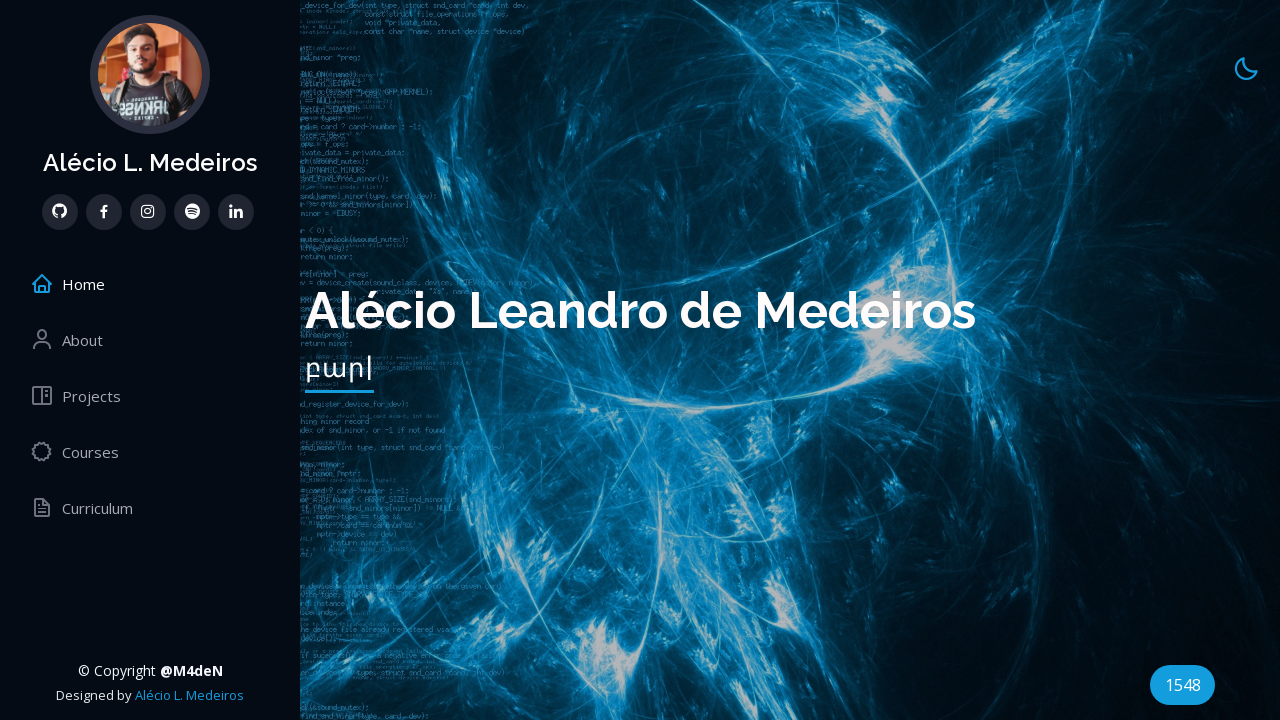

Retrieved completion date for course 21: 'RL& Associados - Concluído em Novembro de 2021'
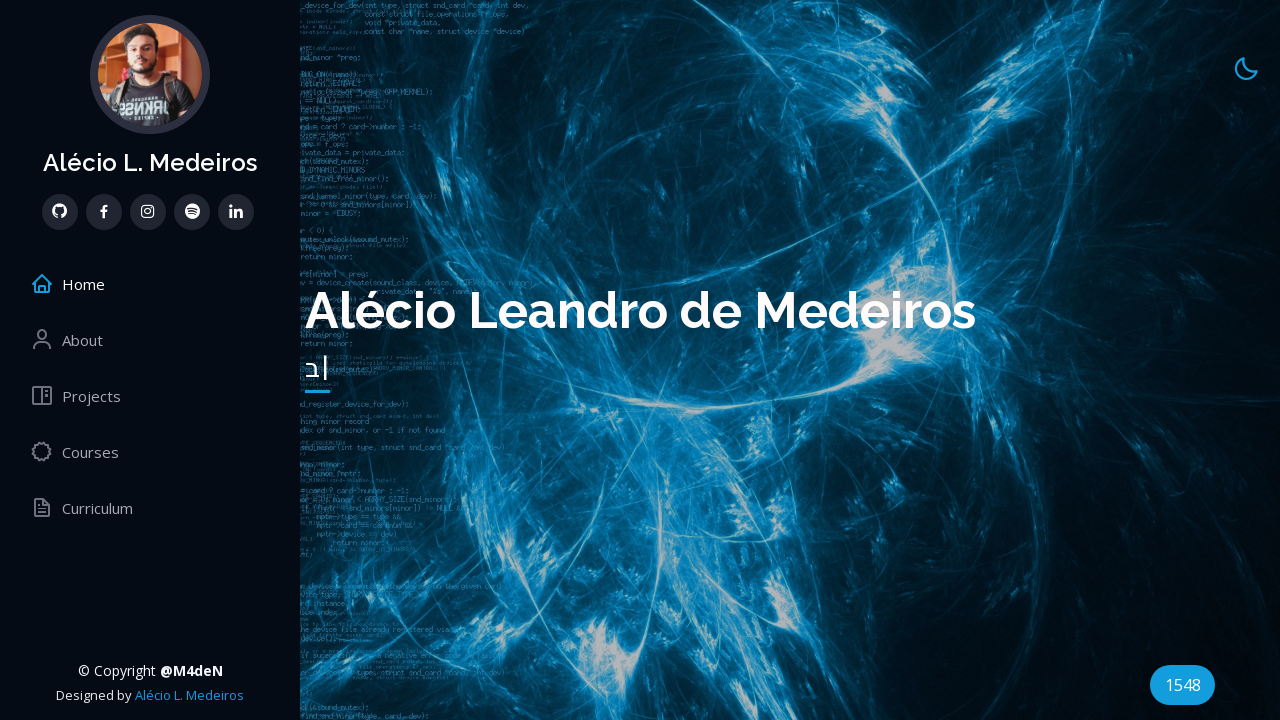

Verified course 21 has a valid title
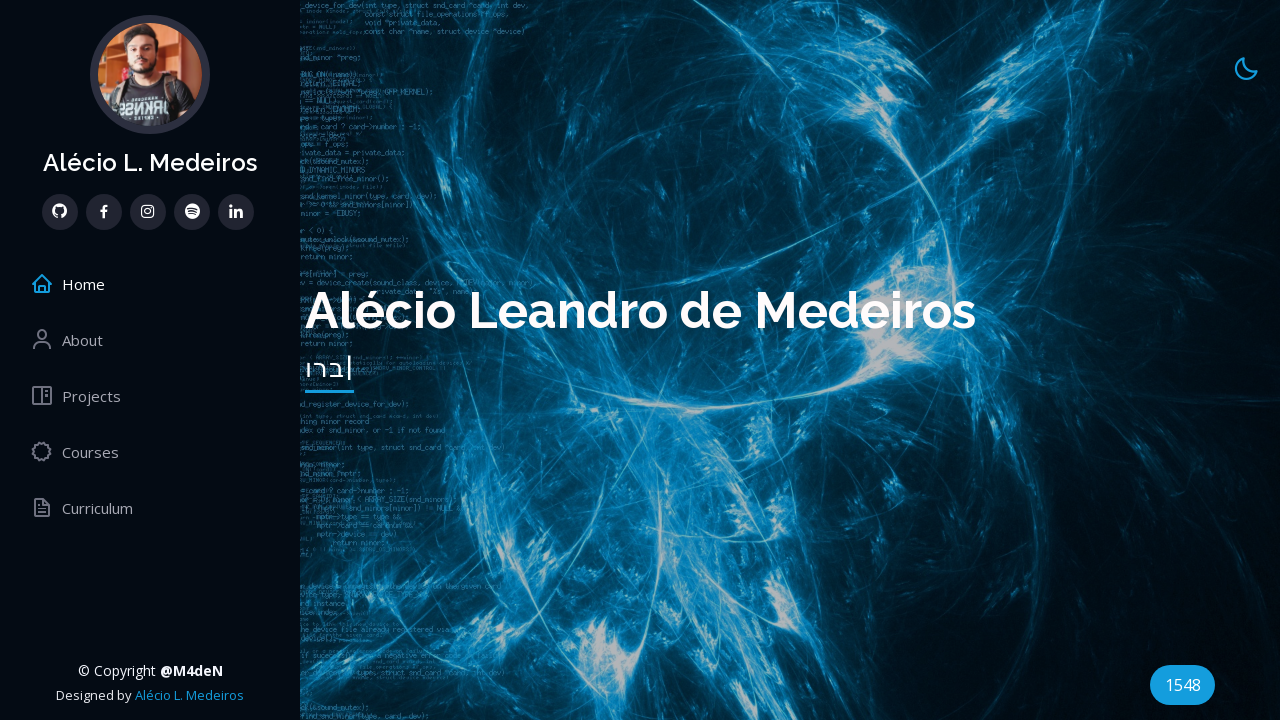

Verified course 21 has a valid completion date
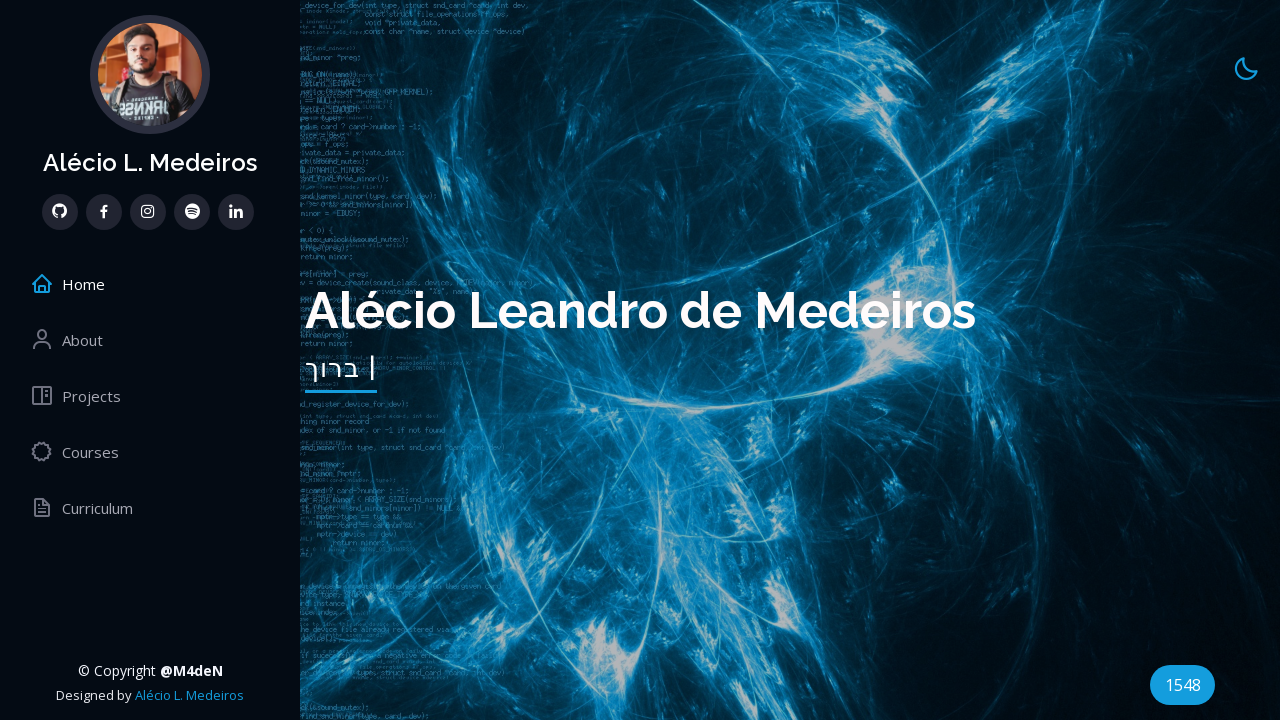

Selected course item 22
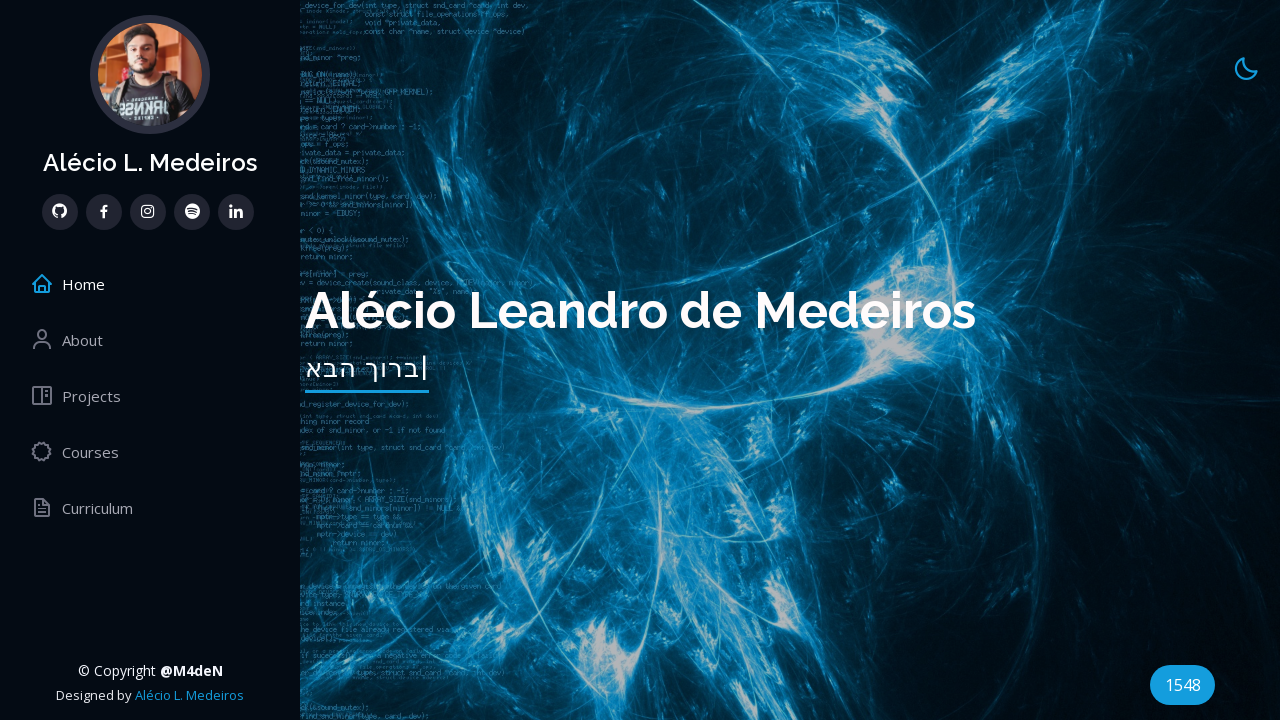

Retrieved title for course 22: 'Fundamentos Da Programação'
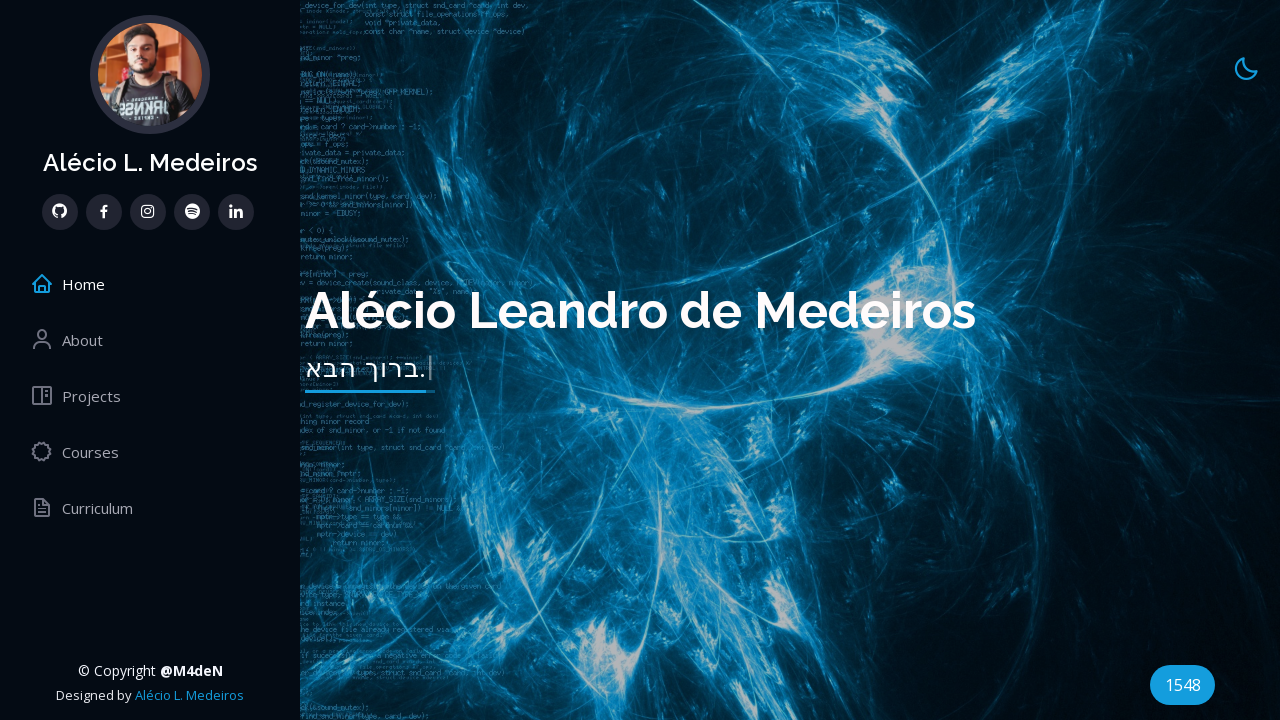

Retrieved completion date for course 22: 'LinkedIn Learning - Concluído em Dezembro de 2021'
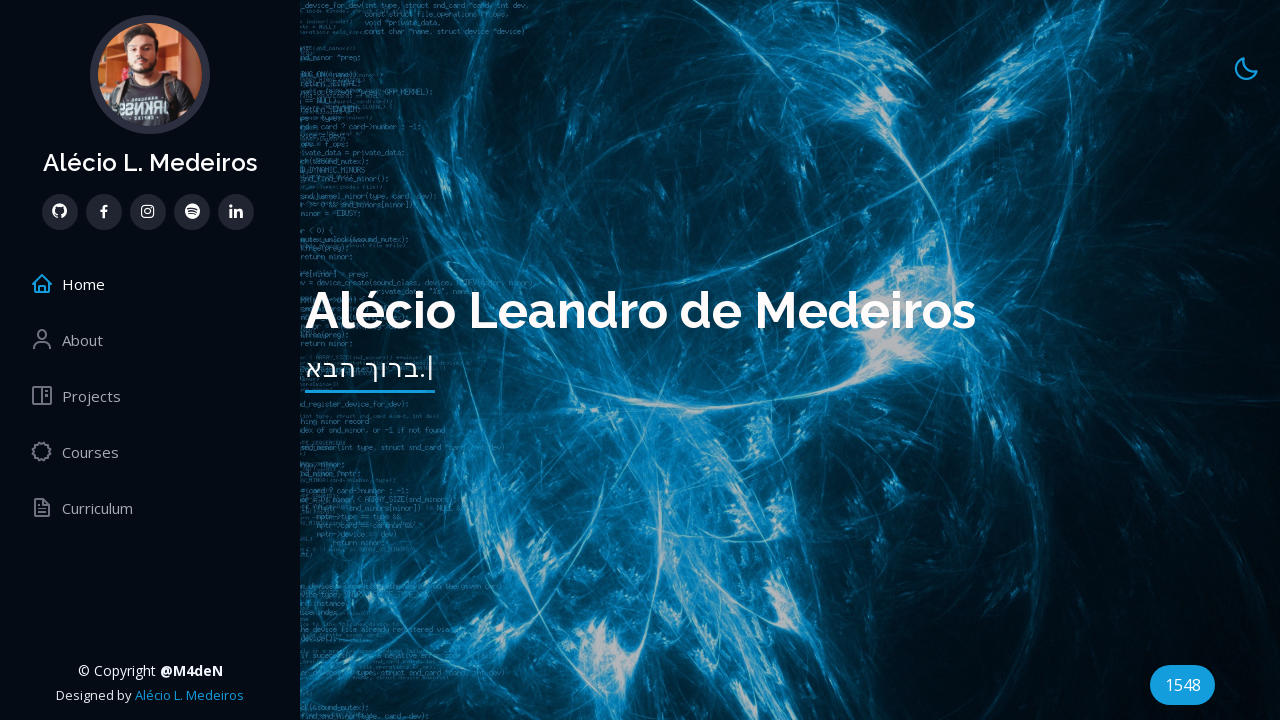

Verified course 22 has a valid title
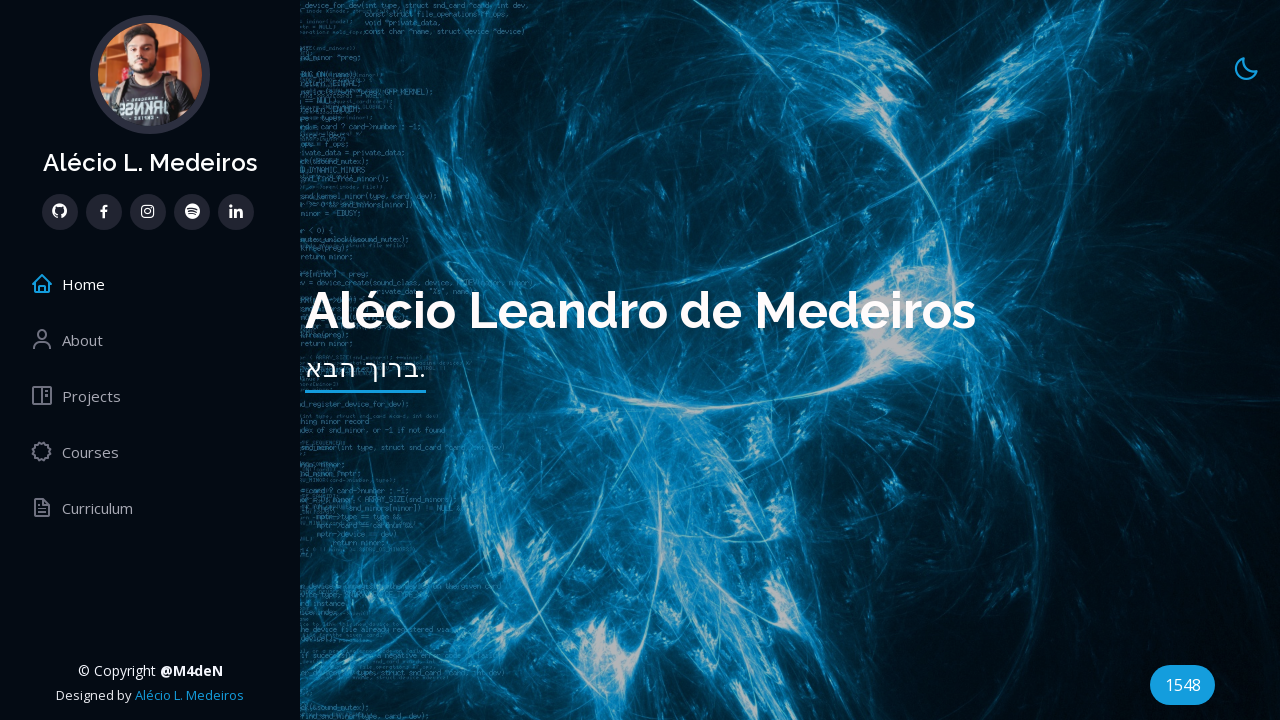

Verified course 22 has a valid completion date
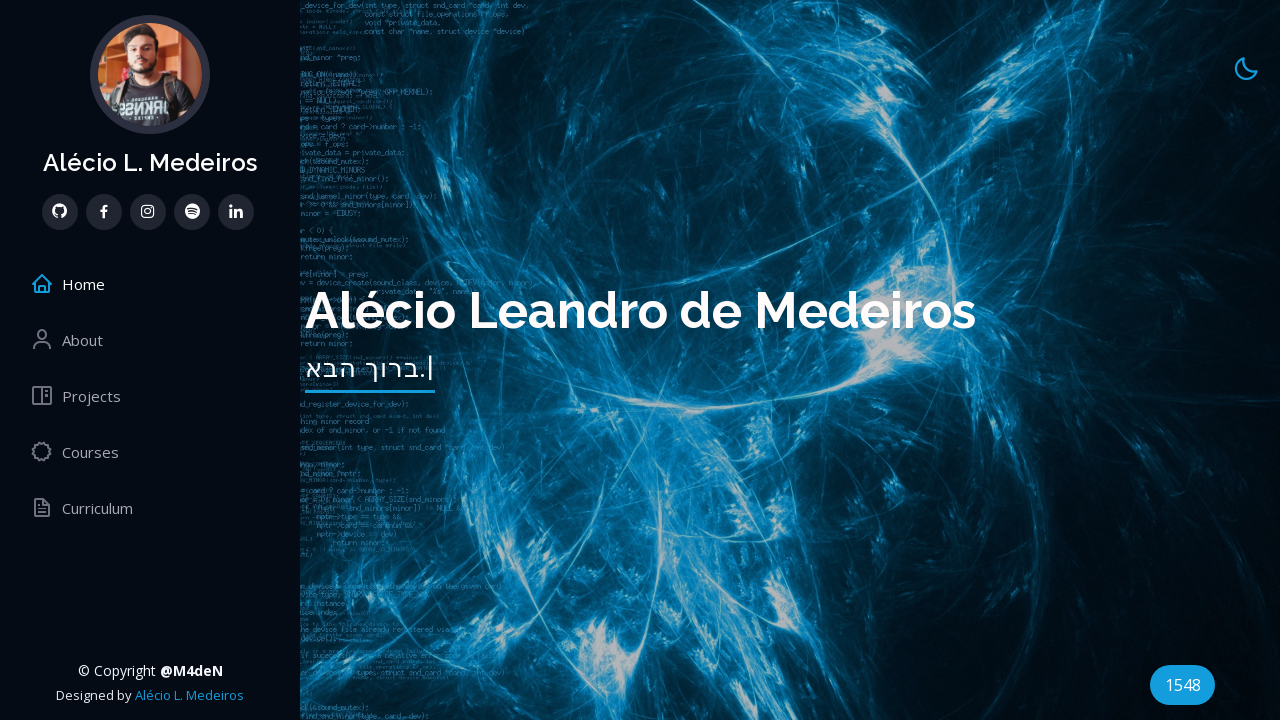

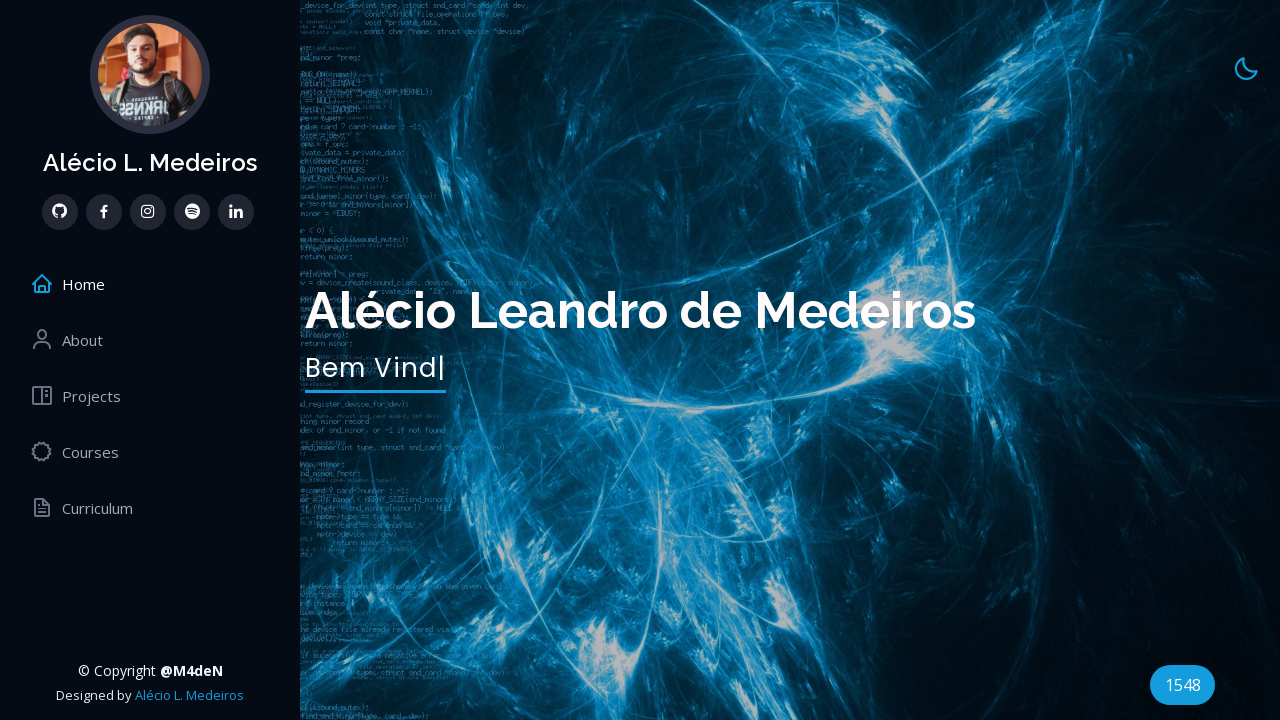